Tests a jQuery UI datepicker by opening the calendar widget and selecting a past date (May 10, 2022) by navigating through months using the previous button

Starting URL: https://jqueryui.com/datepicker/

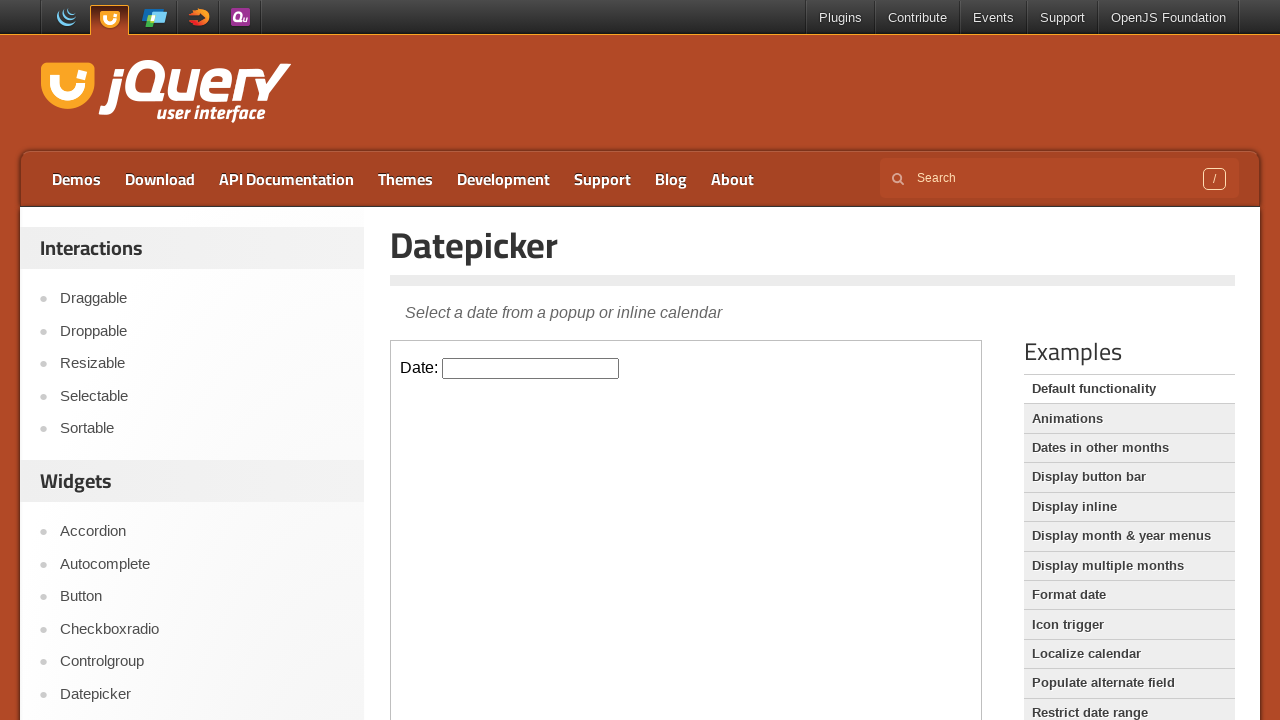

Located iframe containing datepicker
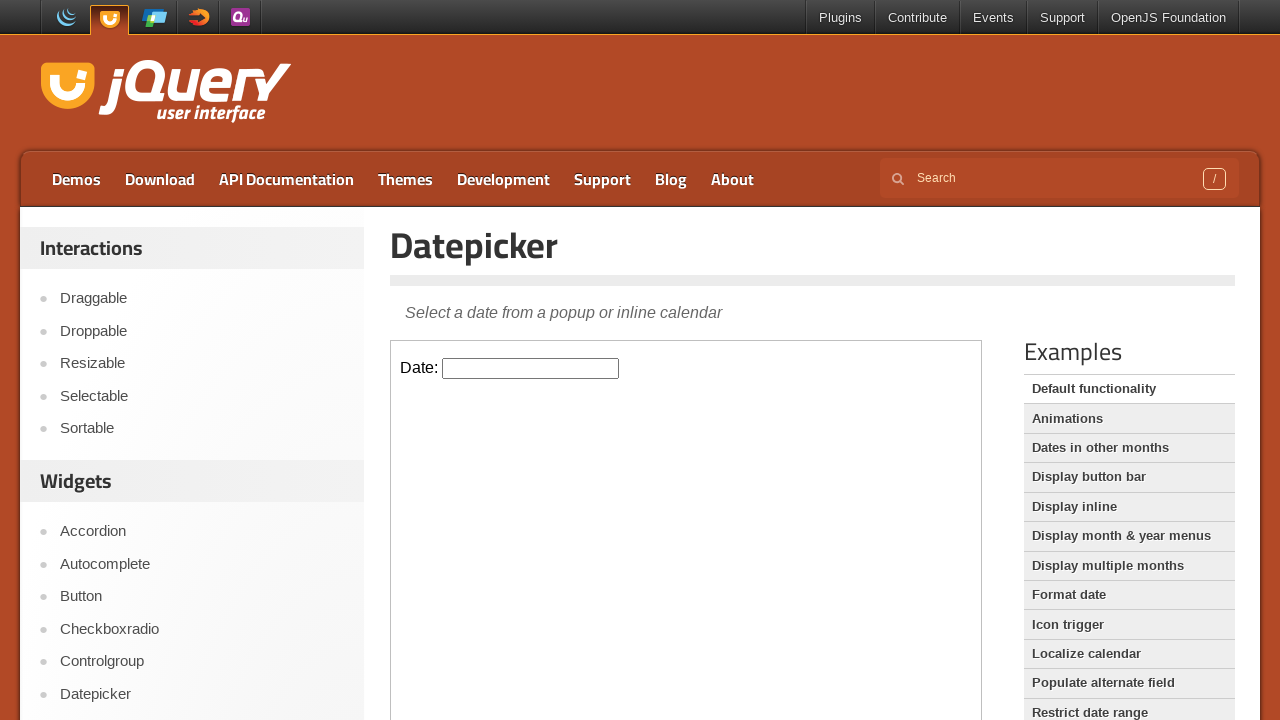

Clicked datepicker input to open calendar widget at (531, 368) on iframe.demo-frame >> internal:control=enter-frame >> #datepicker
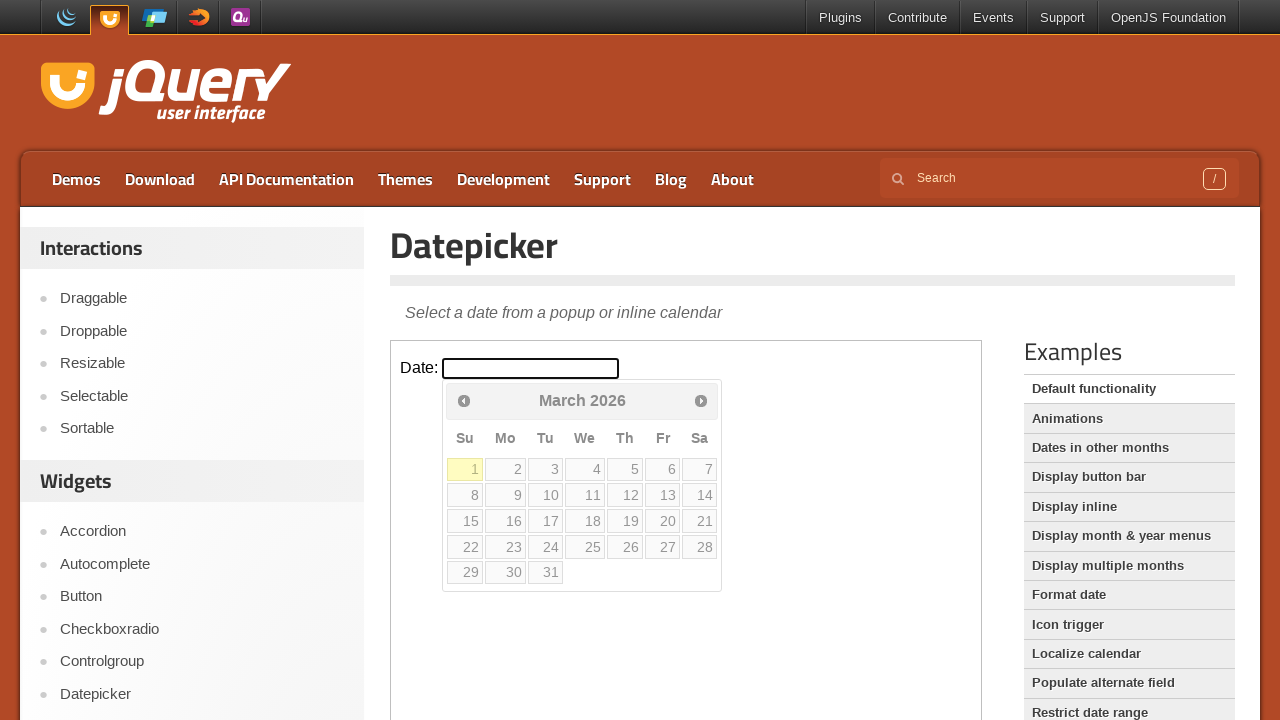

Retrieved current month/year from calendar: March 2026
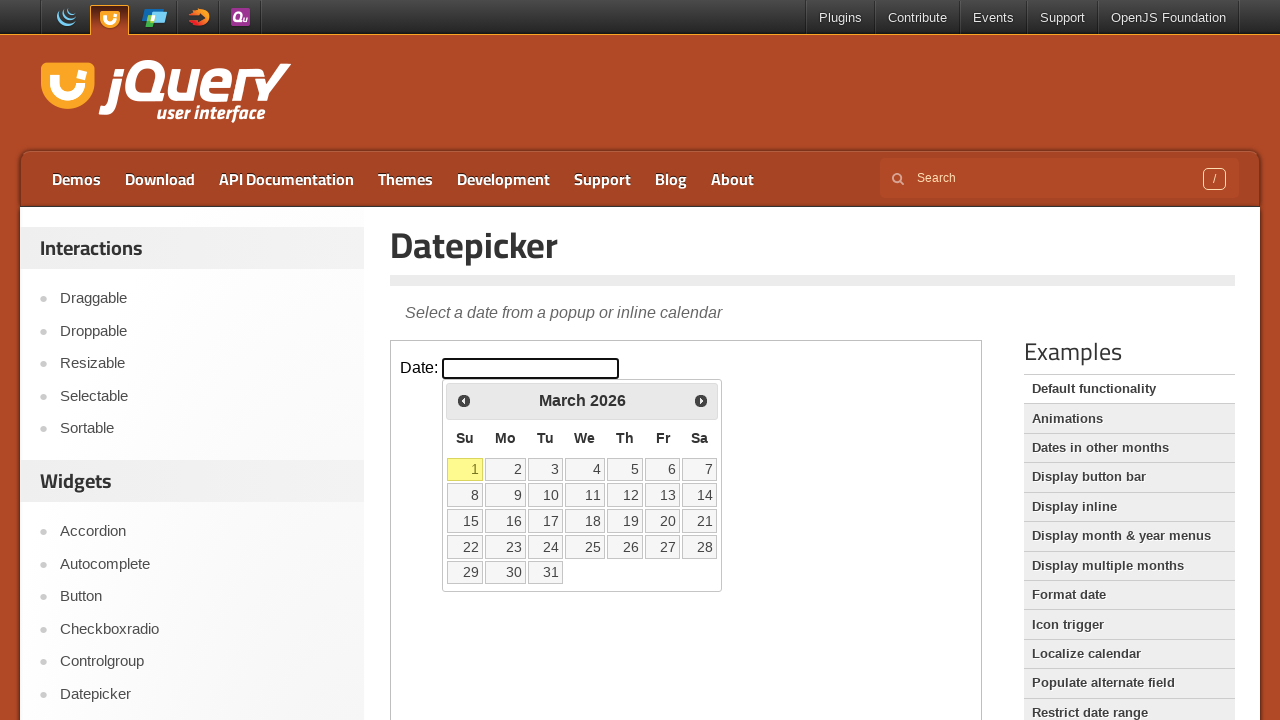

Clicked previous button to navigate backwards in calendar at (464, 400) on iframe.demo-frame >> internal:control=enter-frame >> span.ui-icon-circle-triangl
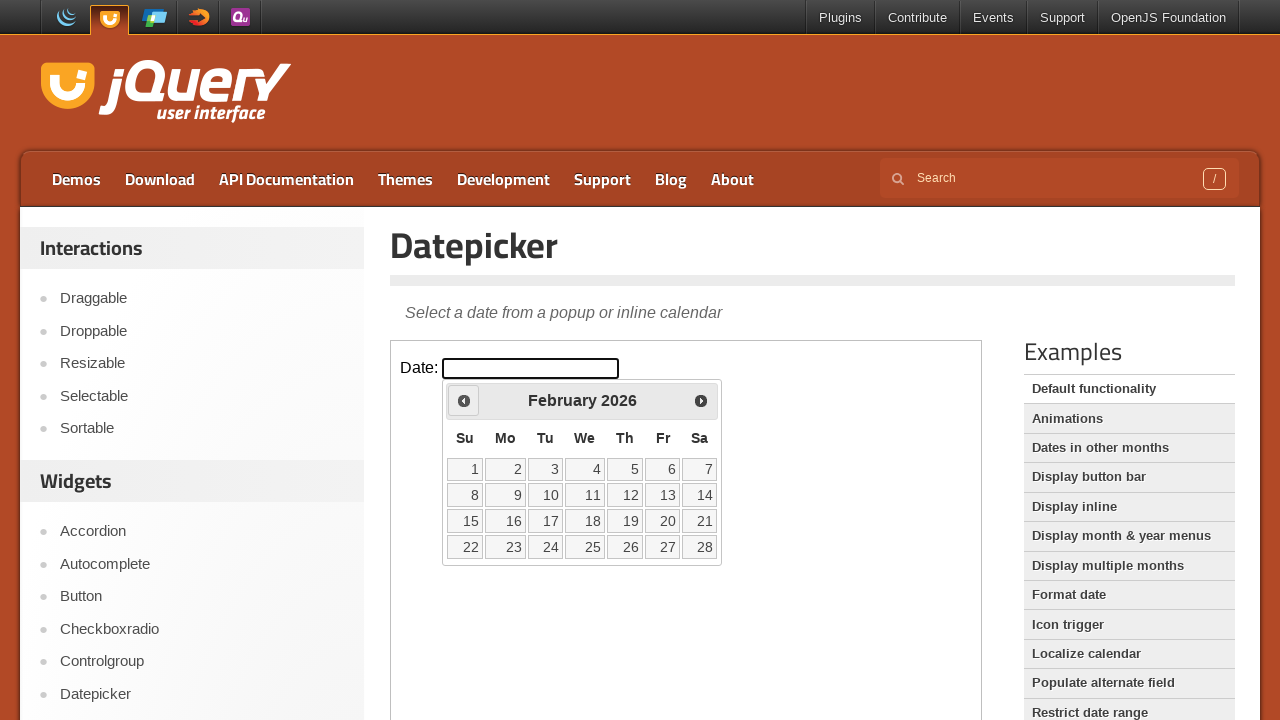

Waited for calendar to update after navigating backwards
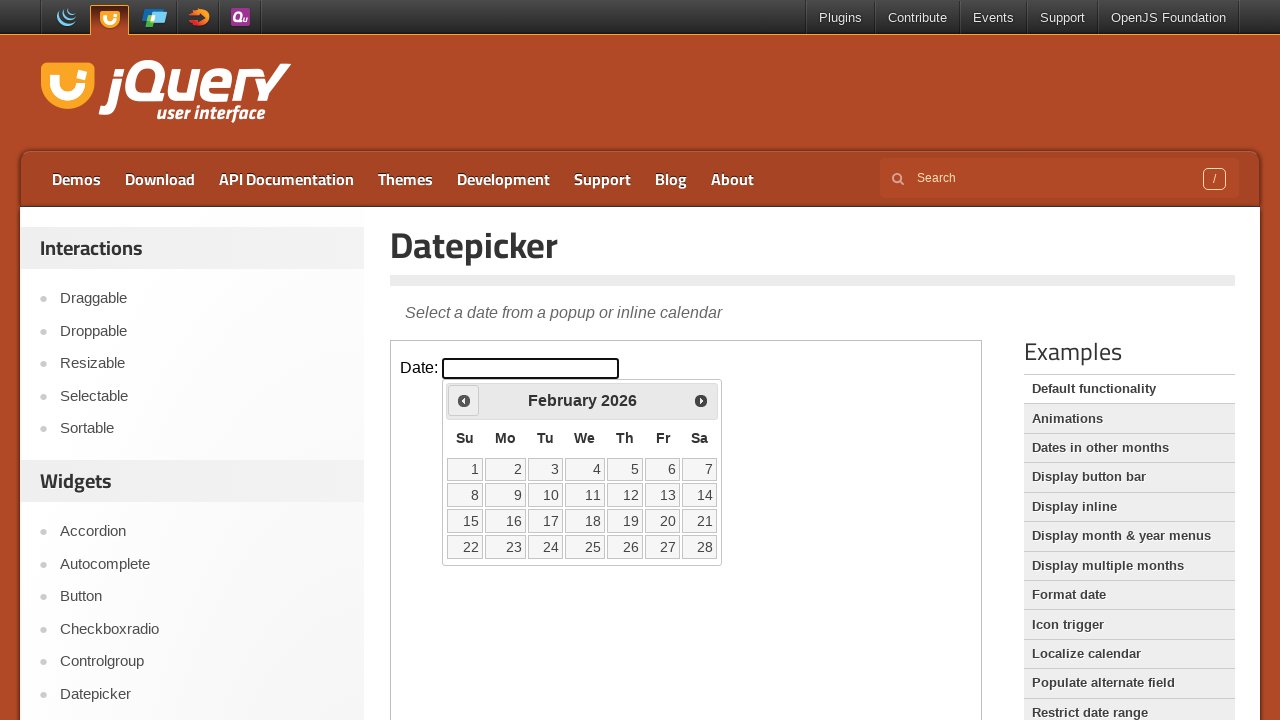

Retrieved current month/year from calendar: February 2026
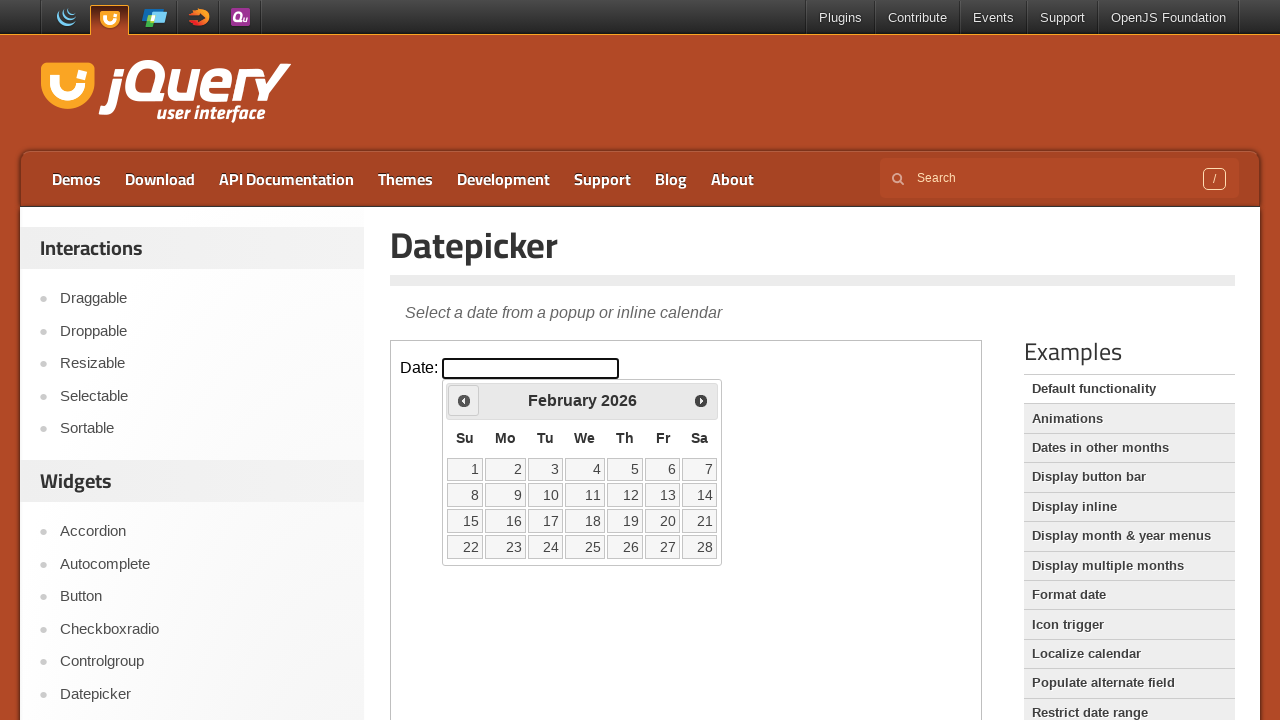

Clicked previous button to navigate backwards in calendar at (464, 400) on iframe.demo-frame >> internal:control=enter-frame >> span.ui-icon-circle-triangl
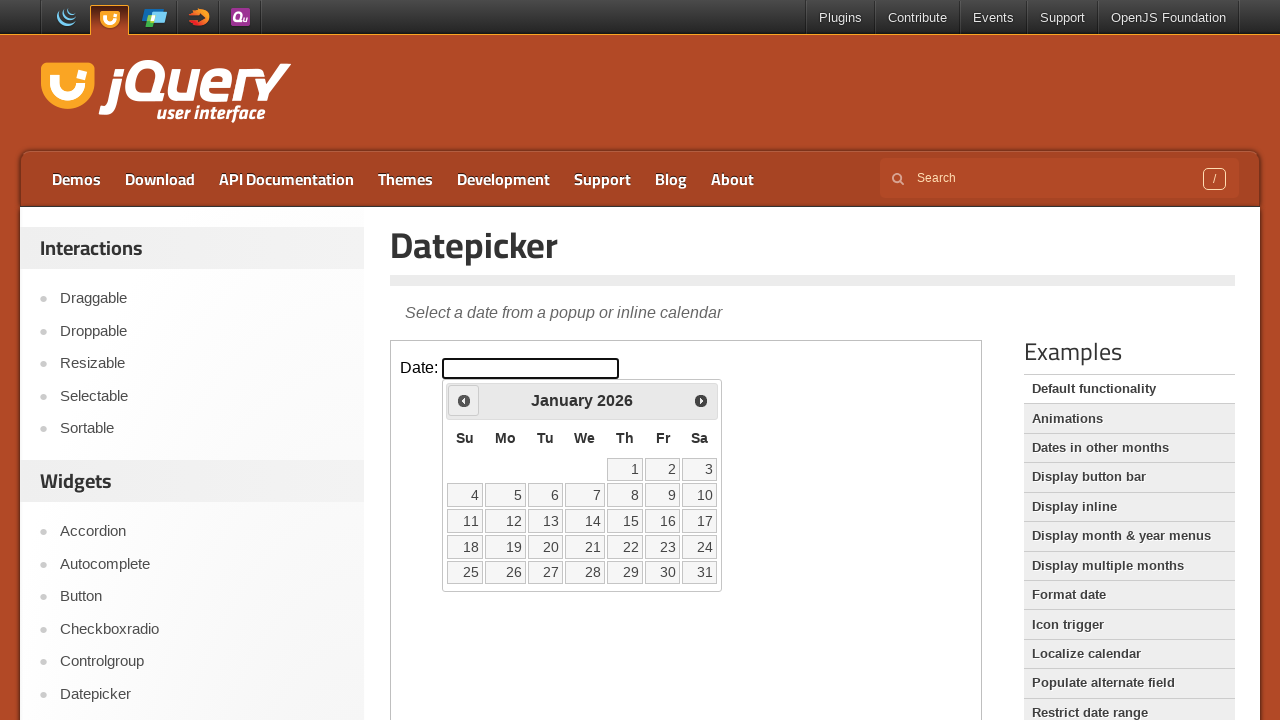

Waited for calendar to update after navigating backwards
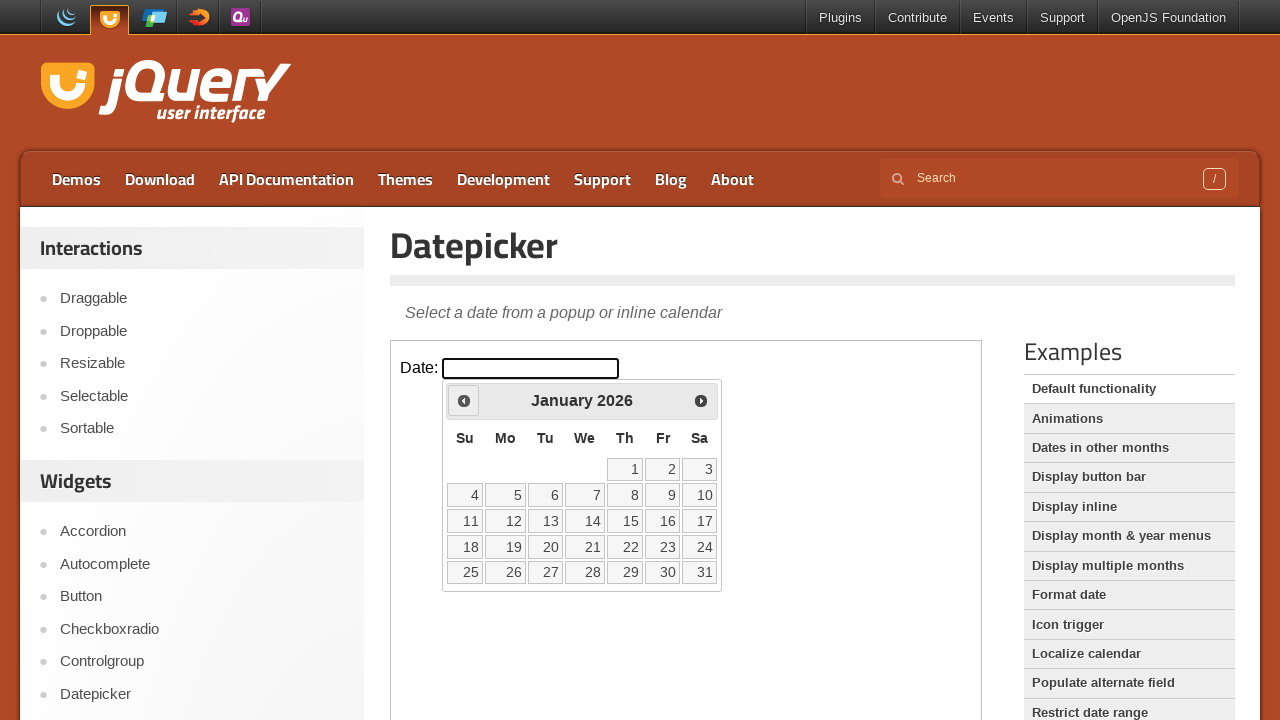

Retrieved current month/year from calendar: January 2026
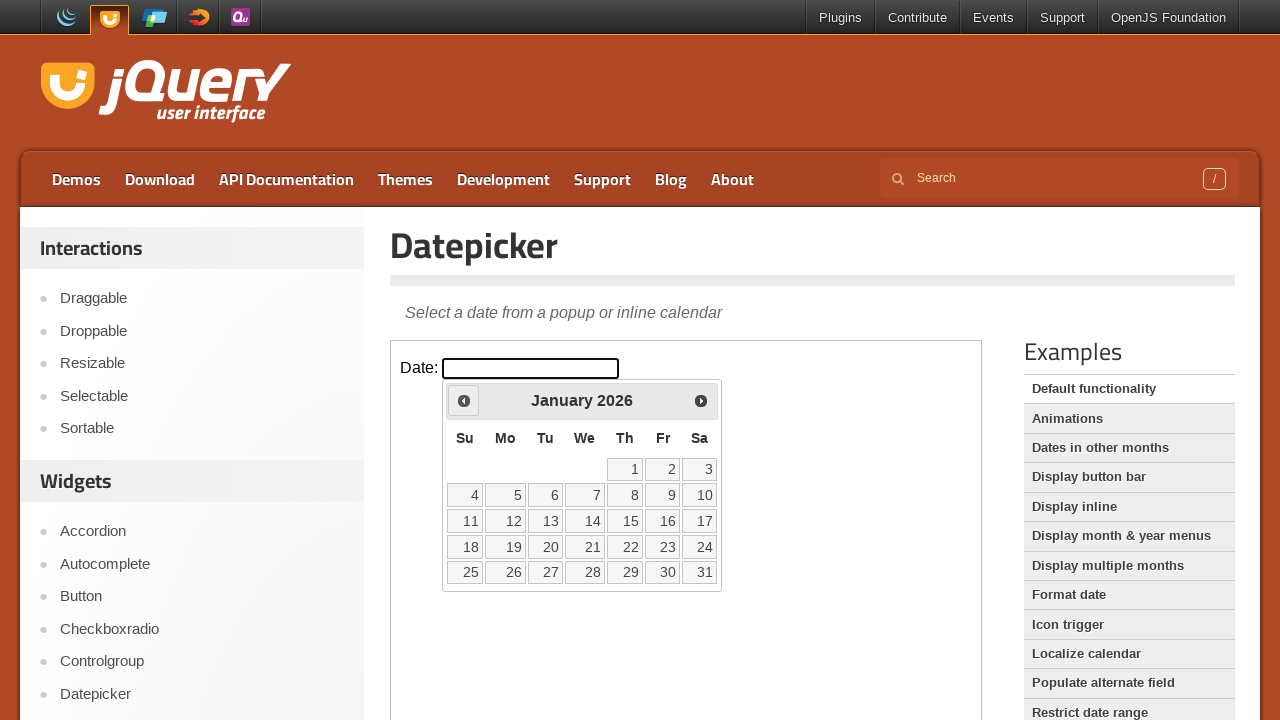

Clicked previous button to navigate backwards in calendar at (464, 400) on iframe.demo-frame >> internal:control=enter-frame >> span.ui-icon-circle-triangl
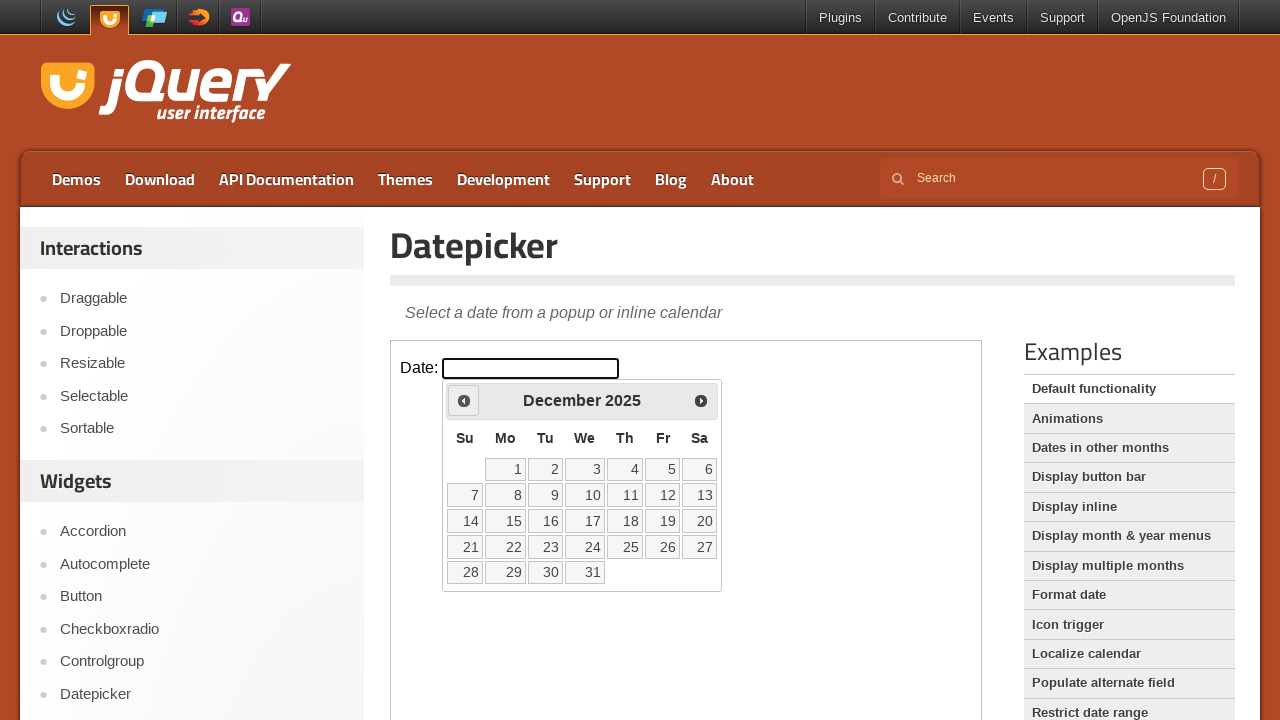

Waited for calendar to update after navigating backwards
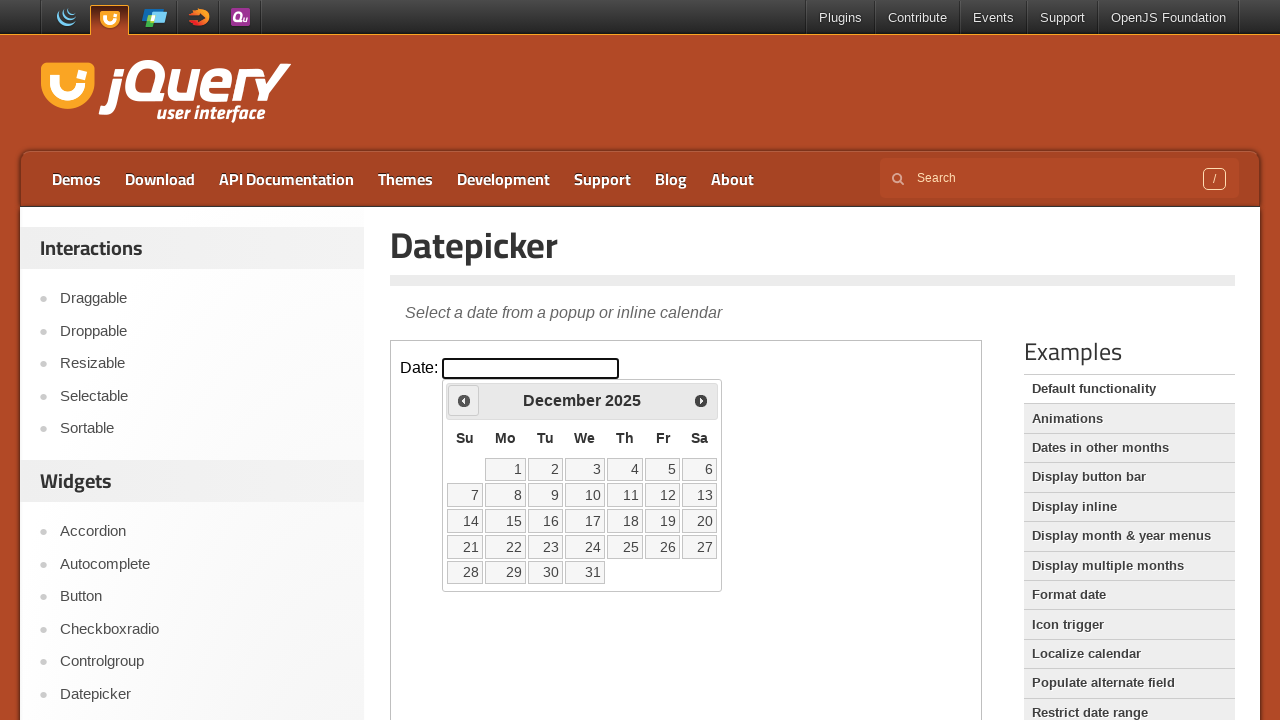

Retrieved current month/year from calendar: December 2025
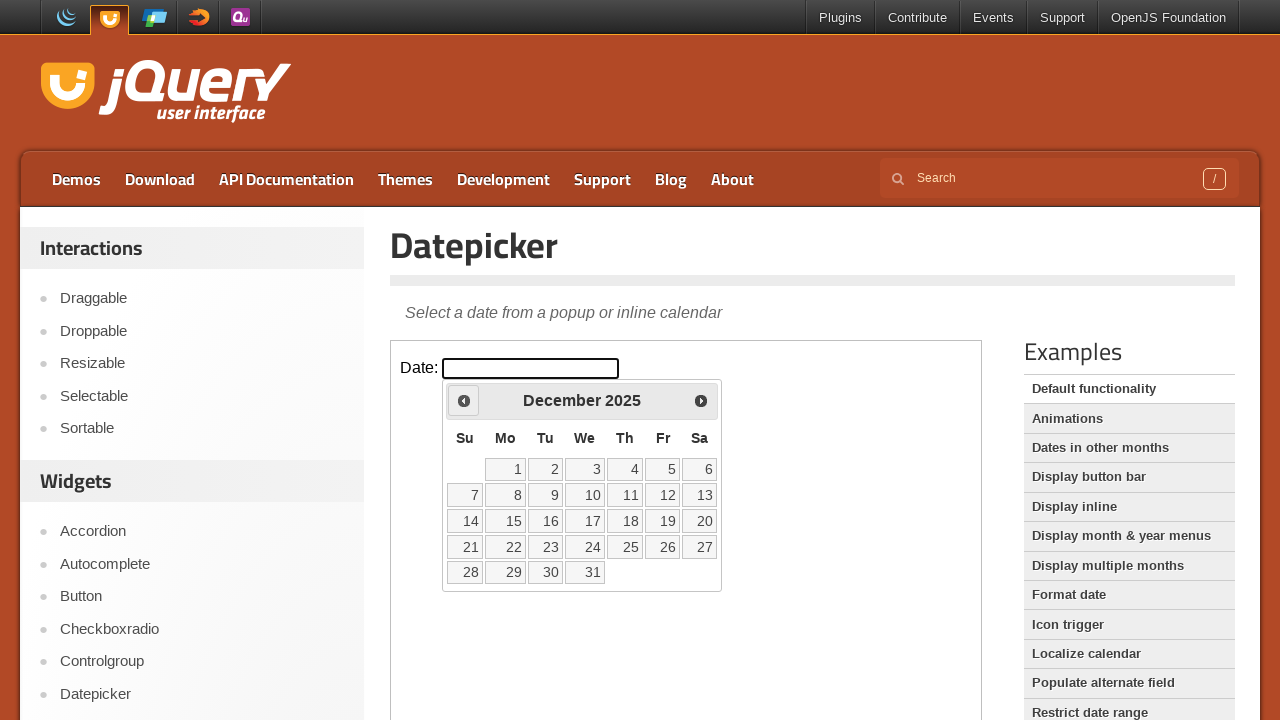

Clicked previous button to navigate backwards in calendar at (464, 400) on iframe.demo-frame >> internal:control=enter-frame >> span.ui-icon-circle-triangl
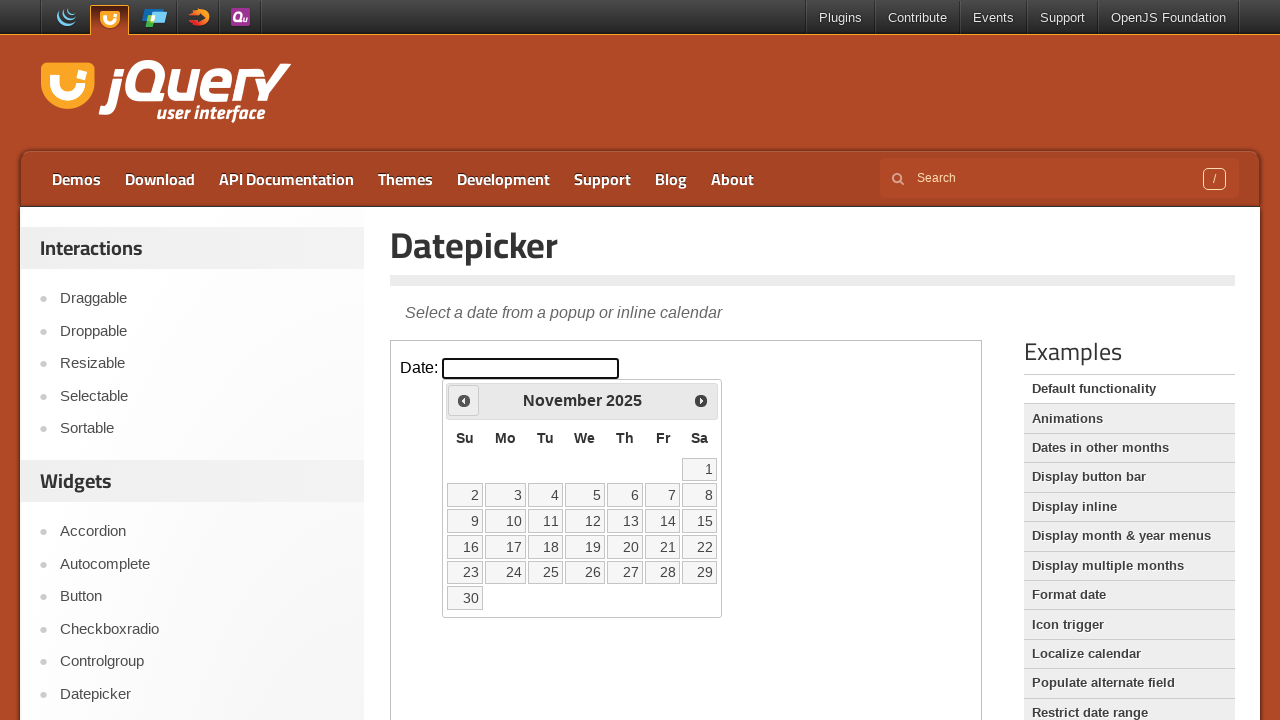

Waited for calendar to update after navigating backwards
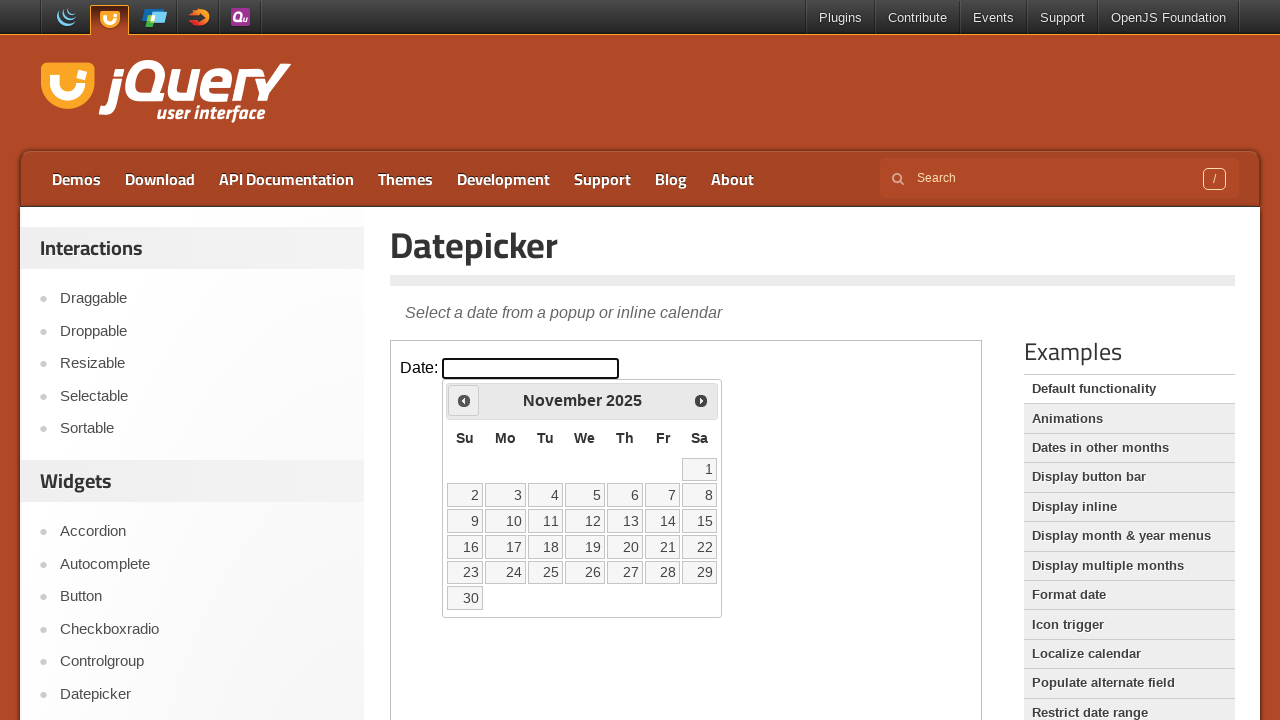

Retrieved current month/year from calendar: November 2025
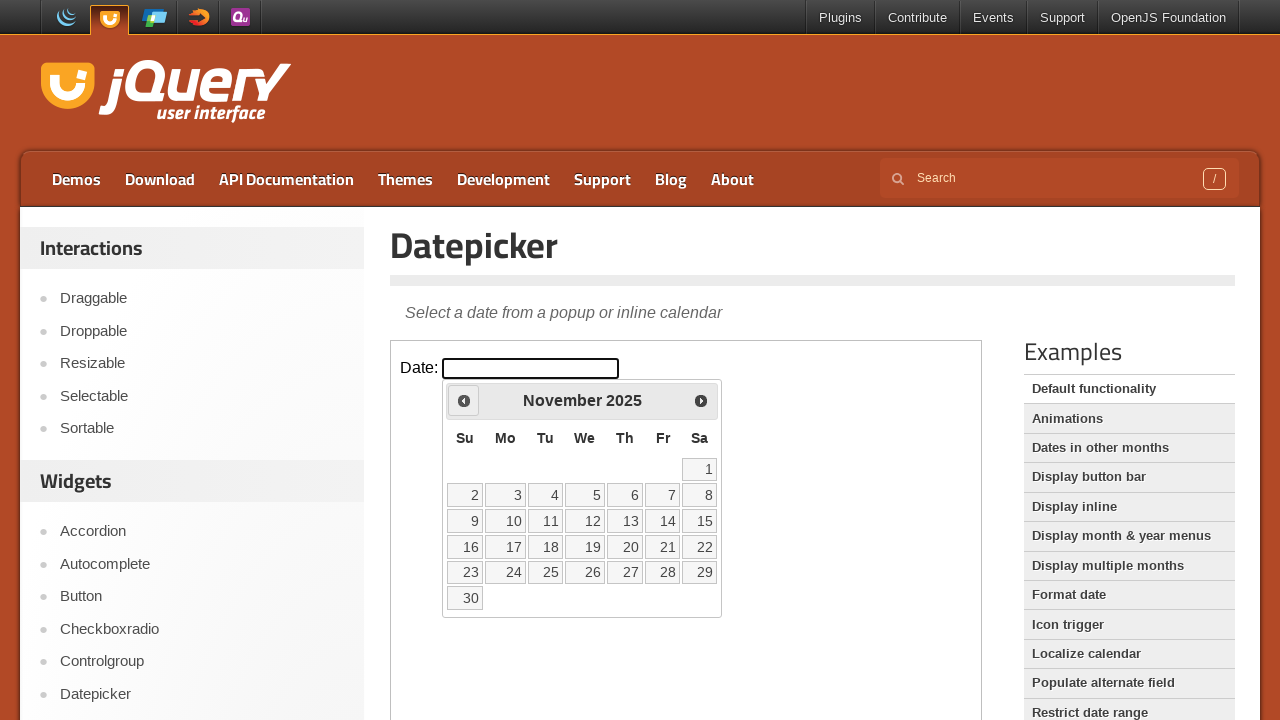

Clicked previous button to navigate backwards in calendar at (464, 400) on iframe.demo-frame >> internal:control=enter-frame >> span.ui-icon-circle-triangl
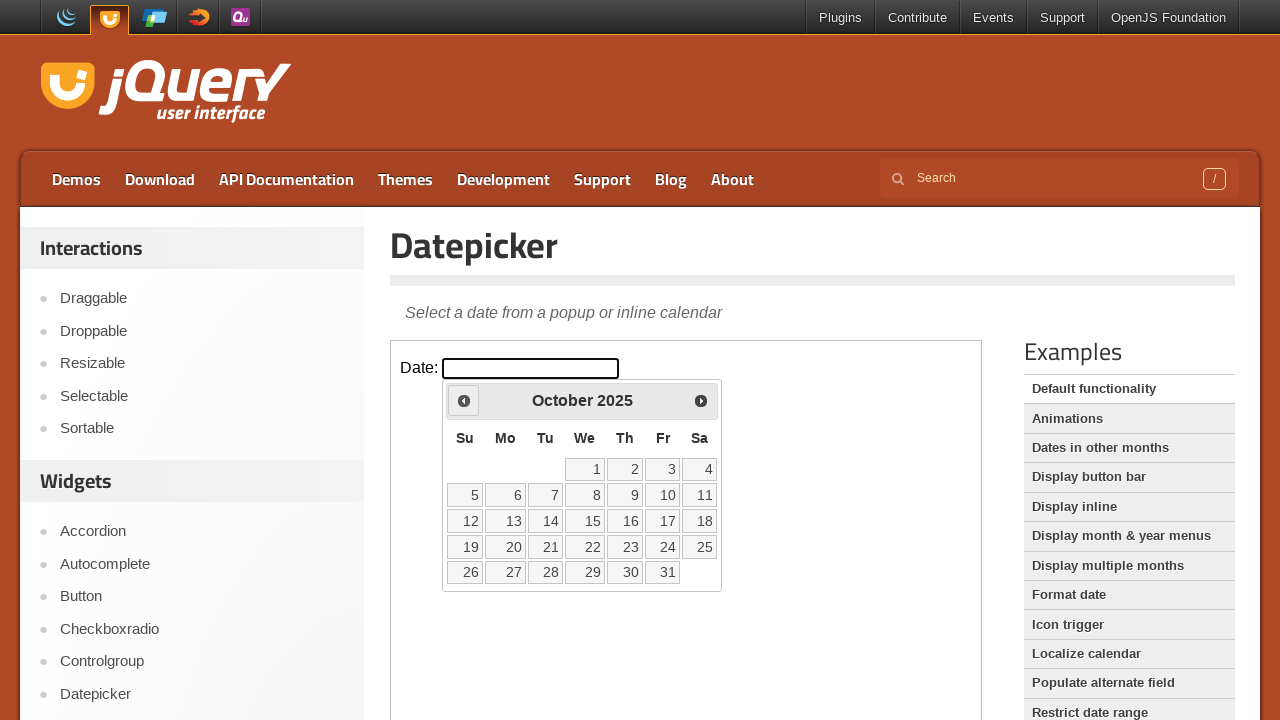

Waited for calendar to update after navigating backwards
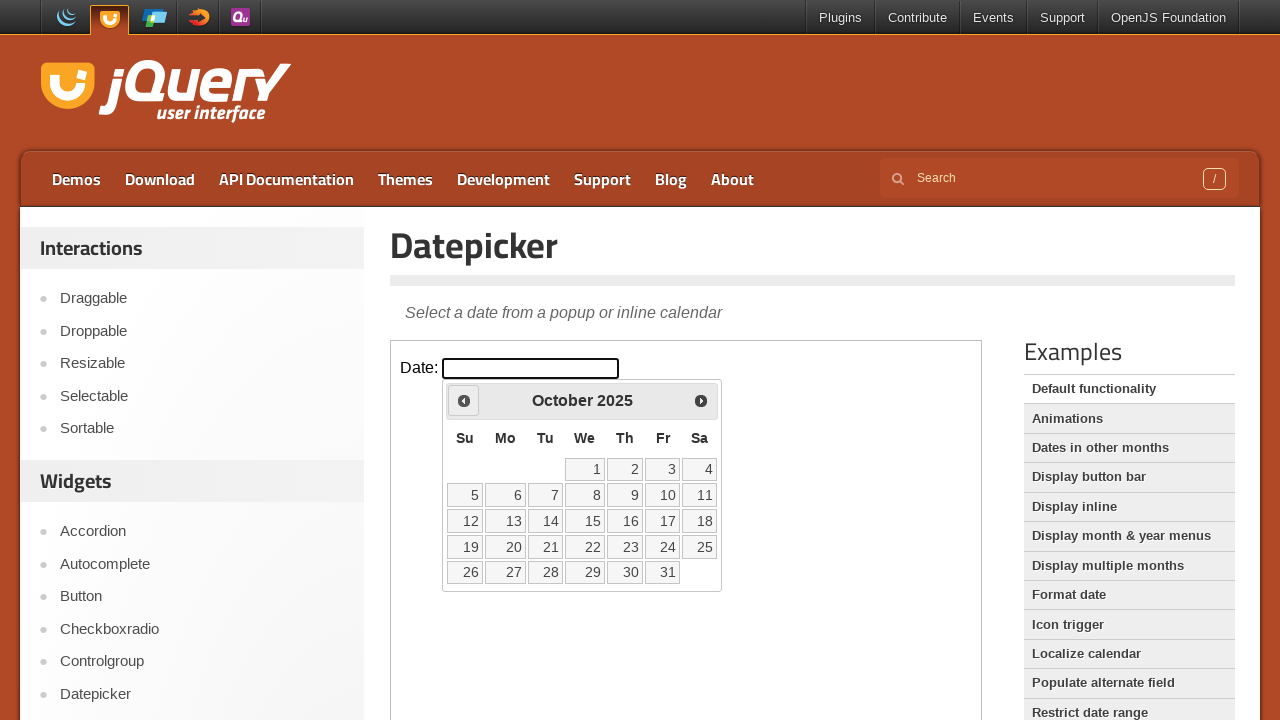

Retrieved current month/year from calendar: October 2025
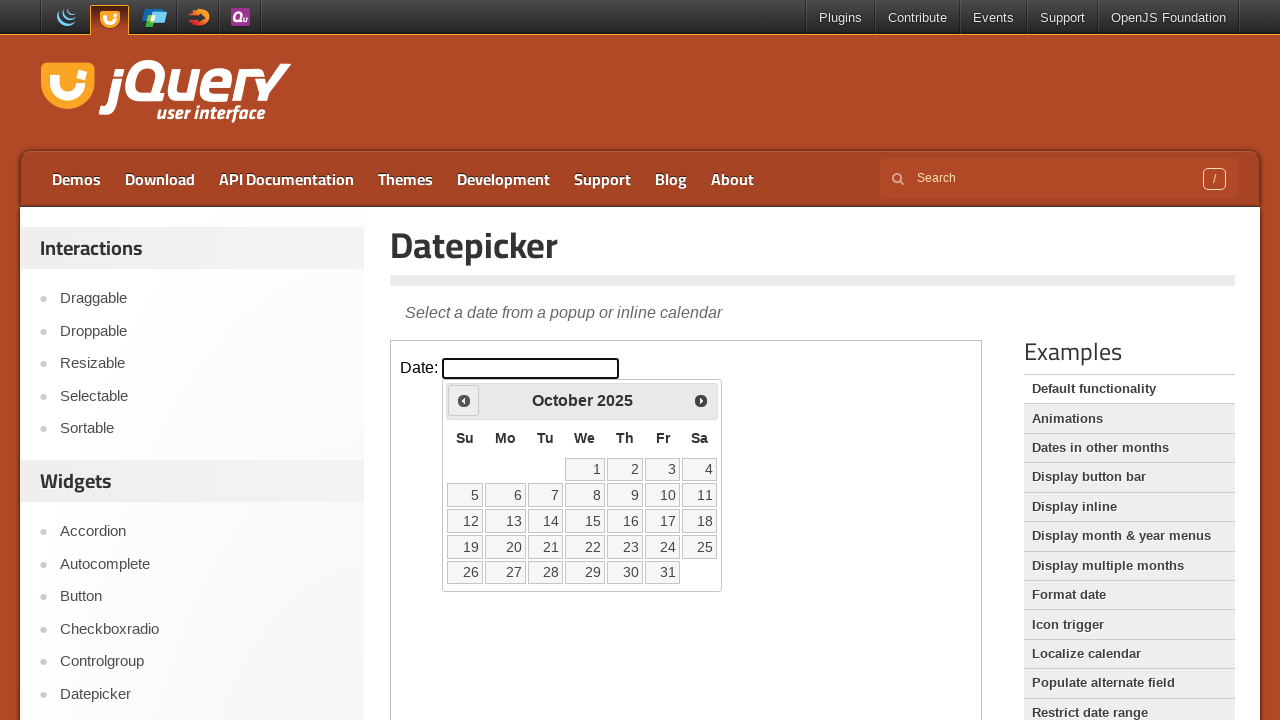

Clicked previous button to navigate backwards in calendar at (464, 400) on iframe.demo-frame >> internal:control=enter-frame >> span.ui-icon-circle-triangl
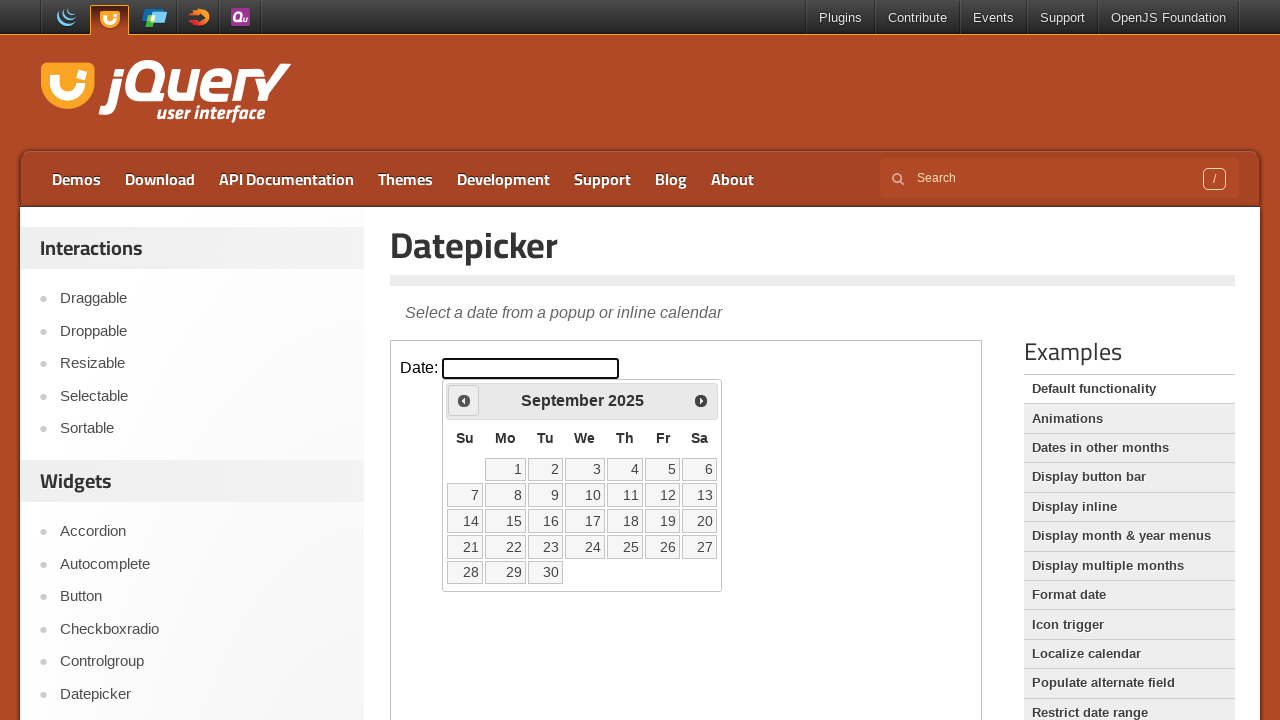

Waited for calendar to update after navigating backwards
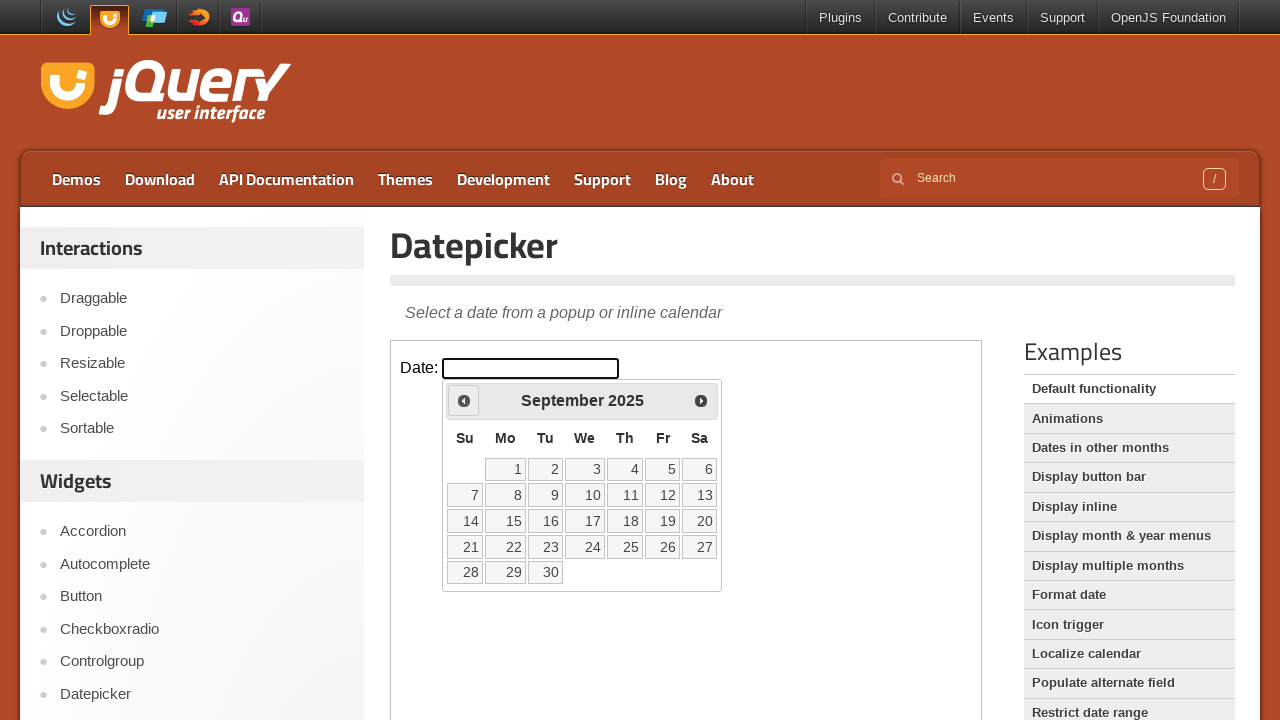

Retrieved current month/year from calendar: September 2025
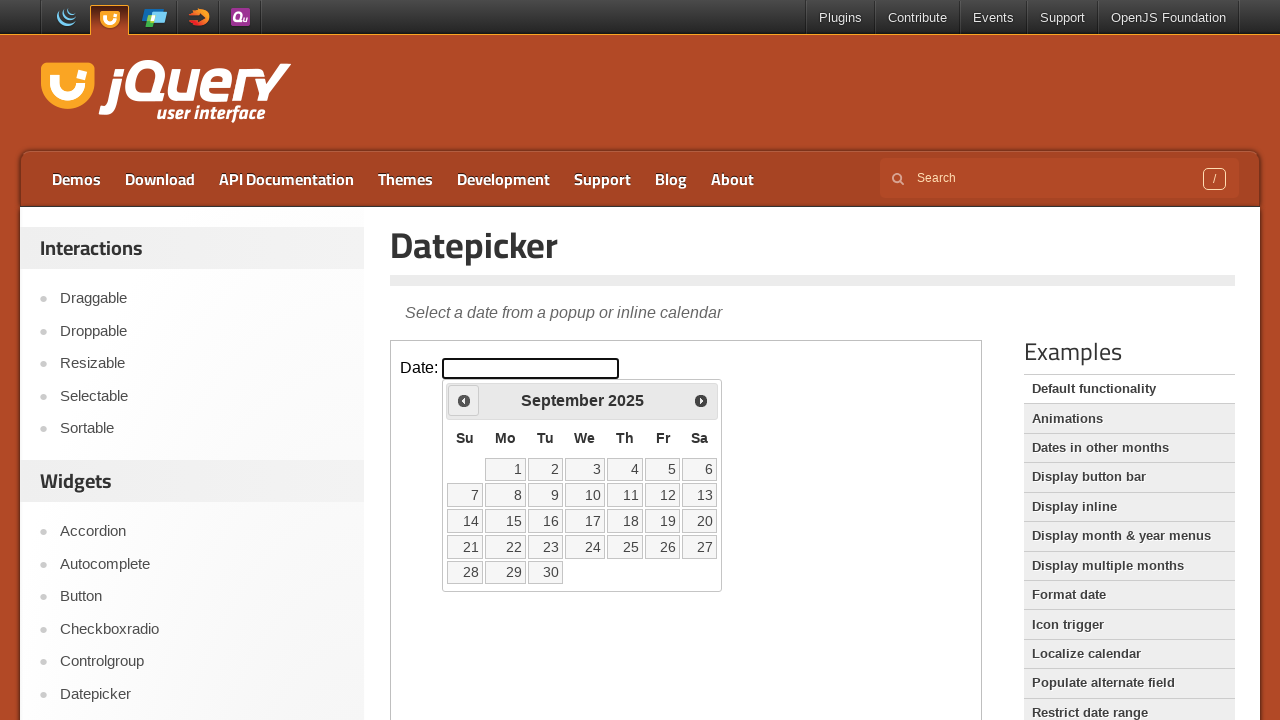

Clicked previous button to navigate backwards in calendar at (464, 400) on iframe.demo-frame >> internal:control=enter-frame >> span.ui-icon-circle-triangl
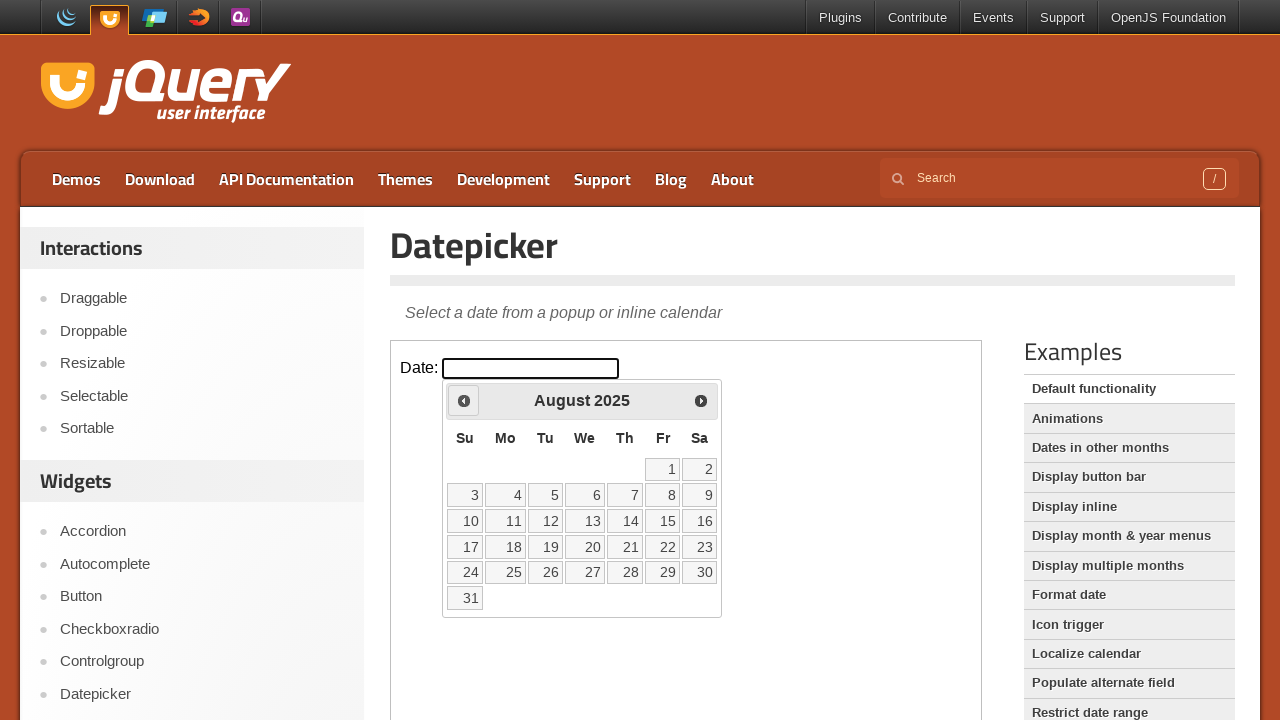

Waited for calendar to update after navigating backwards
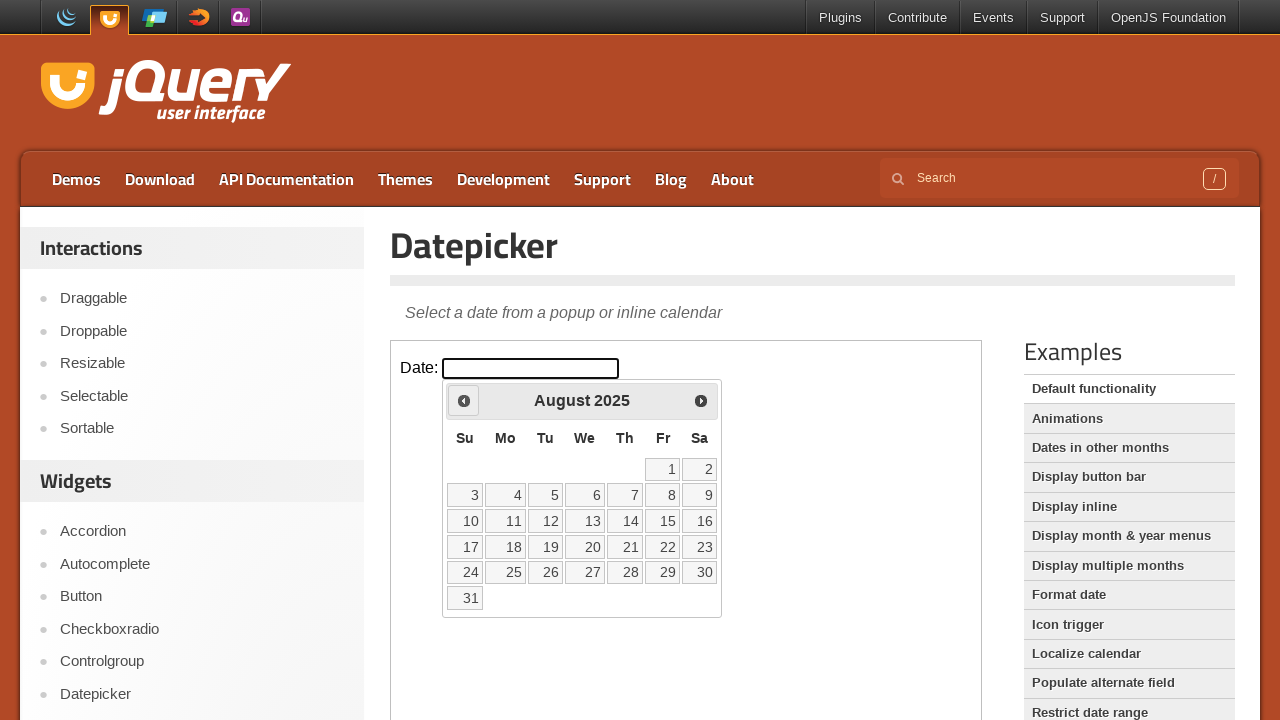

Retrieved current month/year from calendar: August 2025
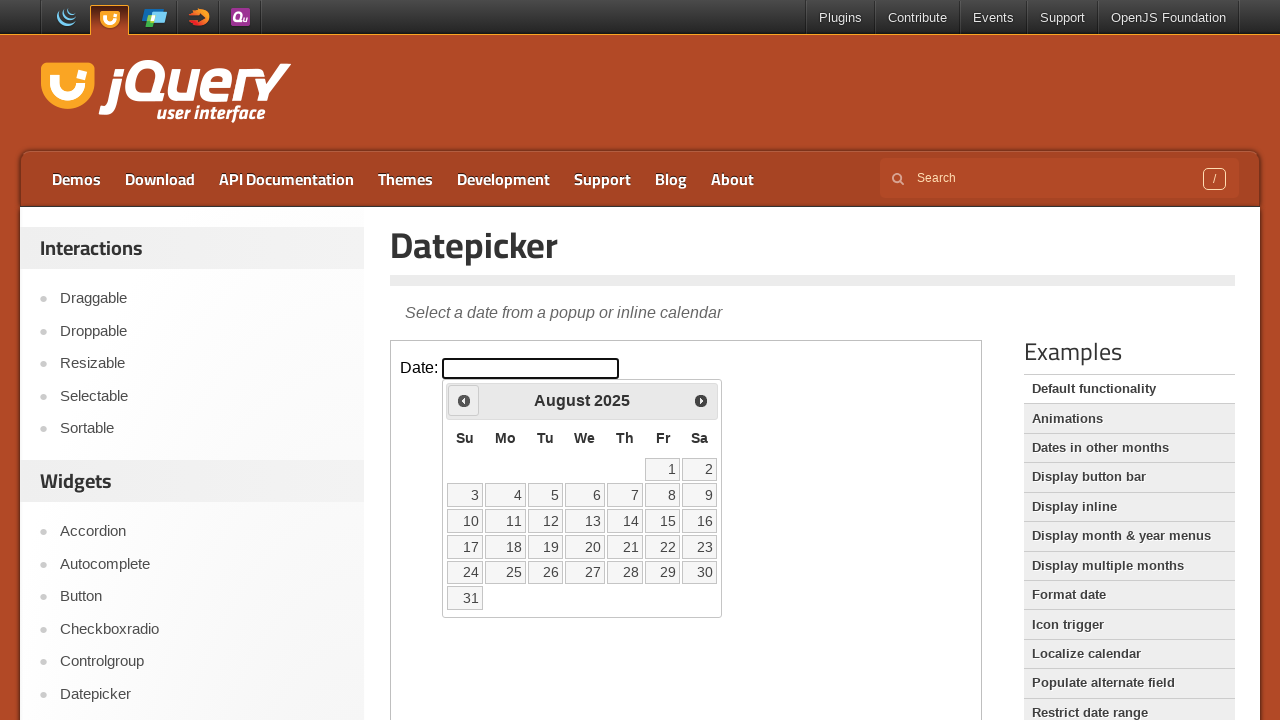

Clicked previous button to navigate backwards in calendar at (464, 400) on iframe.demo-frame >> internal:control=enter-frame >> span.ui-icon-circle-triangl
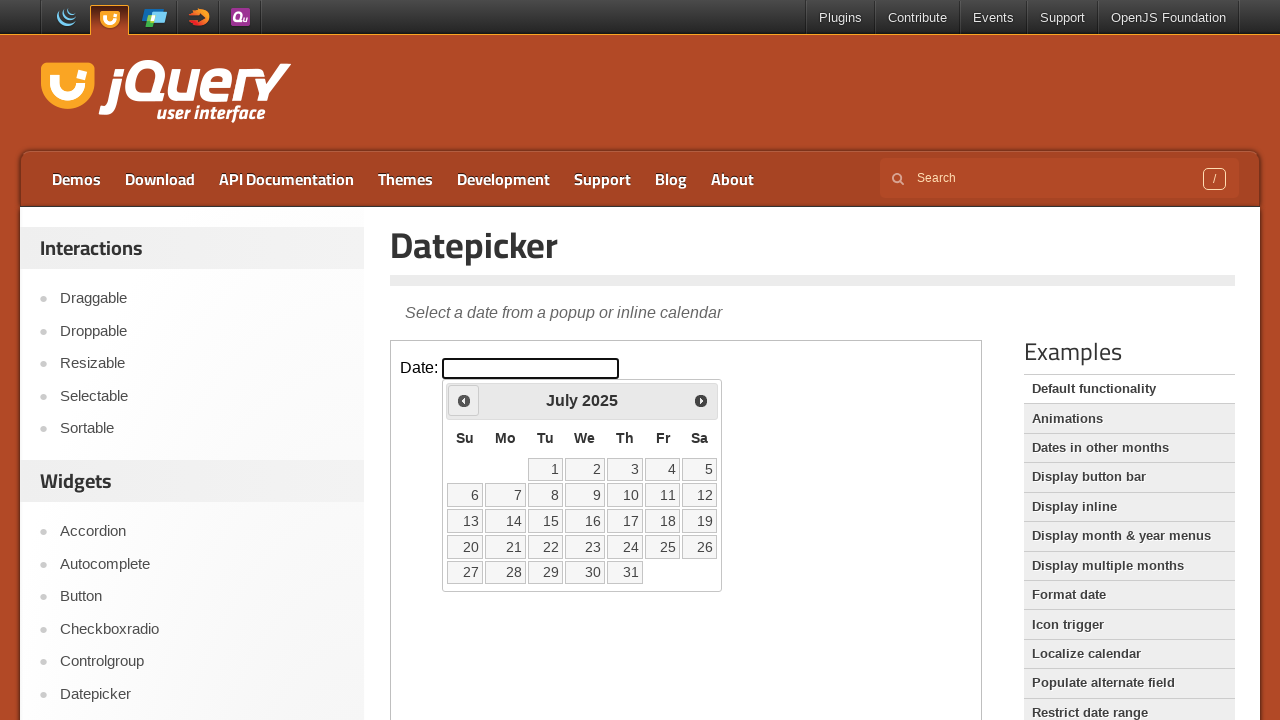

Waited for calendar to update after navigating backwards
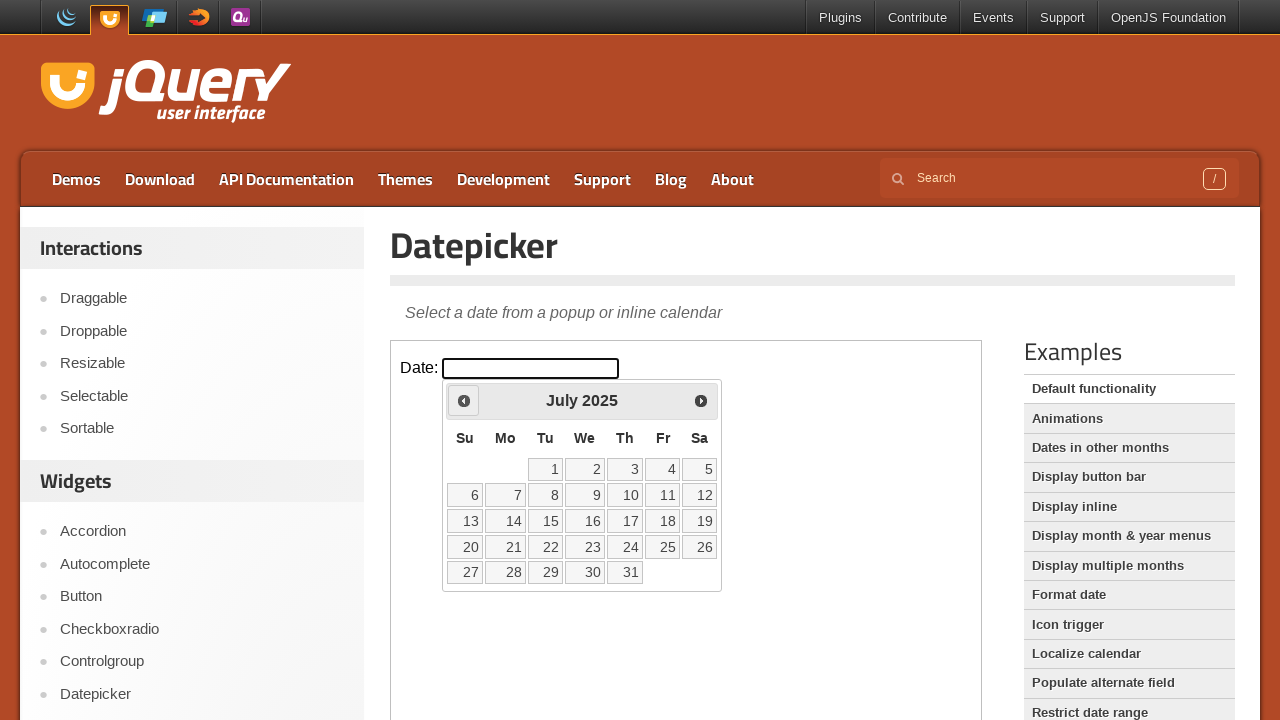

Retrieved current month/year from calendar: July 2025
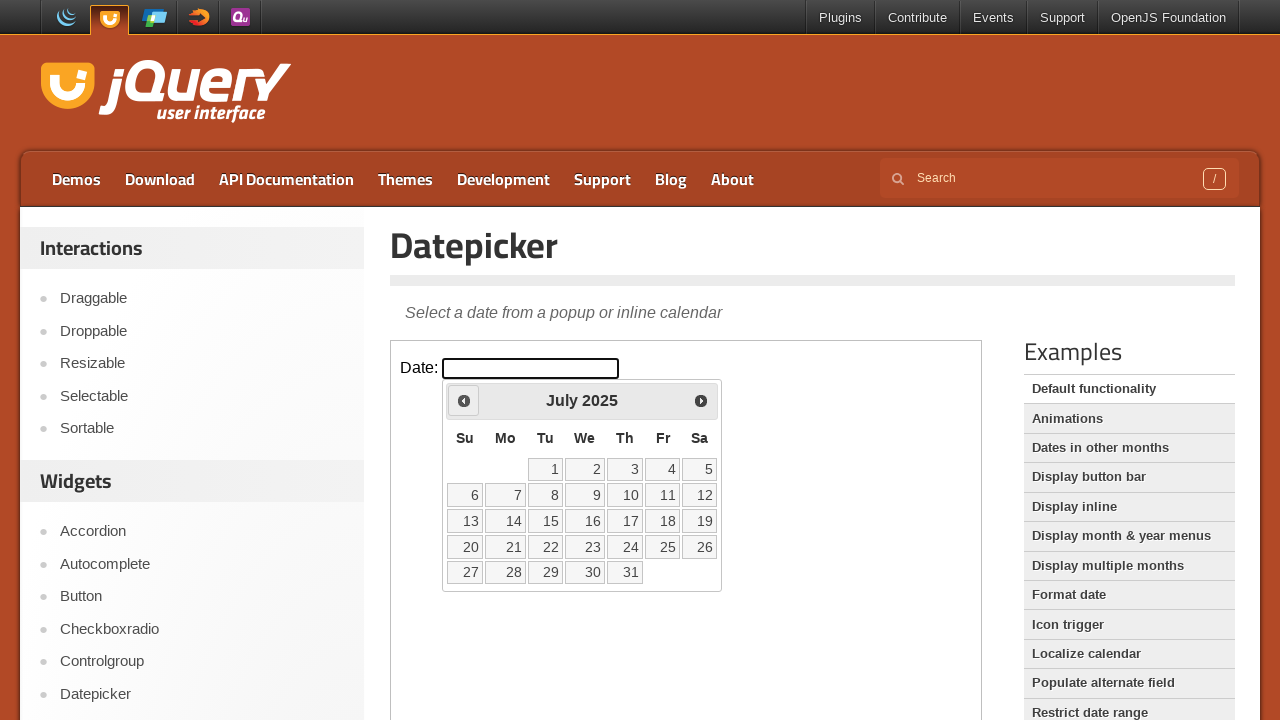

Clicked previous button to navigate backwards in calendar at (464, 400) on iframe.demo-frame >> internal:control=enter-frame >> span.ui-icon-circle-triangl
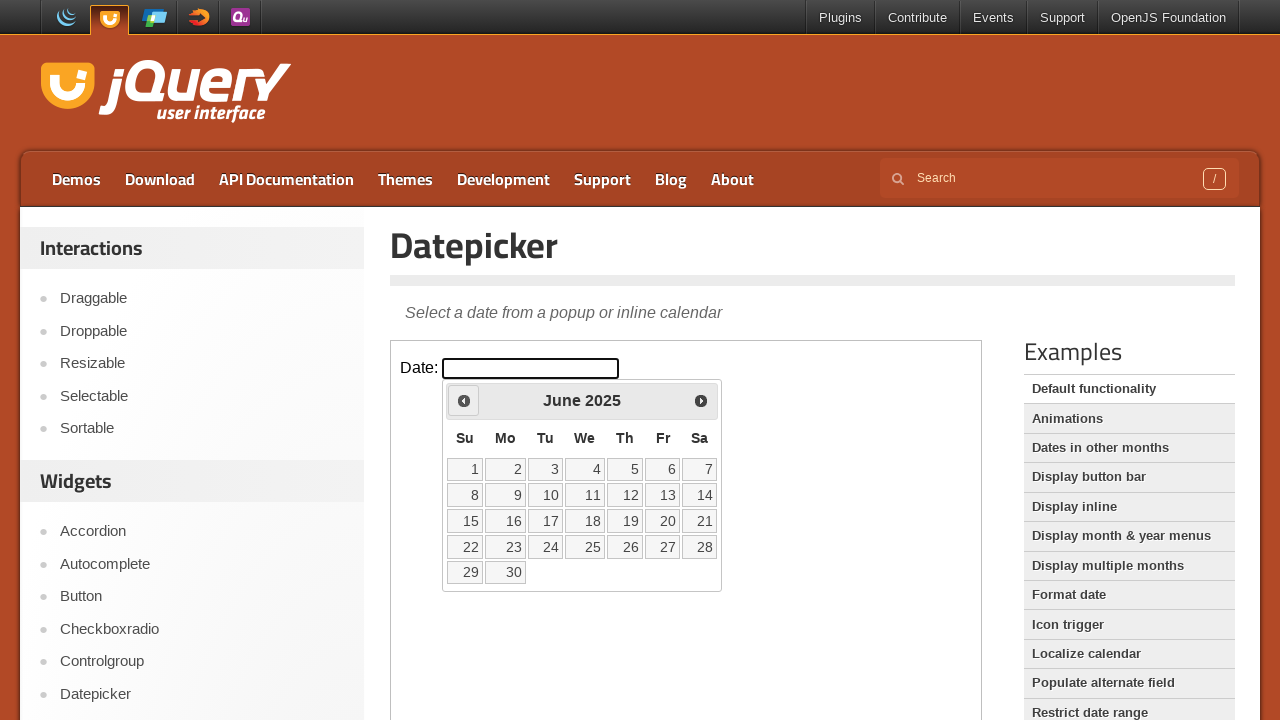

Waited for calendar to update after navigating backwards
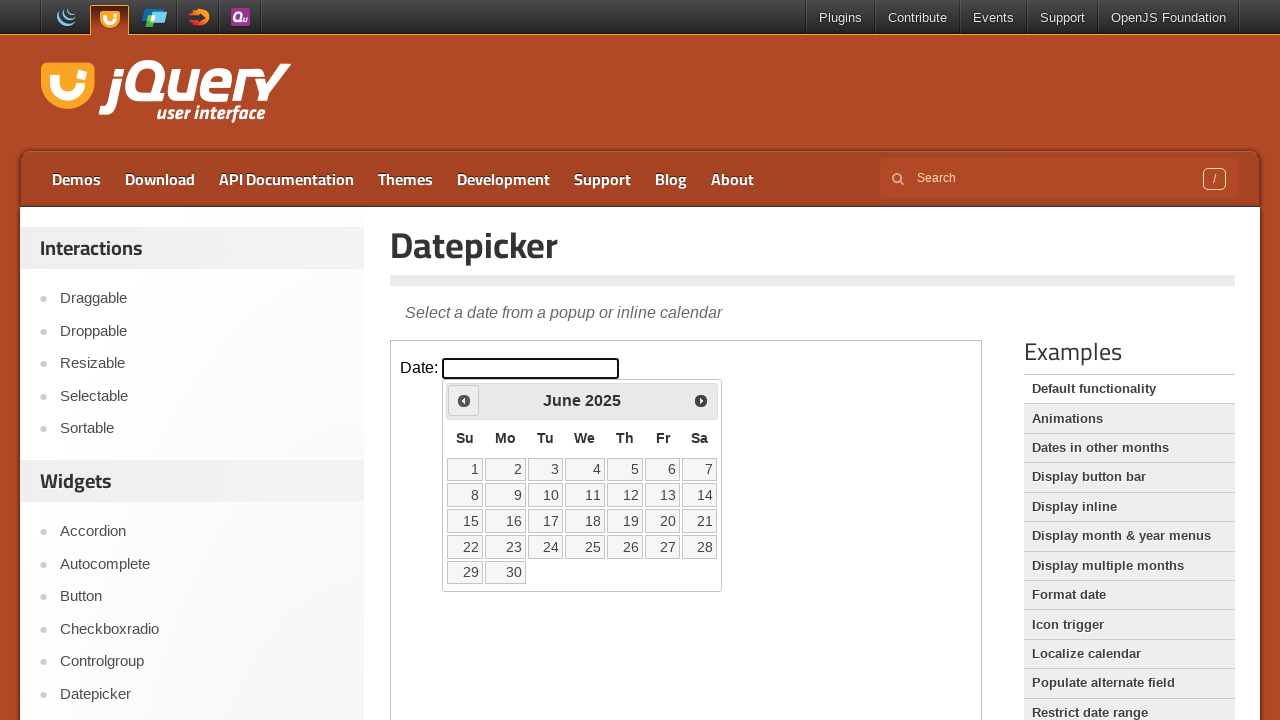

Retrieved current month/year from calendar: June 2025
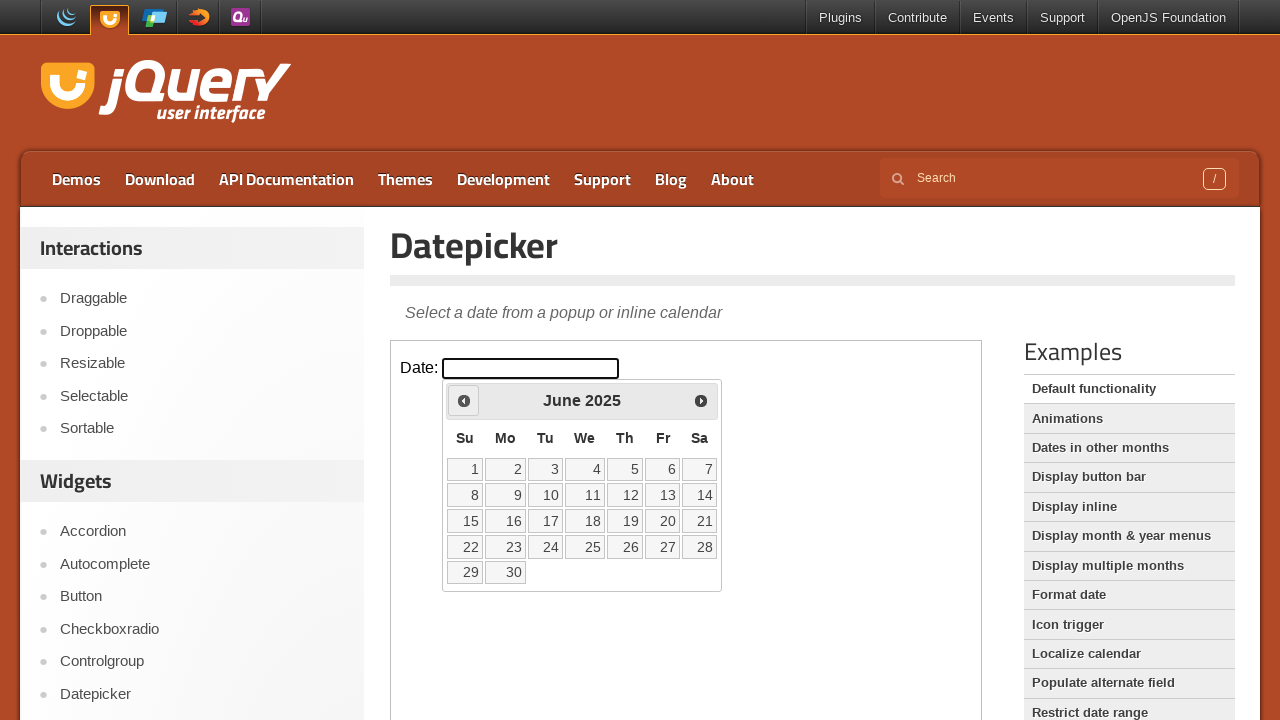

Clicked previous button to navigate backwards in calendar at (464, 400) on iframe.demo-frame >> internal:control=enter-frame >> span.ui-icon-circle-triangl
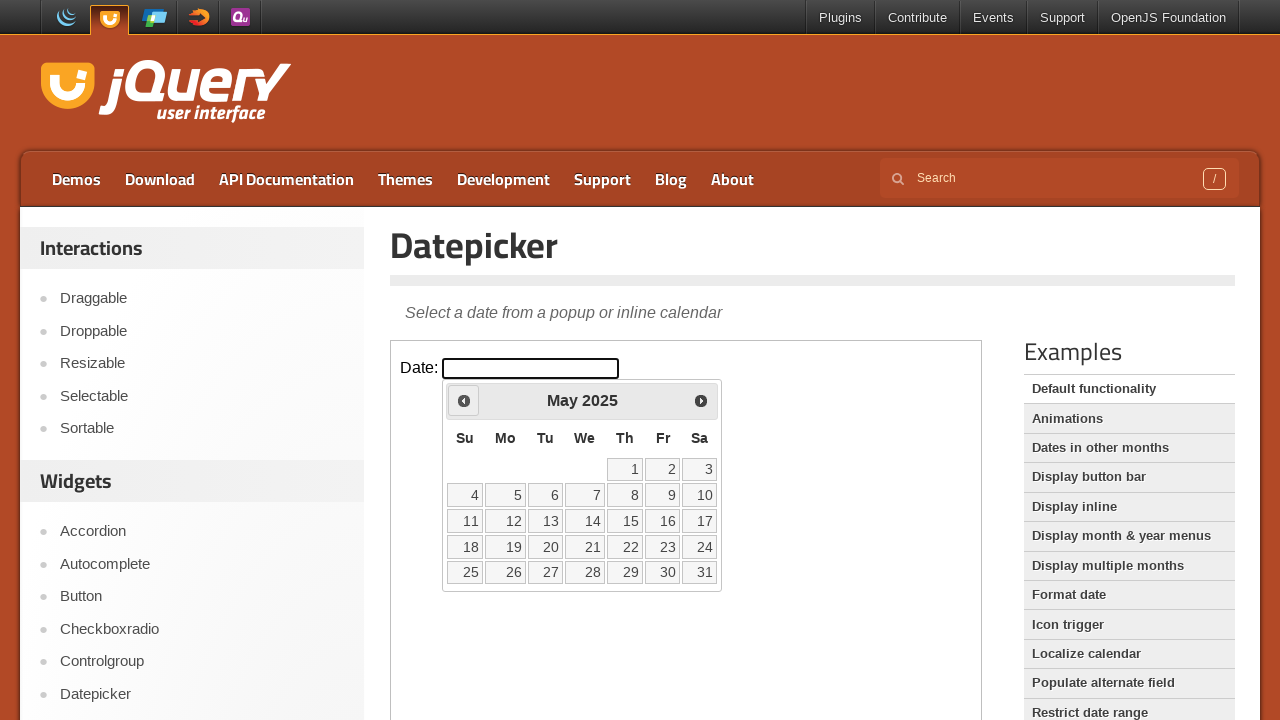

Waited for calendar to update after navigating backwards
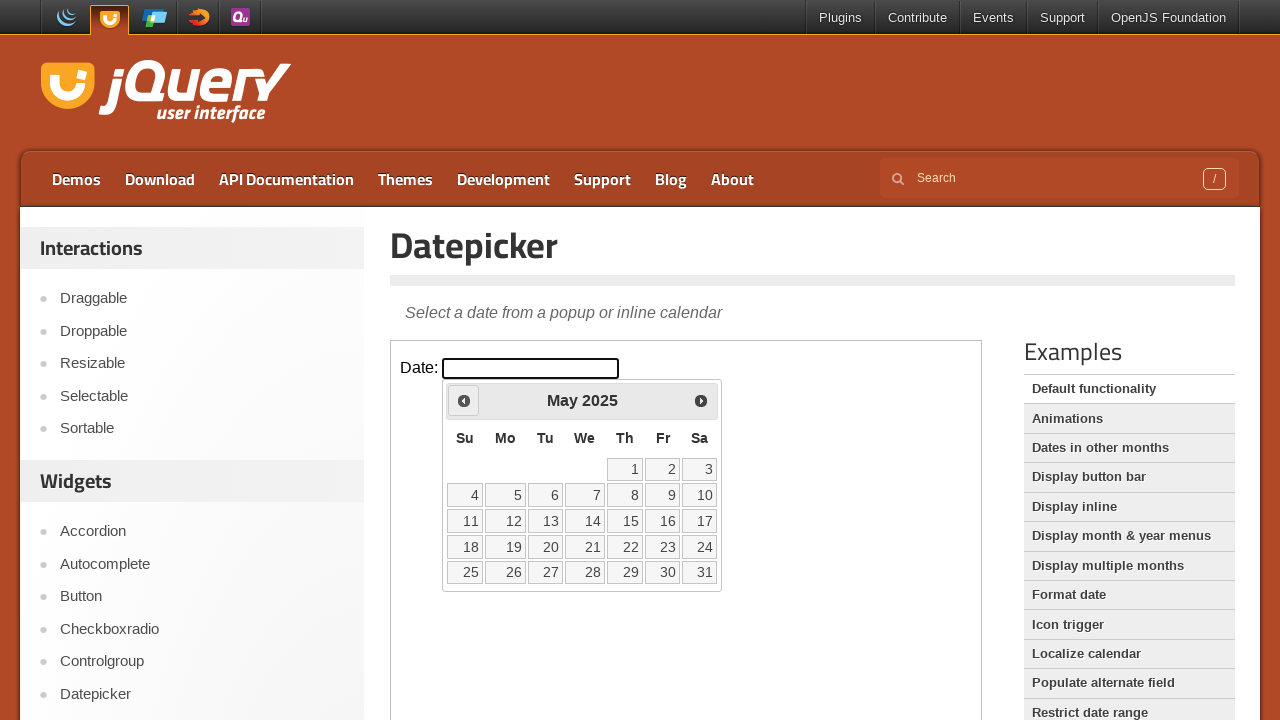

Retrieved current month/year from calendar: May 2025
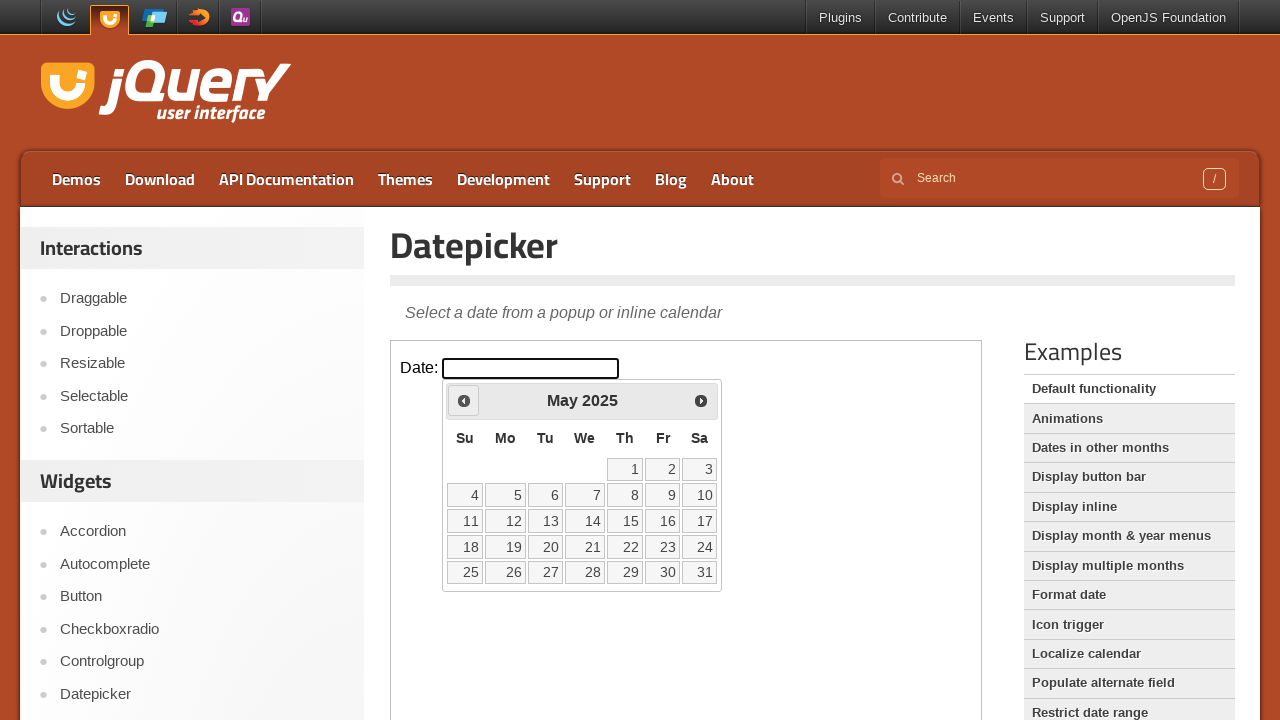

Clicked previous button to navigate backwards in calendar at (464, 400) on iframe.demo-frame >> internal:control=enter-frame >> span.ui-icon-circle-triangl
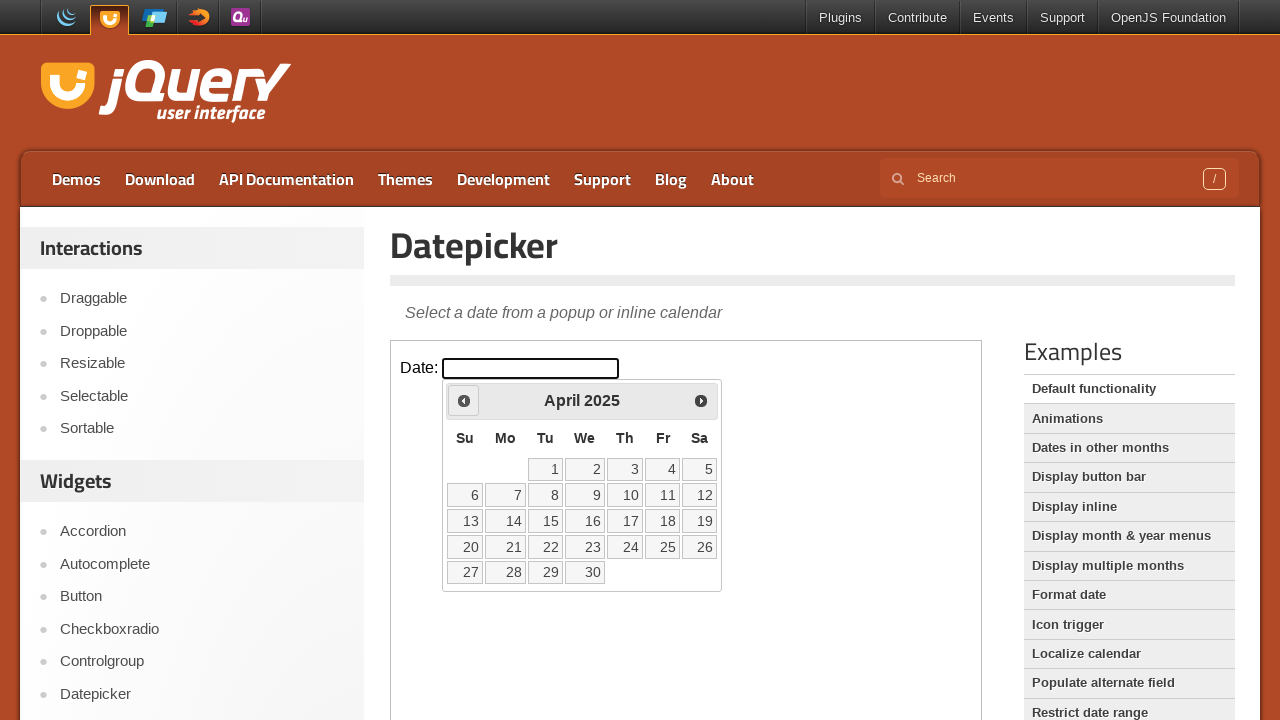

Waited for calendar to update after navigating backwards
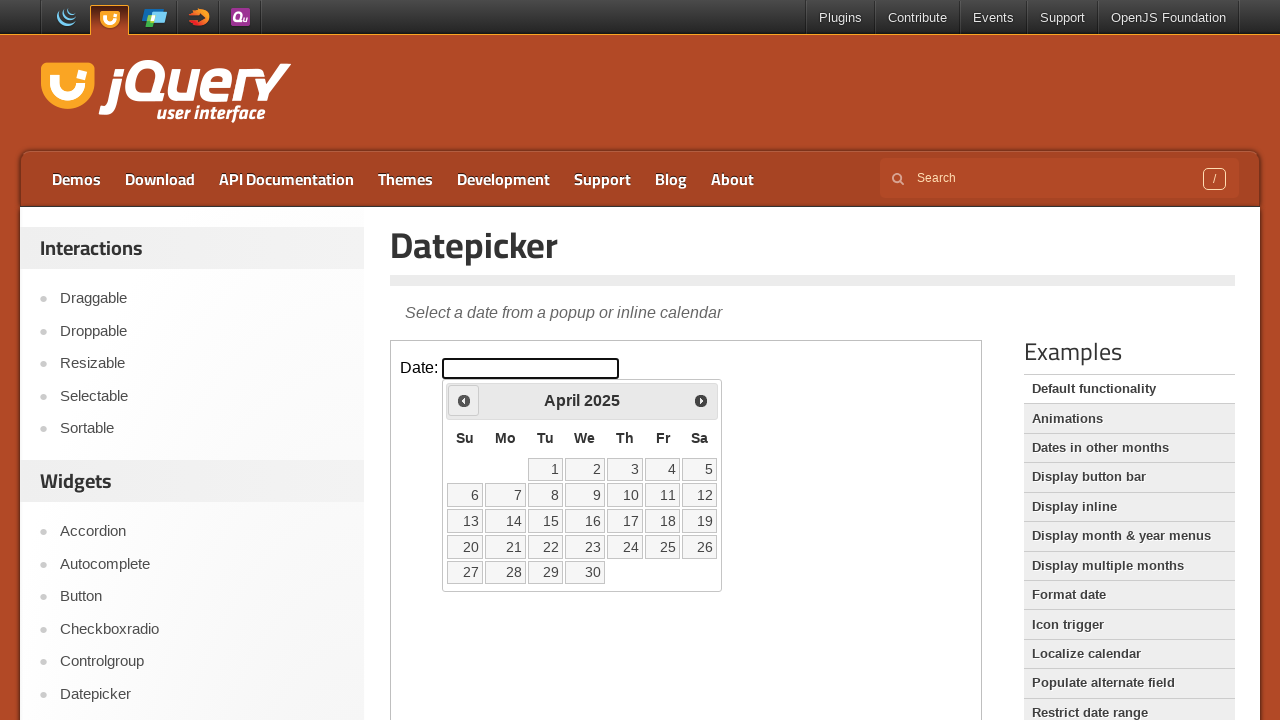

Retrieved current month/year from calendar: April 2025
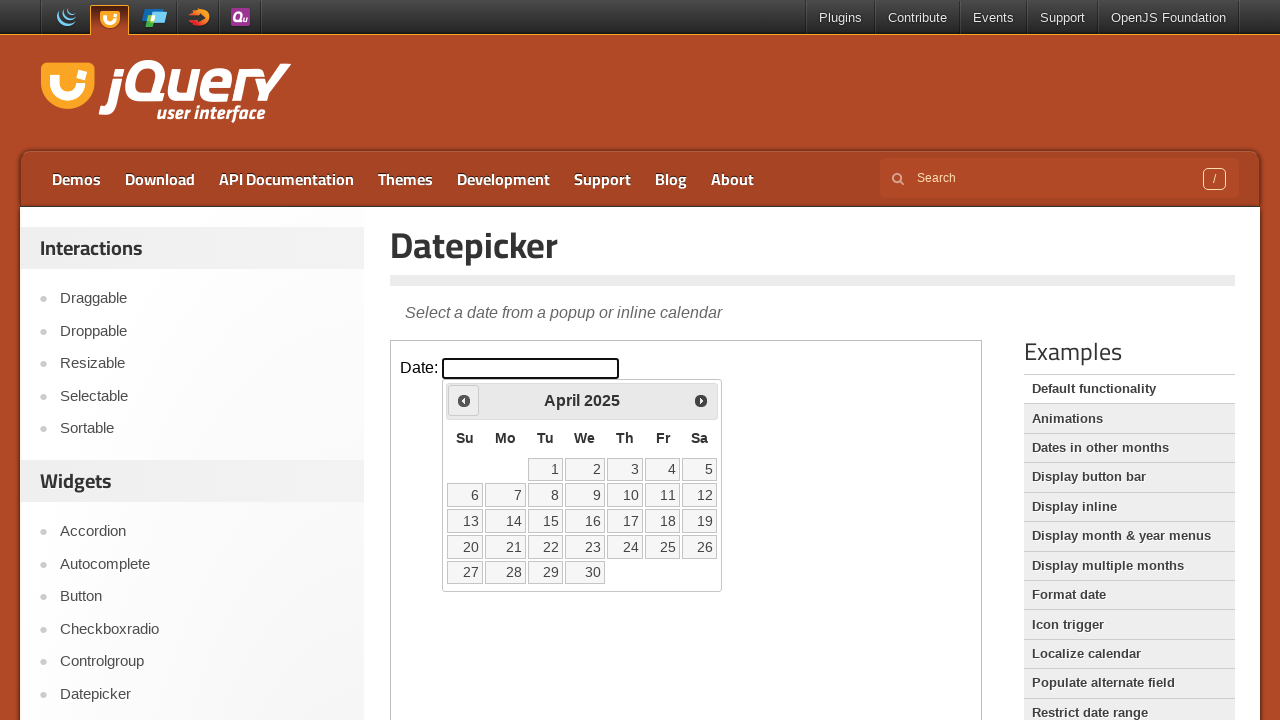

Clicked previous button to navigate backwards in calendar at (464, 400) on iframe.demo-frame >> internal:control=enter-frame >> span.ui-icon-circle-triangl
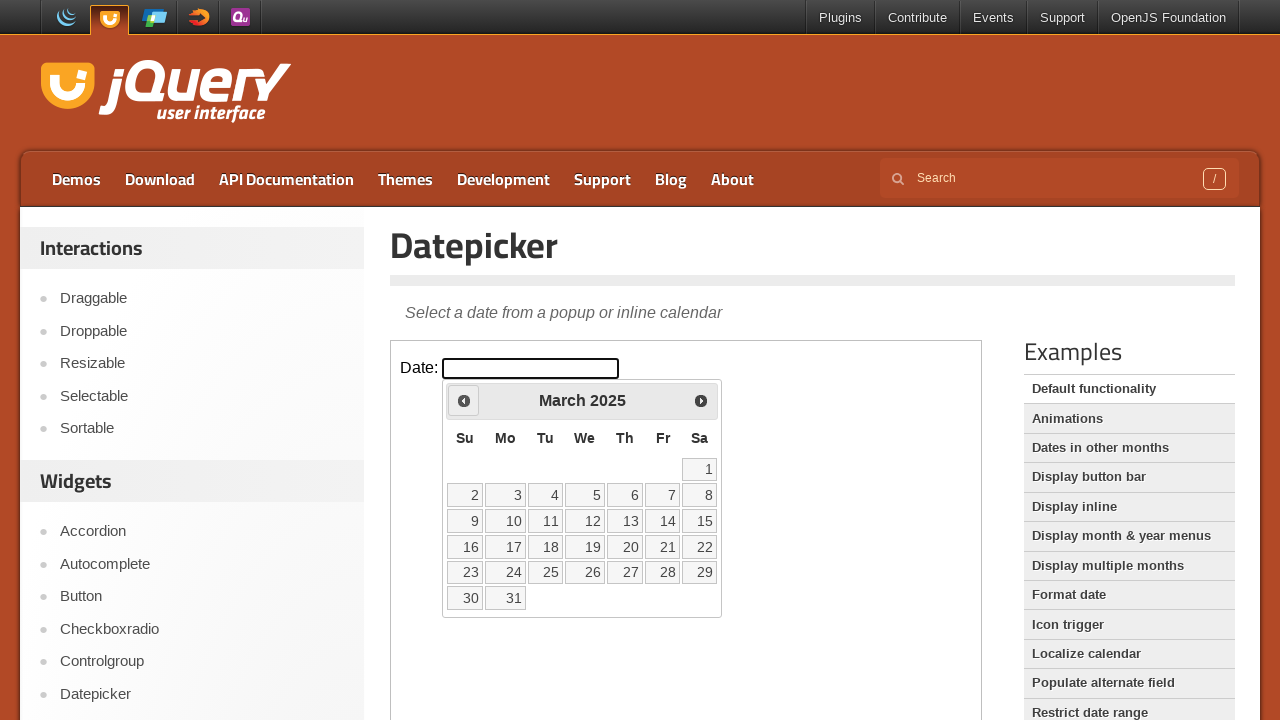

Waited for calendar to update after navigating backwards
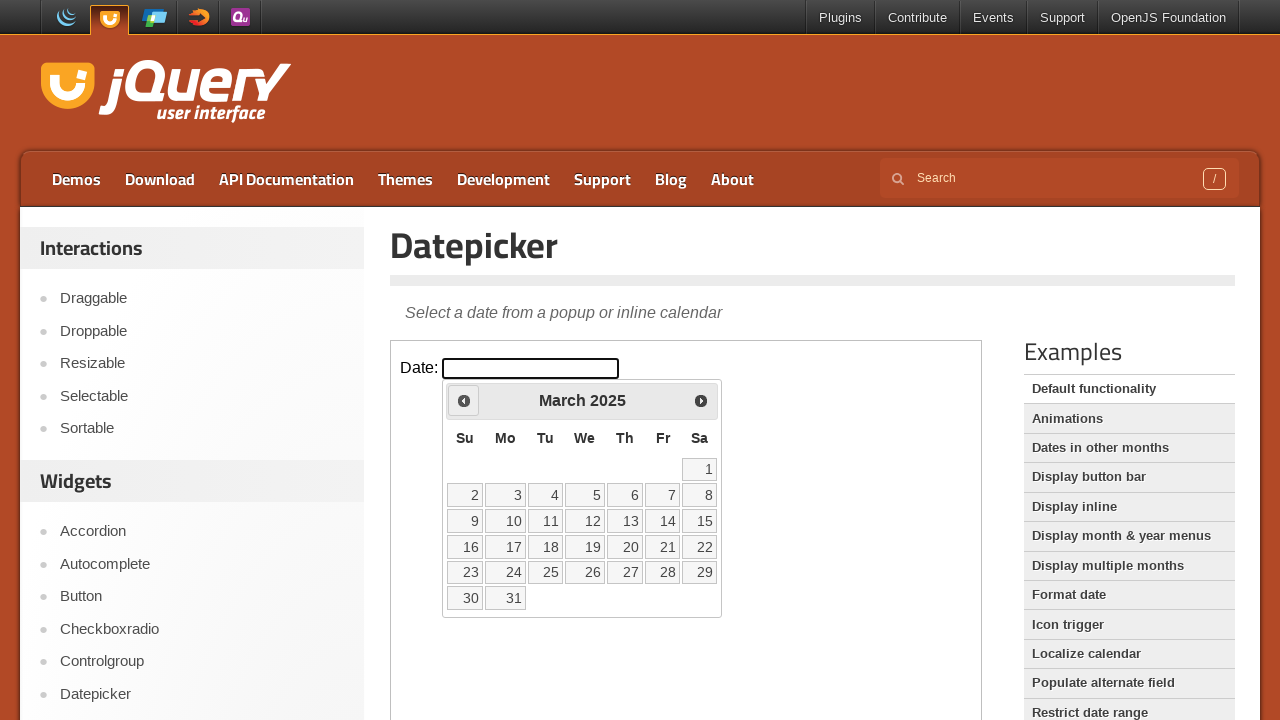

Retrieved current month/year from calendar: March 2025
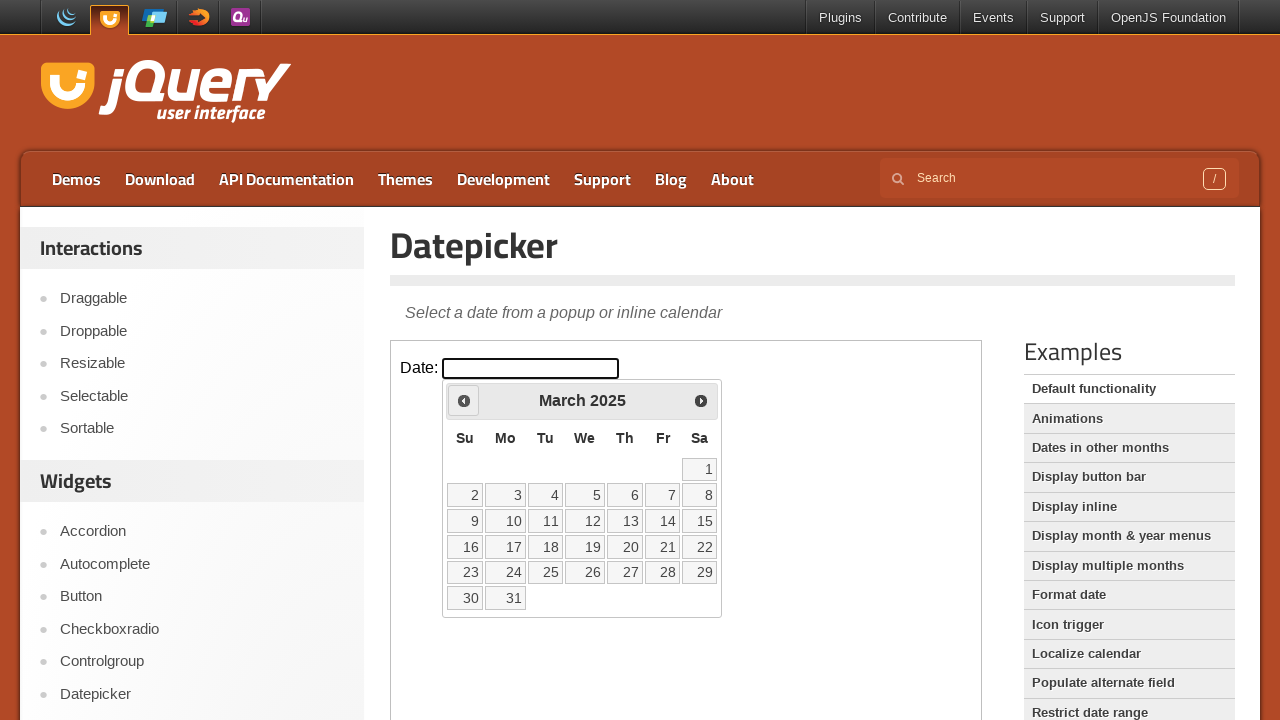

Clicked previous button to navigate backwards in calendar at (464, 400) on iframe.demo-frame >> internal:control=enter-frame >> span.ui-icon-circle-triangl
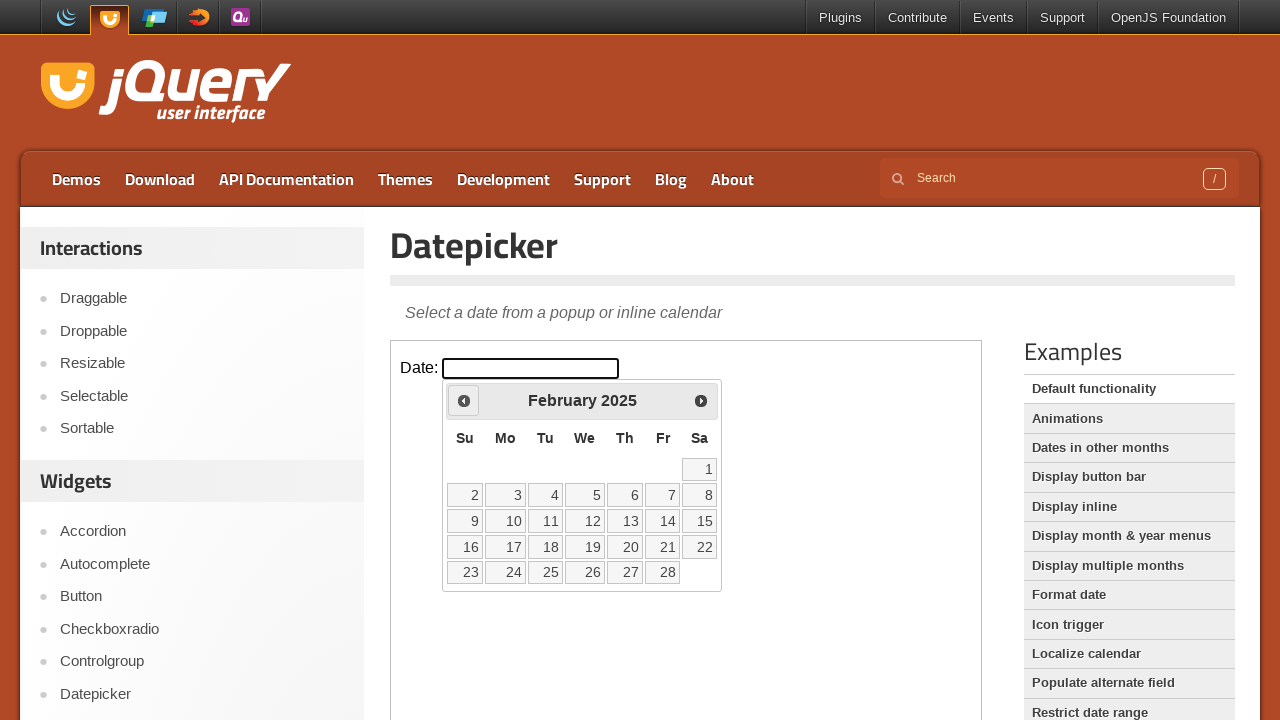

Waited for calendar to update after navigating backwards
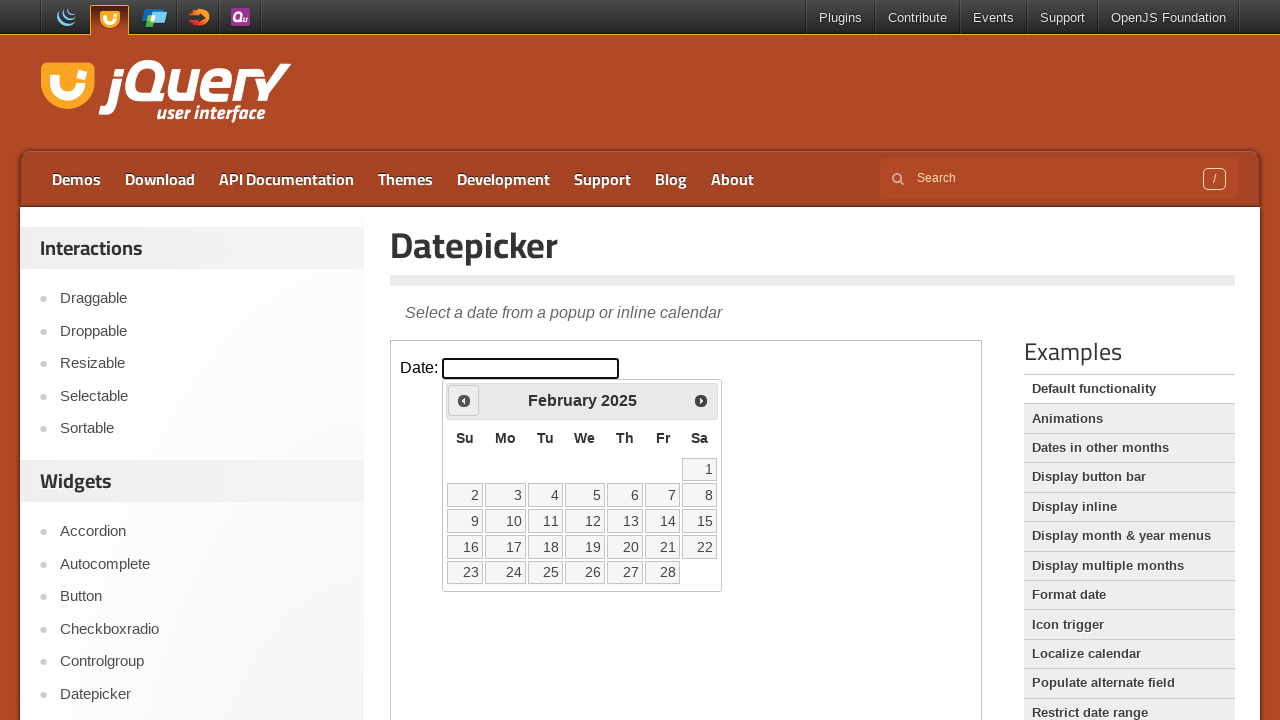

Retrieved current month/year from calendar: February 2025
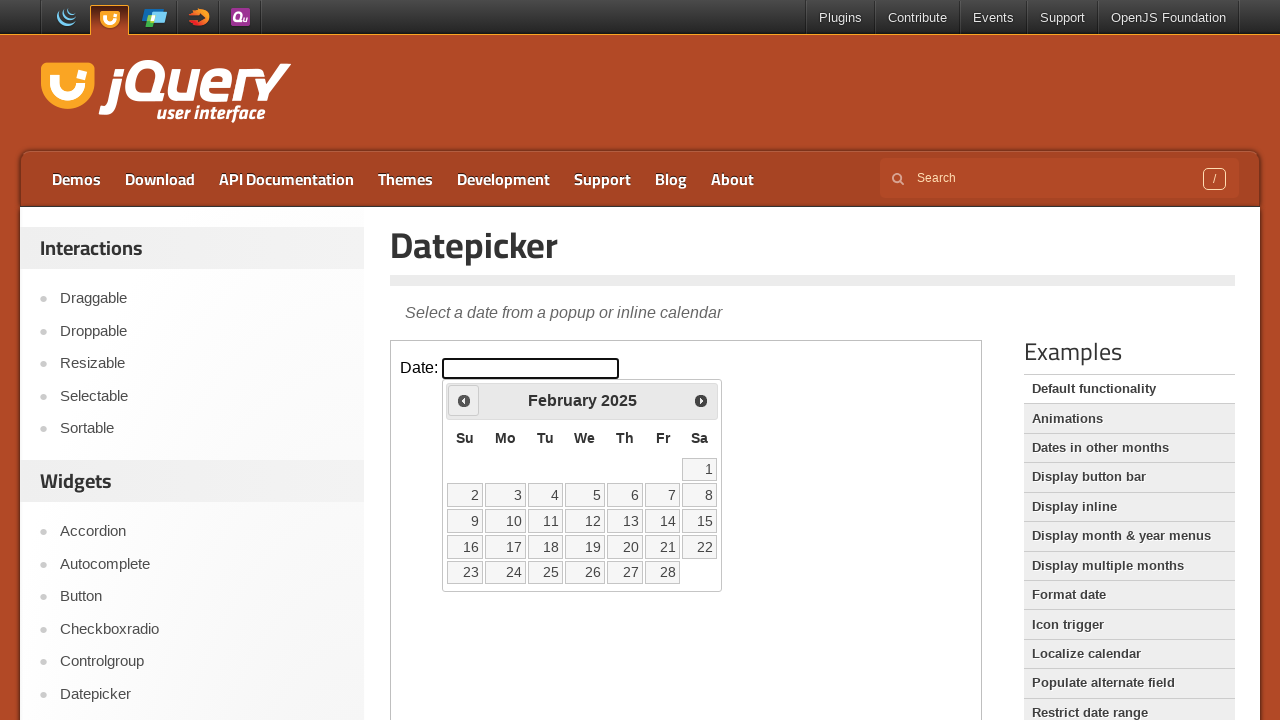

Clicked previous button to navigate backwards in calendar at (464, 400) on iframe.demo-frame >> internal:control=enter-frame >> span.ui-icon-circle-triangl
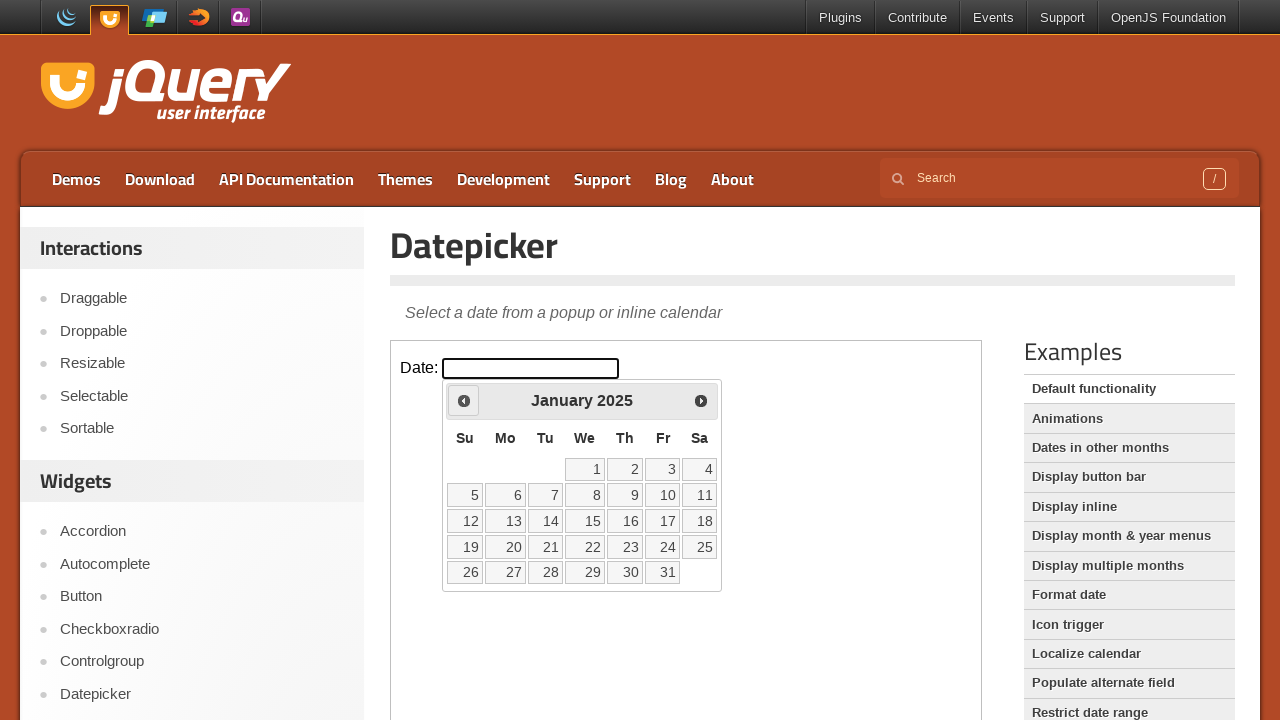

Waited for calendar to update after navigating backwards
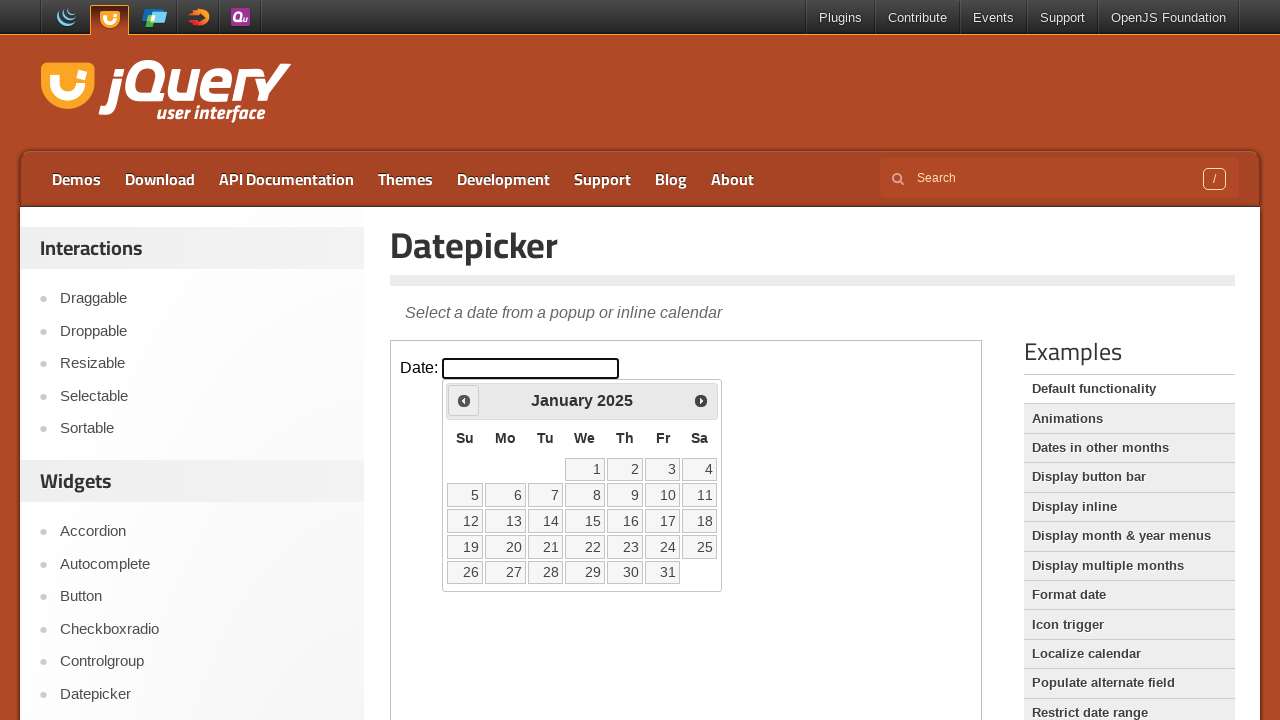

Retrieved current month/year from calendar: January 2025
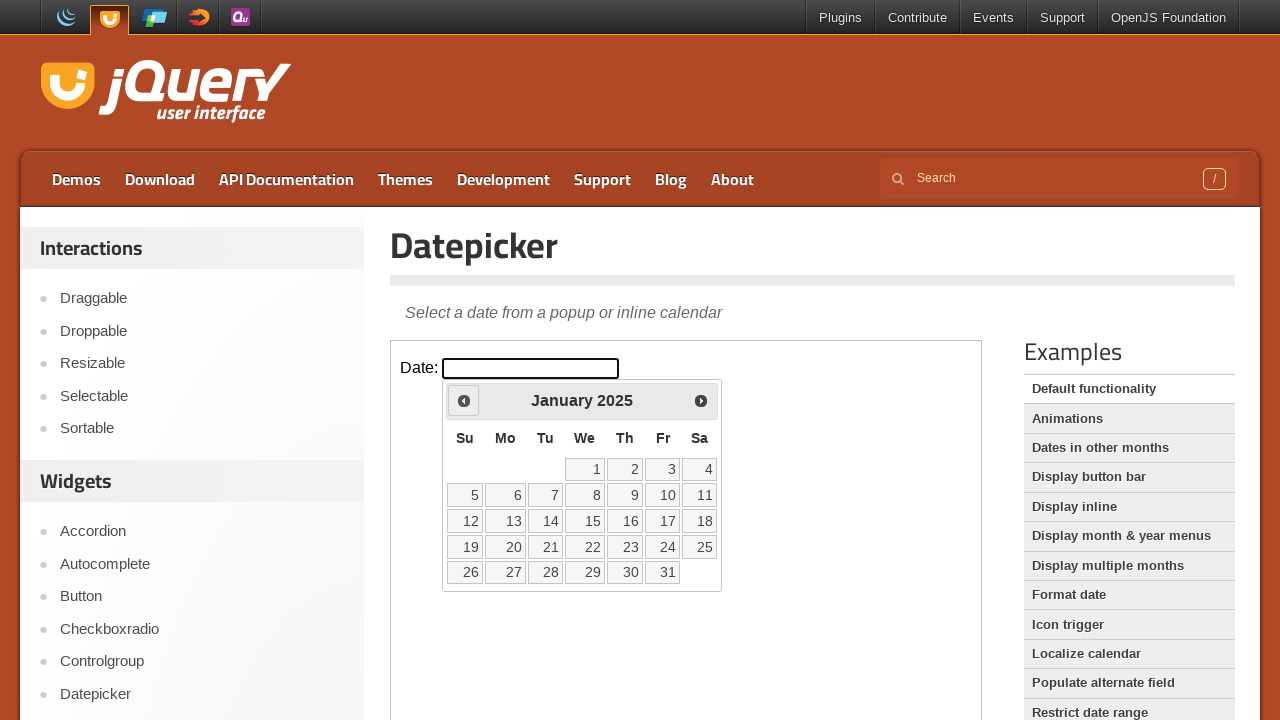

Clicked previous button to navigate backwards in calendar at (464, 400) on iframe.demo-frame >> internal:control=enter-frame >> span.ui-icon-circle-triangl
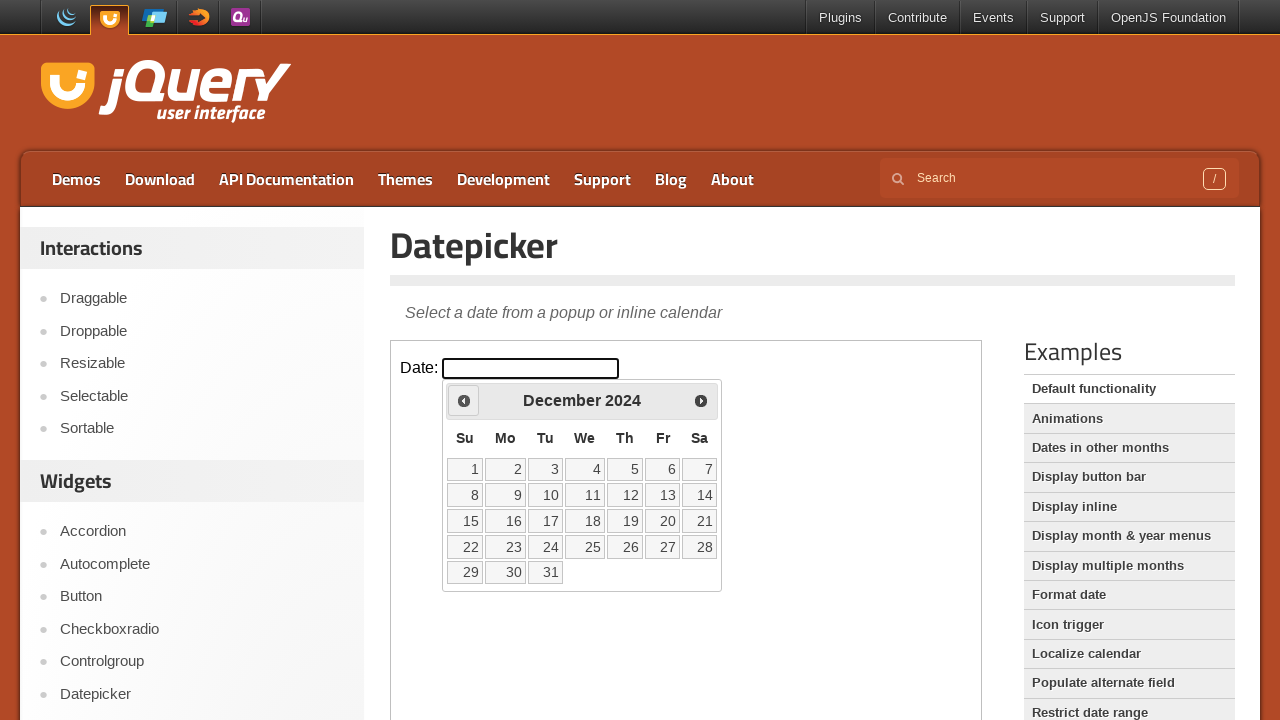

Waited for calendar to update after navigating backwards
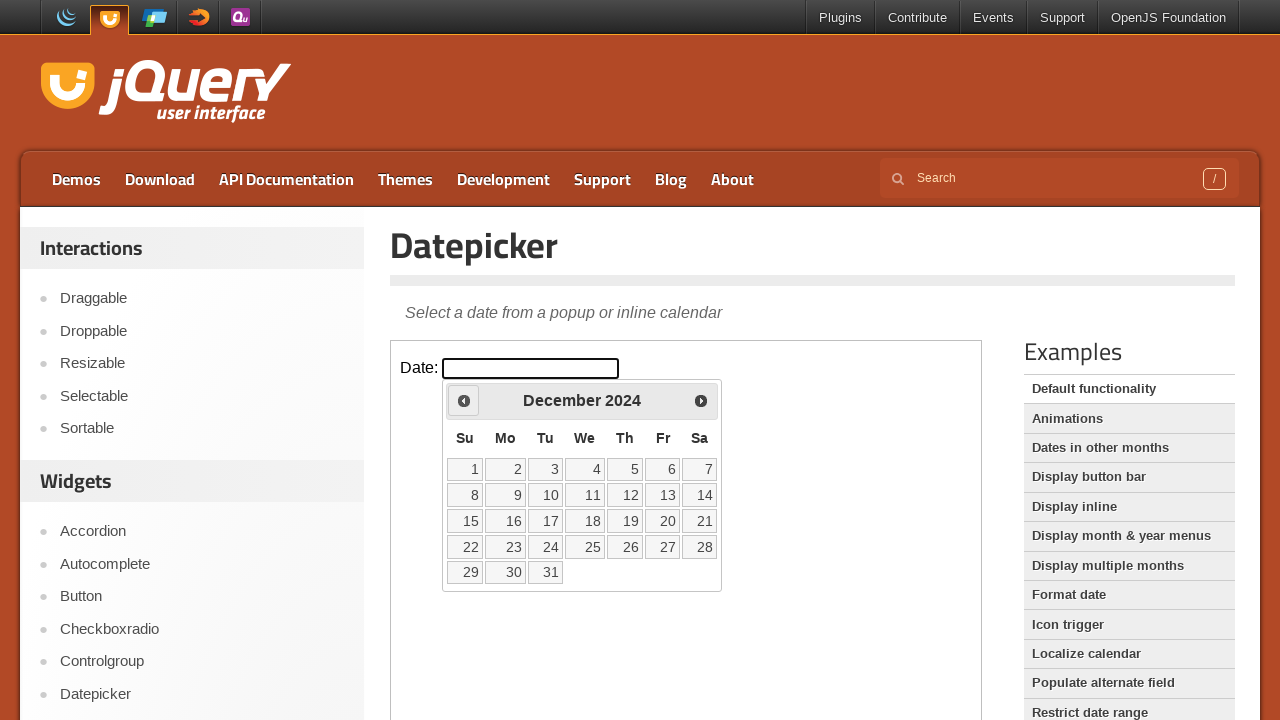

Retrieved current month/year from calendar: December 2024
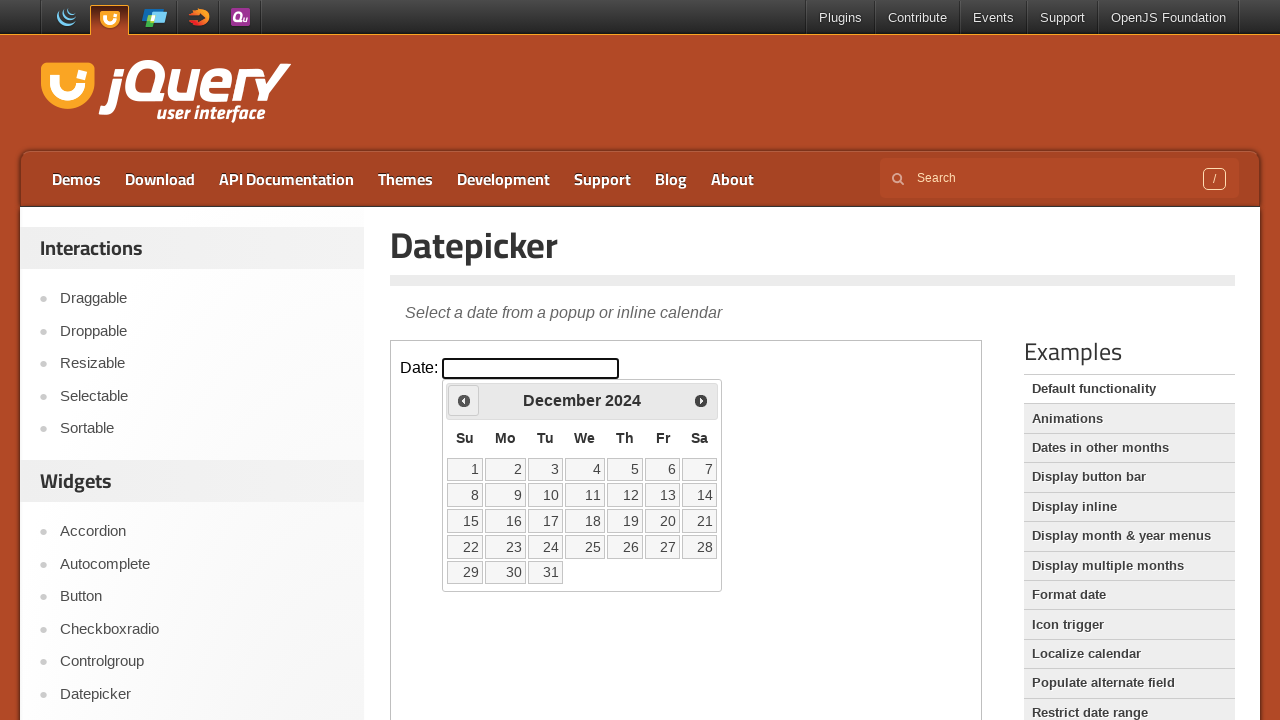

Clicked previous button to navigate backwards in calendar at (464, 400) on iframe.demo-frame >> internal:control=enter-frame >> span.ui-icon-circle-triangl
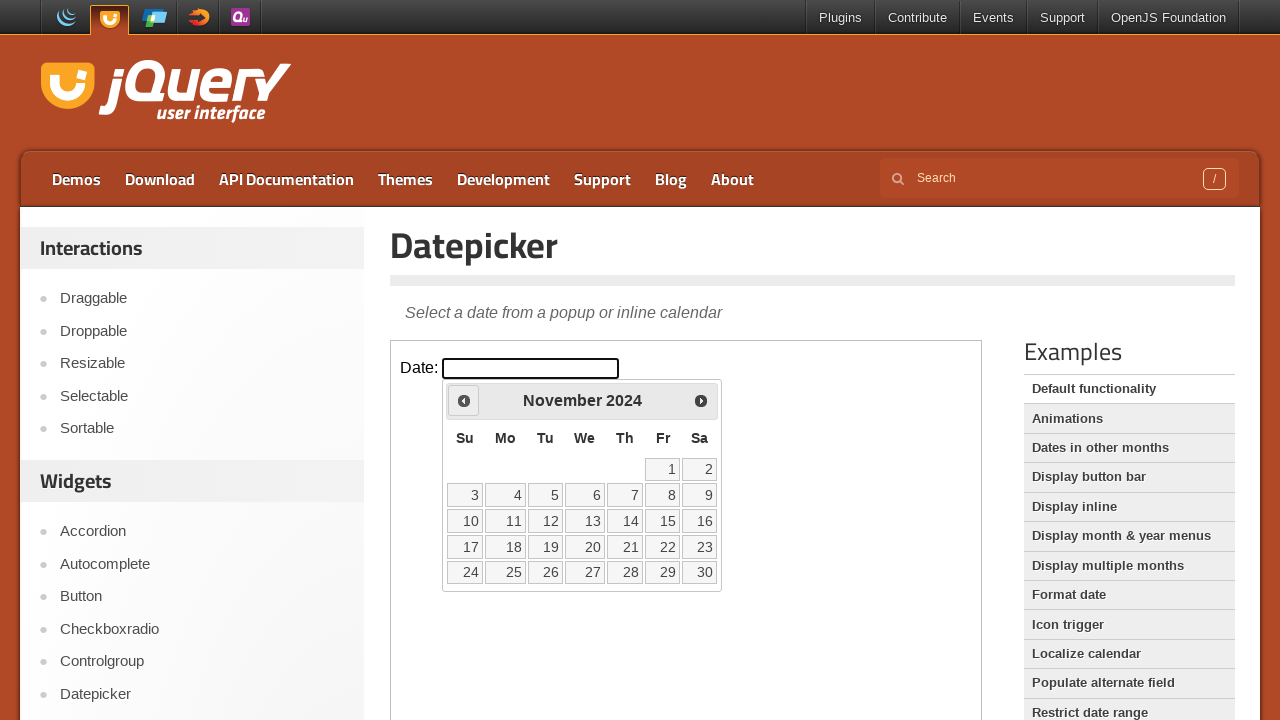

Waited for calendar to update after navigating backwards
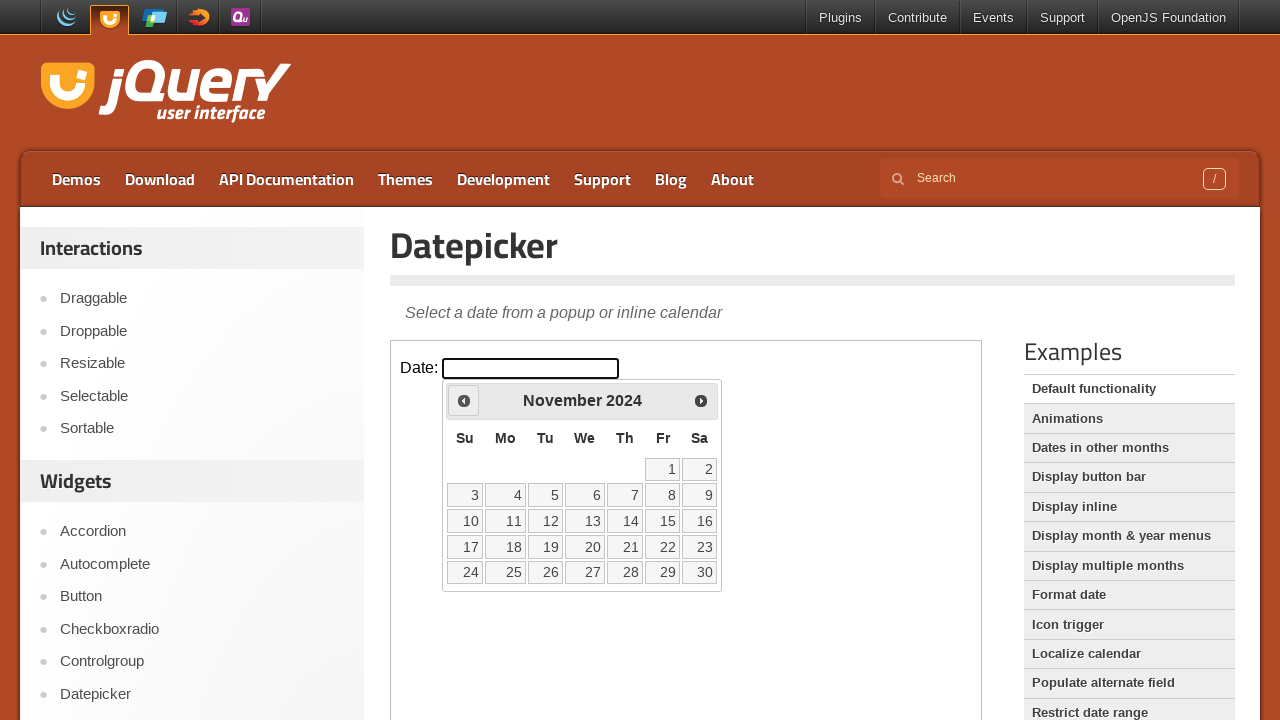

Retrieved current month/year from calendar: November 2024
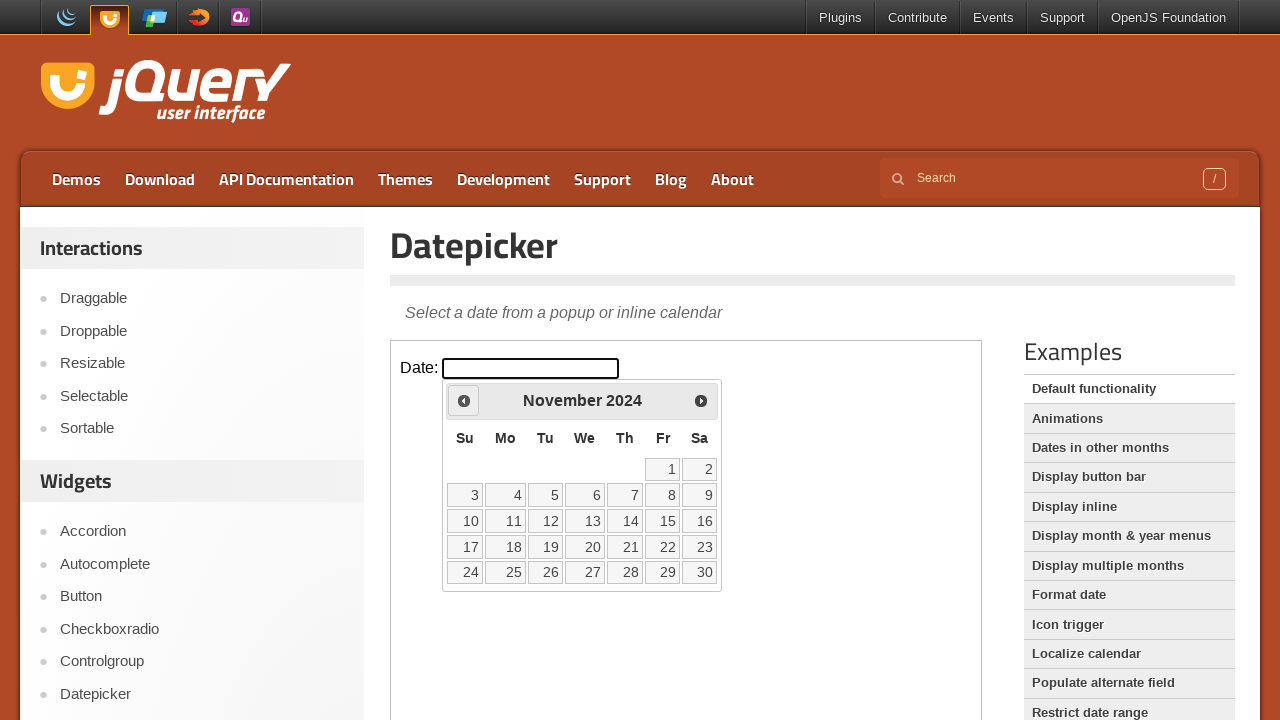

Clicked previous button to navigate backwards in calendar at (464, 400) on iframe.demo-frame >> internal:control=enter-frame >> span.ui-icon-circle-triangl
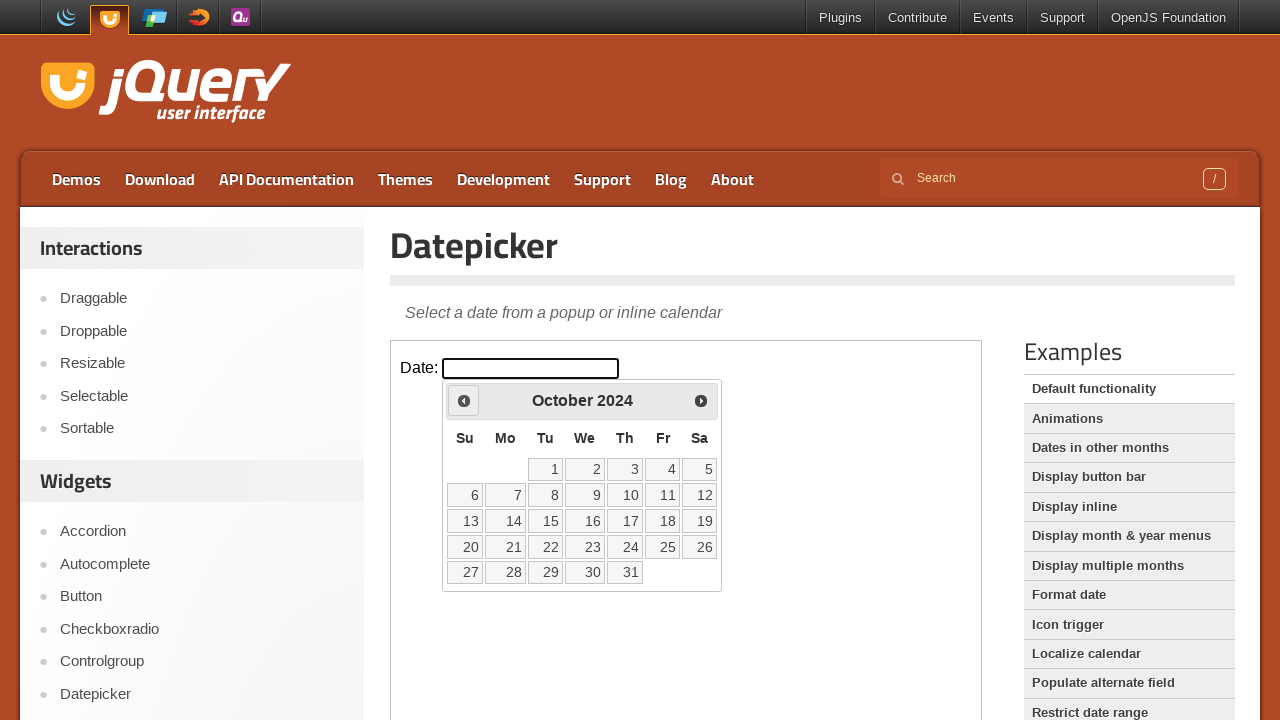

Waited for calendar to update after navigating backwards
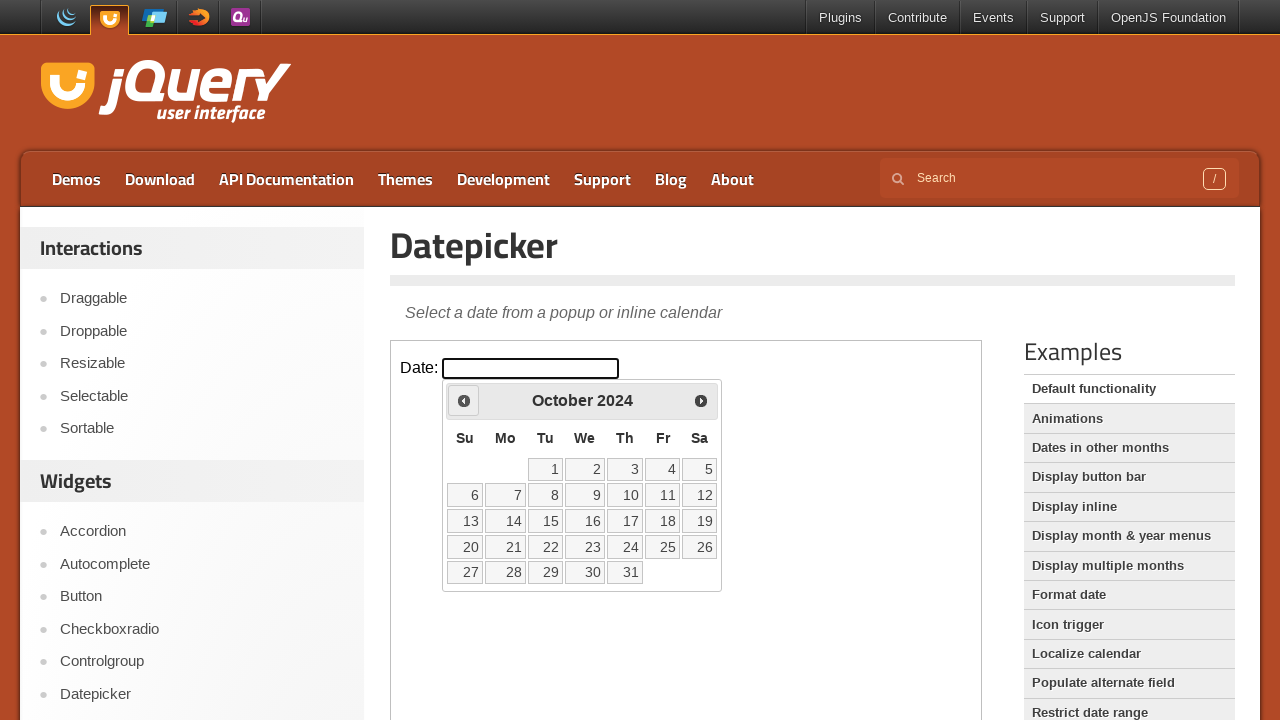

Retrieved current month/year from calendar: October 2024
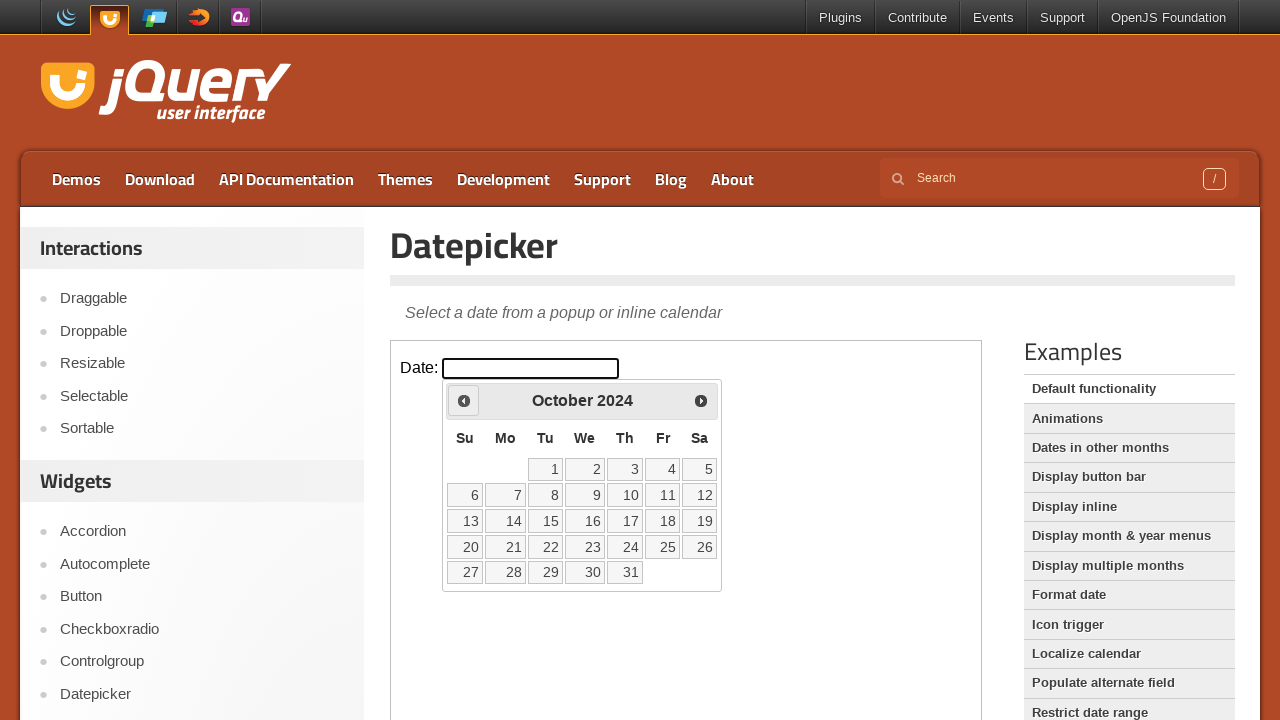

Clicked previous button to navigate backwards in calendar at (464, 400) on iframe.demo-frame >> internal:control=enter-frame >> span.ui-icon-circle-triangl
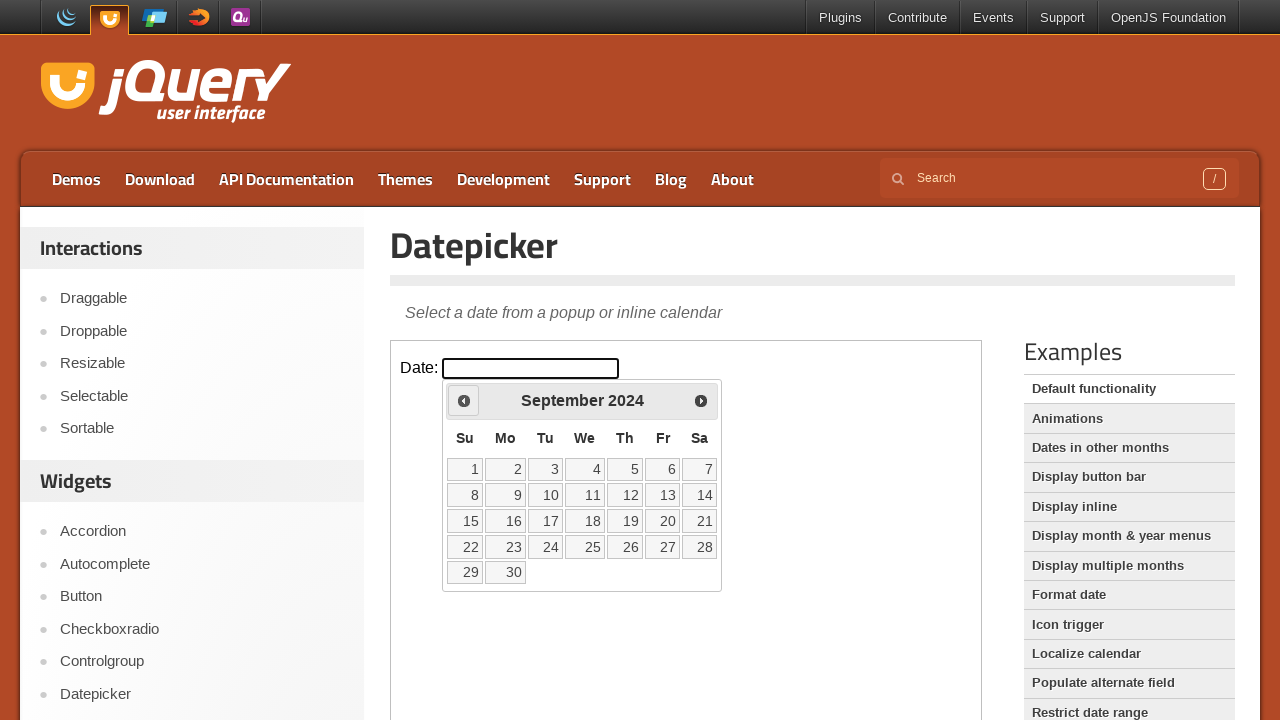

Waited for calendar to update after navigating backwards
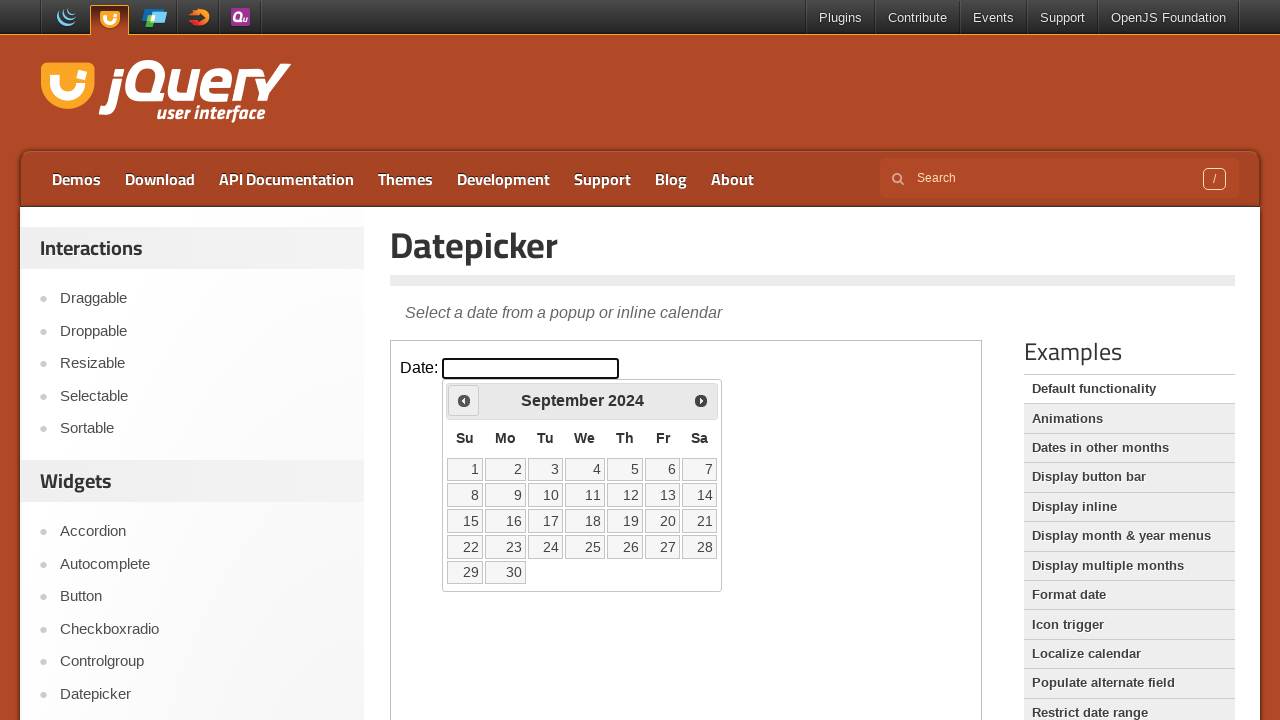

Retrieved current month/year from calendar: September 2024
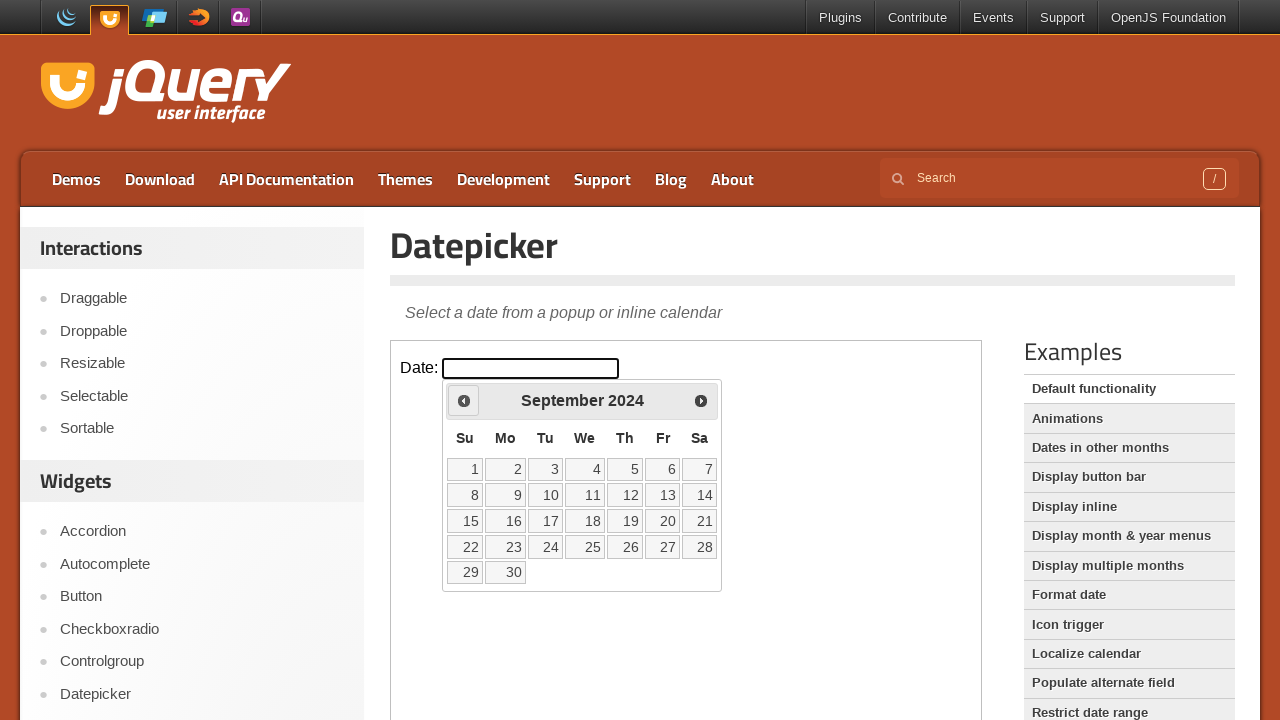

Clicked previous button to navigate backwards in calendar at (464, 400) on iframe.demo-frame >> internal:control=enter-frame >> span.ui-icon-circle-triangl
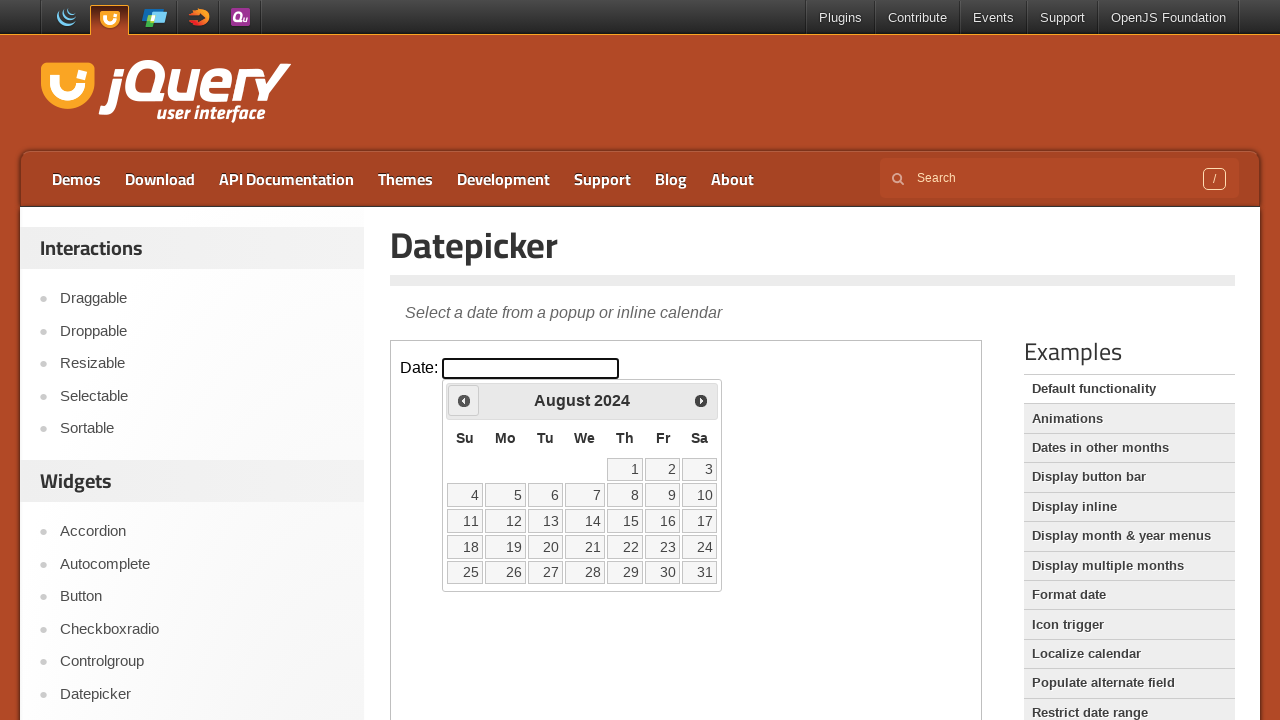

Waited for calendar to update after navigating backwards
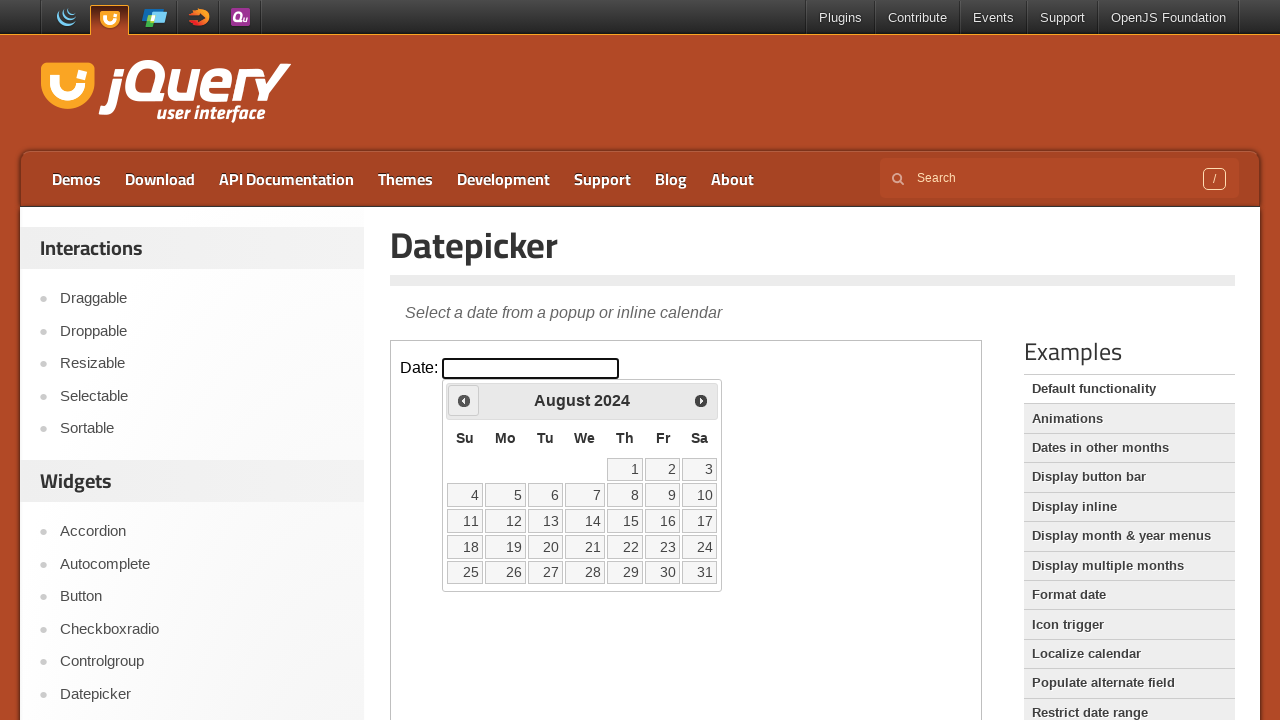

Retrieved current month/year from calendar: August 2024
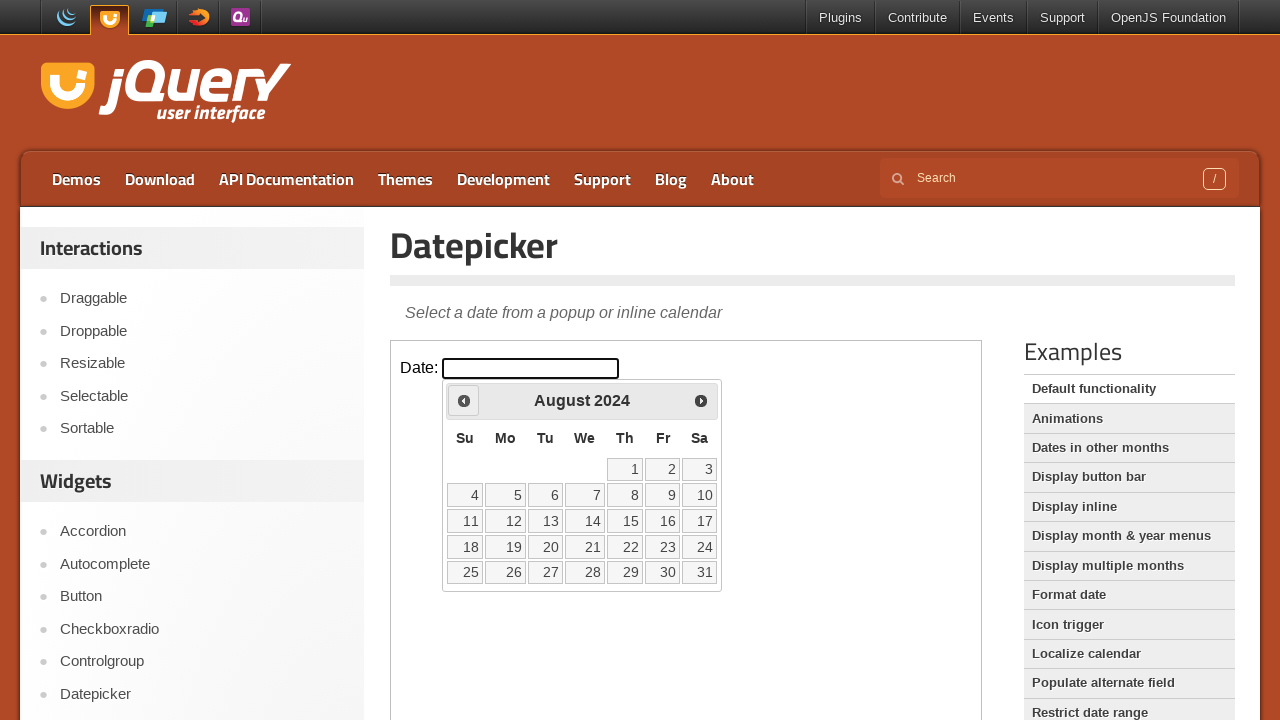

Clicked previous button to navigate backwards in calendar at (464, 400) on iframe.demo-frame >> internal:control=enter-frame >> span.ui-icon-circle-triangl
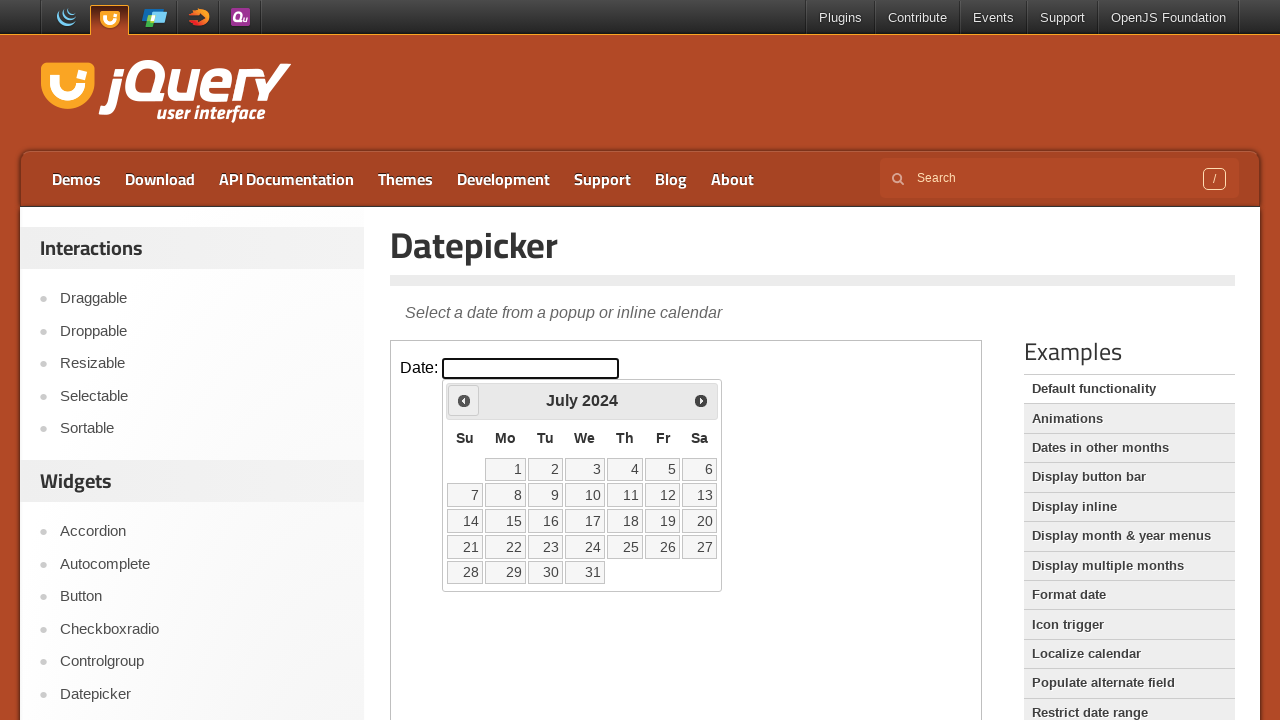

Waited for calendar to update after navigating backwards
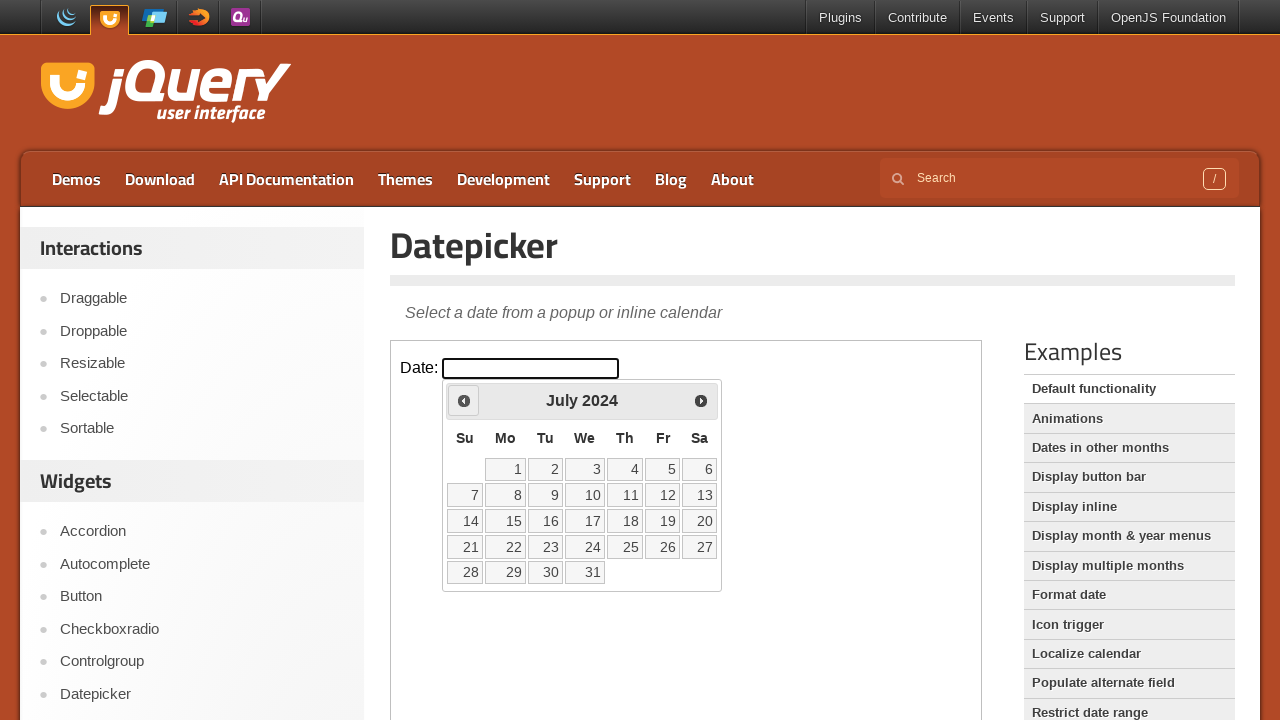

Retrieved current month/year from calendar: July 2024
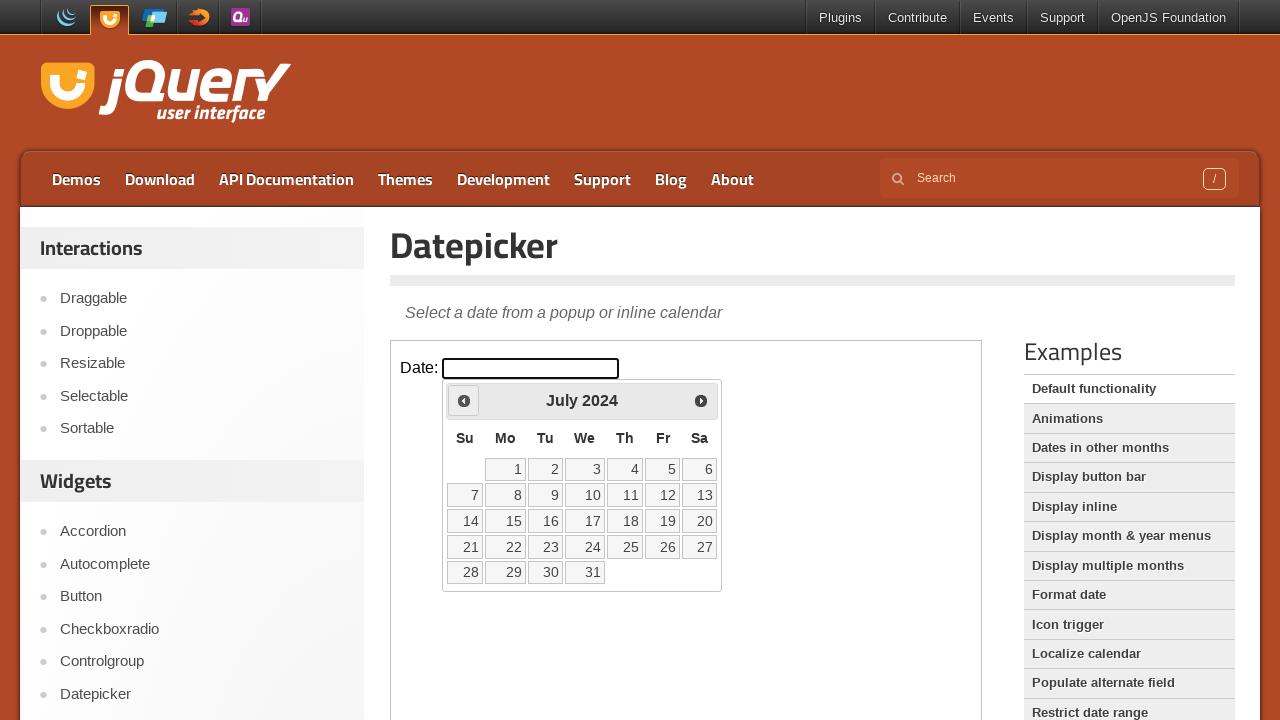

Clicked previous button to navigate backwards in calendar at (464, 400) on iframe.demo-frame >> internal:control=enter-frame >> span.ui-icon-circle-triangl
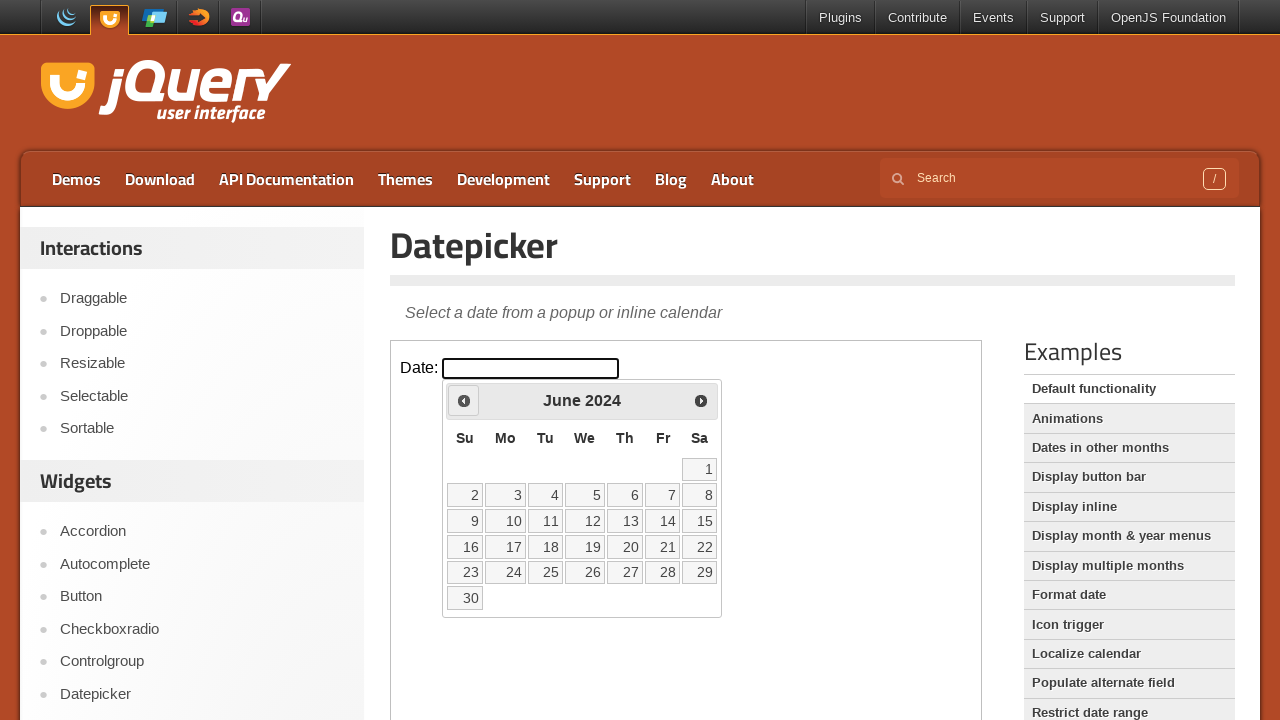

Waited for calendar to update after navigating backwards
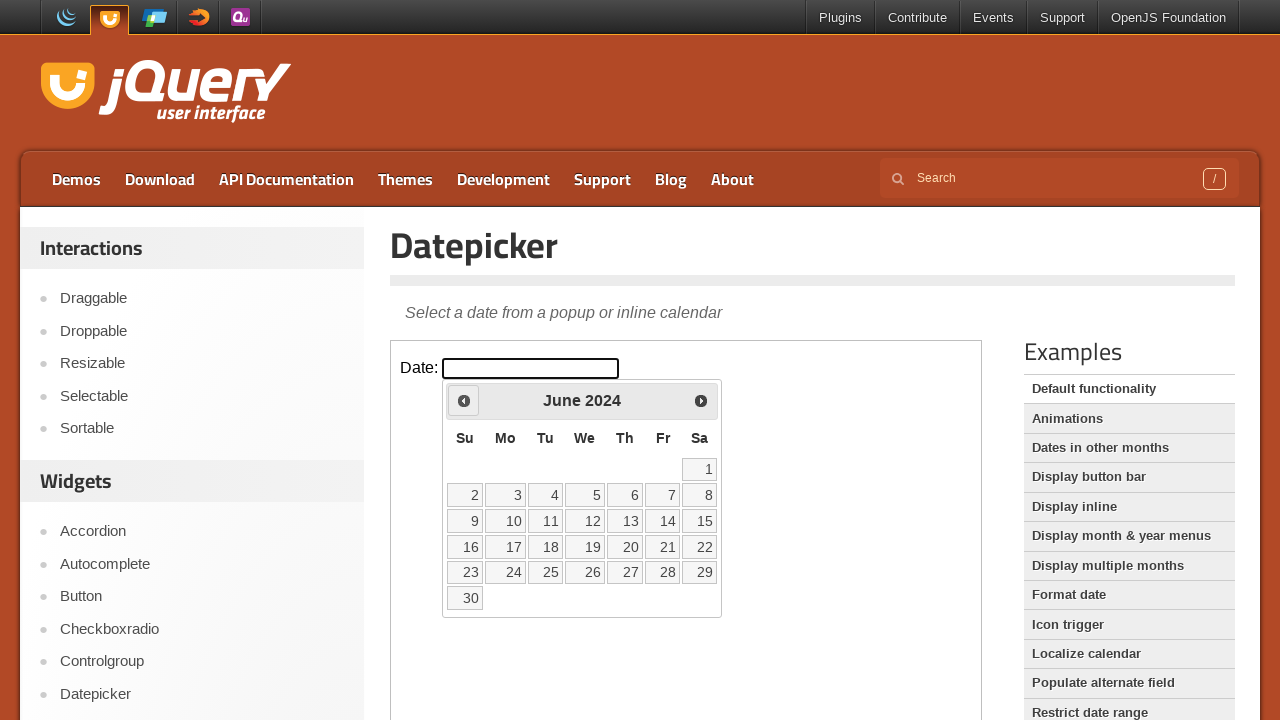

Retrieved current month/year from calendar: June 2024
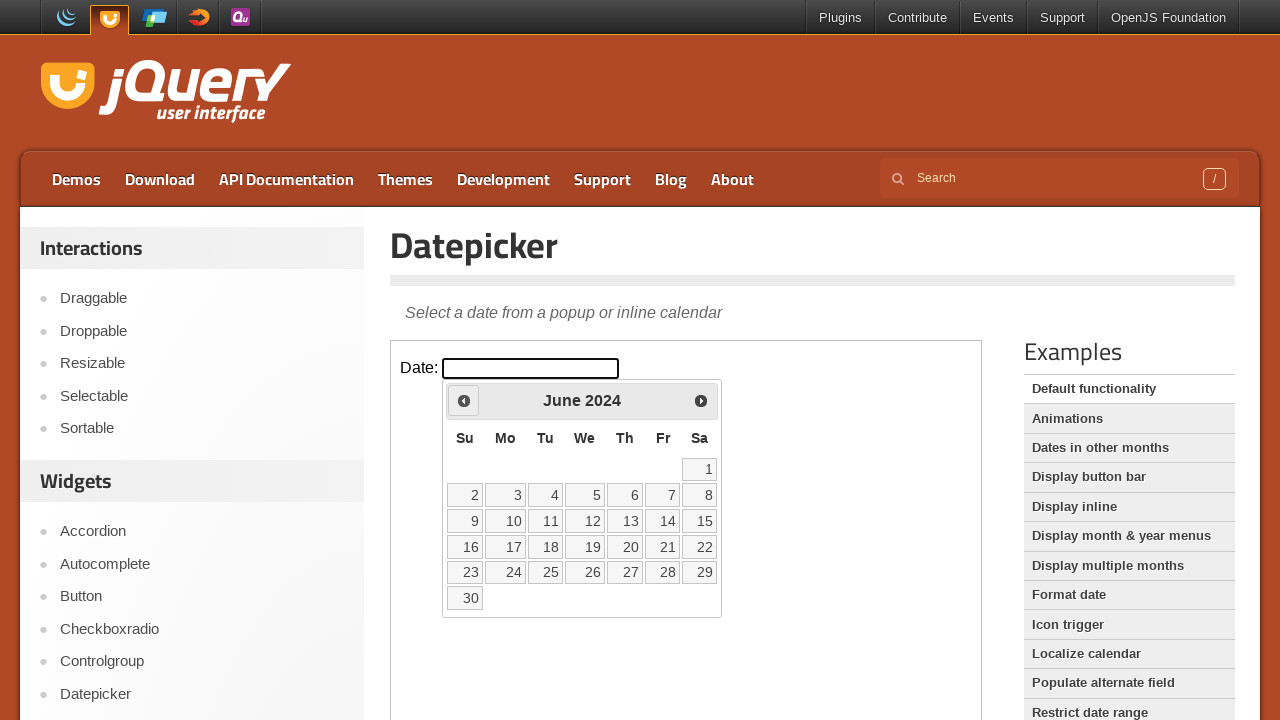

Clicked previous button to navigate backwards in calendar at (464, 400) on iframe.demo-frame >> internal:control=enter-frame >> span.ui-icon-circle-triangl
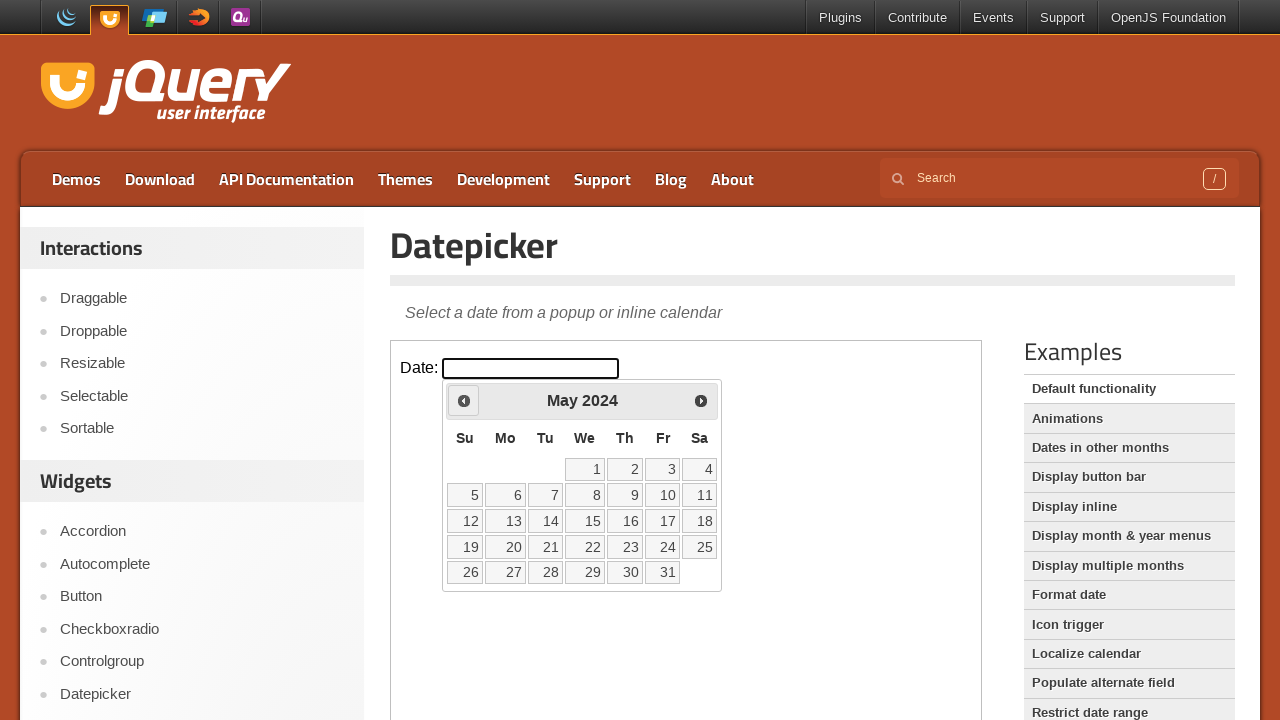

Waited for calendar to update after navigating backwards
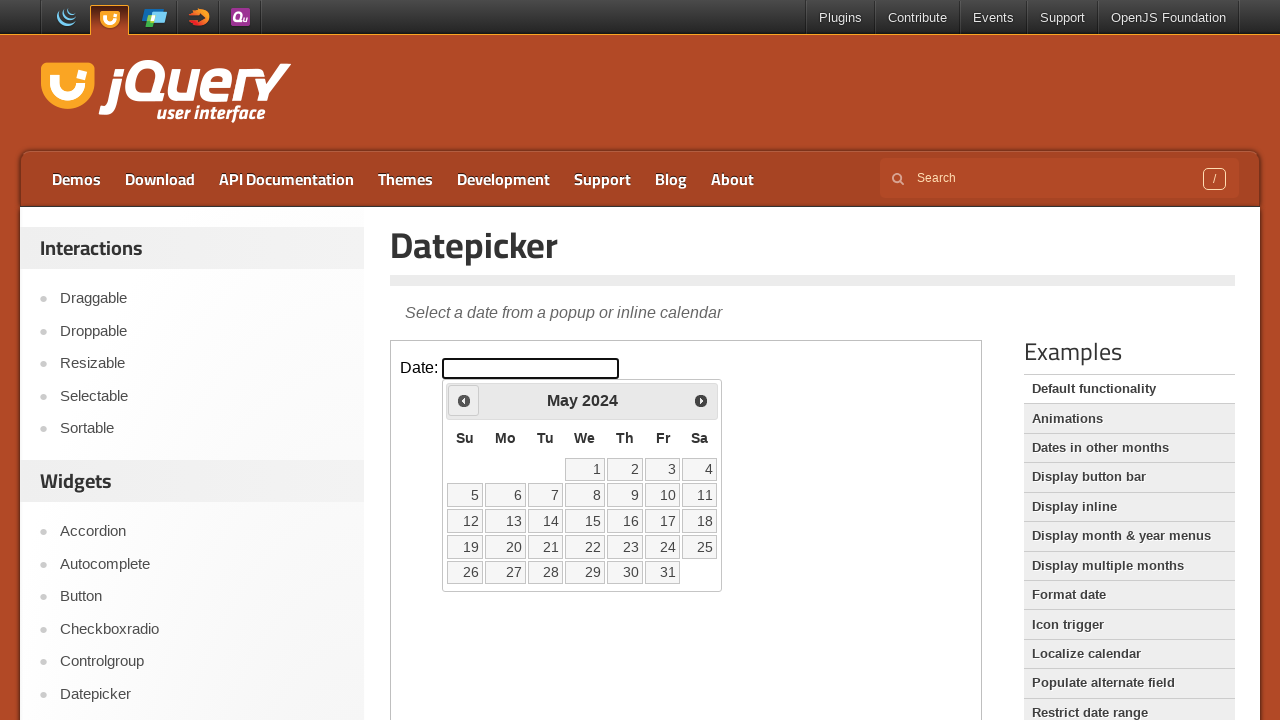

Retrieved current month/year from calendar: May 2024
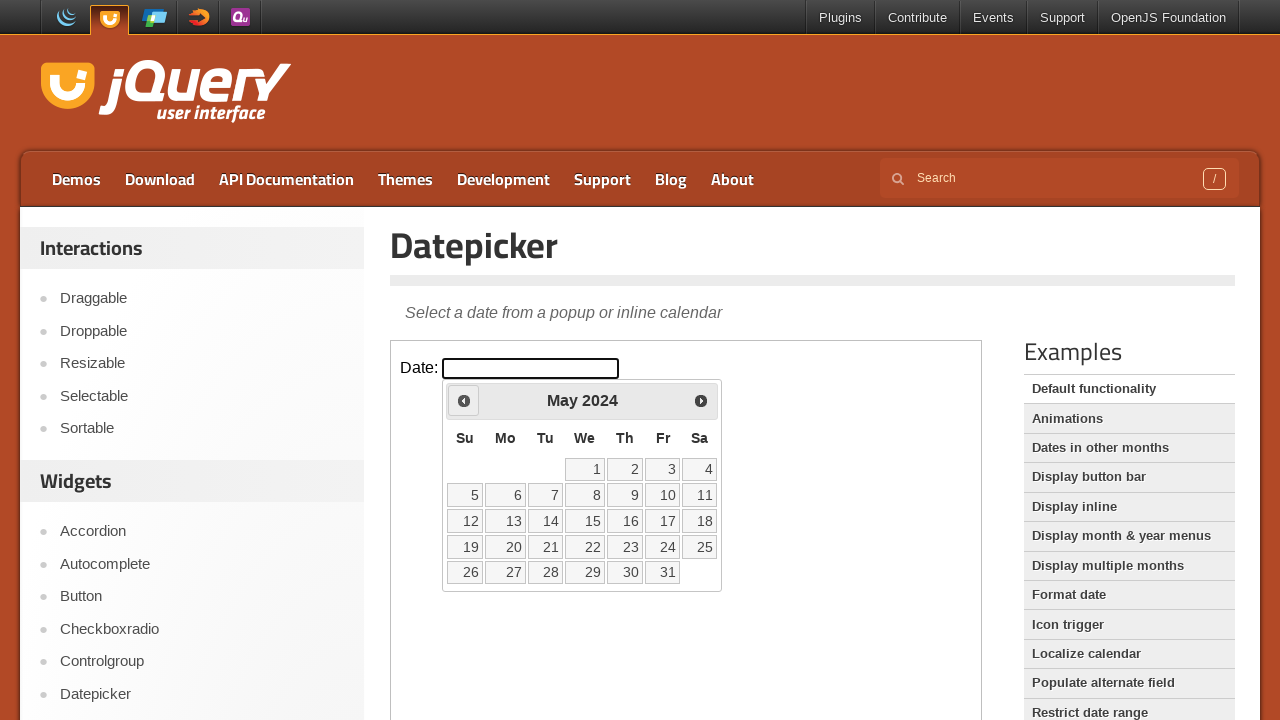

Clicked previous button to navigate backwards in calendar at (464, 400) on iframe.demo-frame >> internal:control=enter-frame >> span.ui-icon-circle-triangl
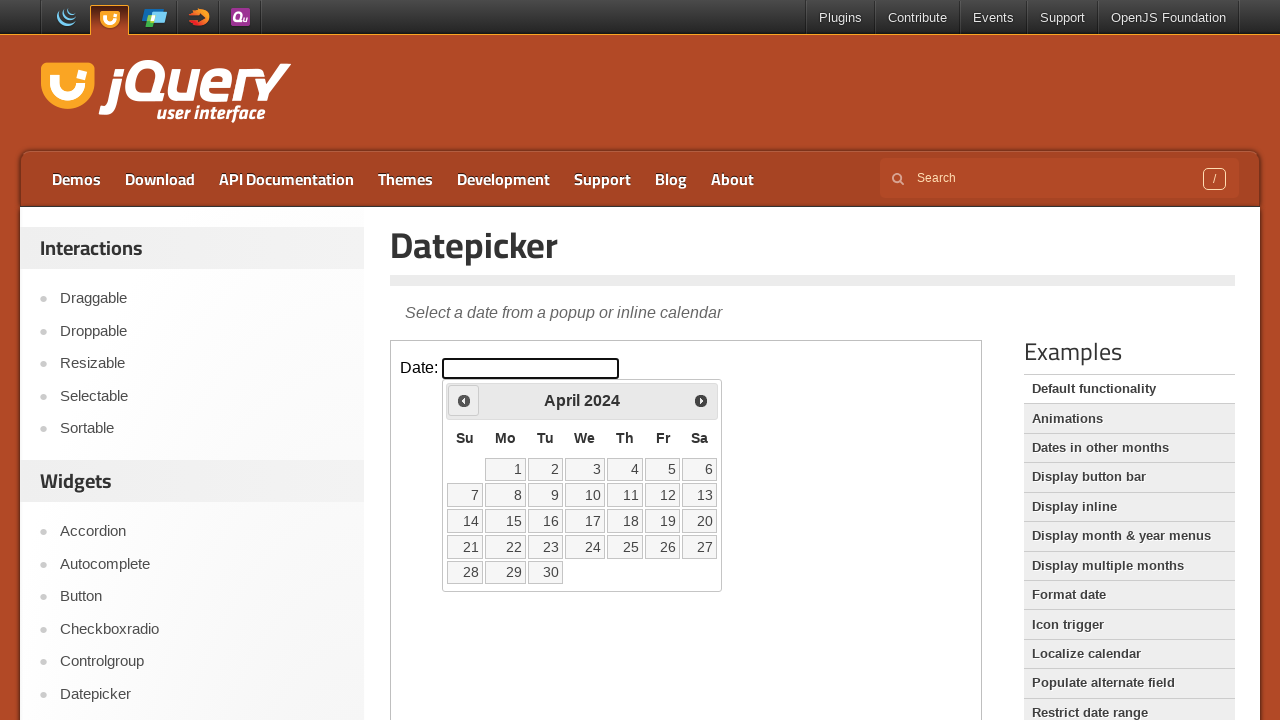

Waited for calendar to update after navigating backwards
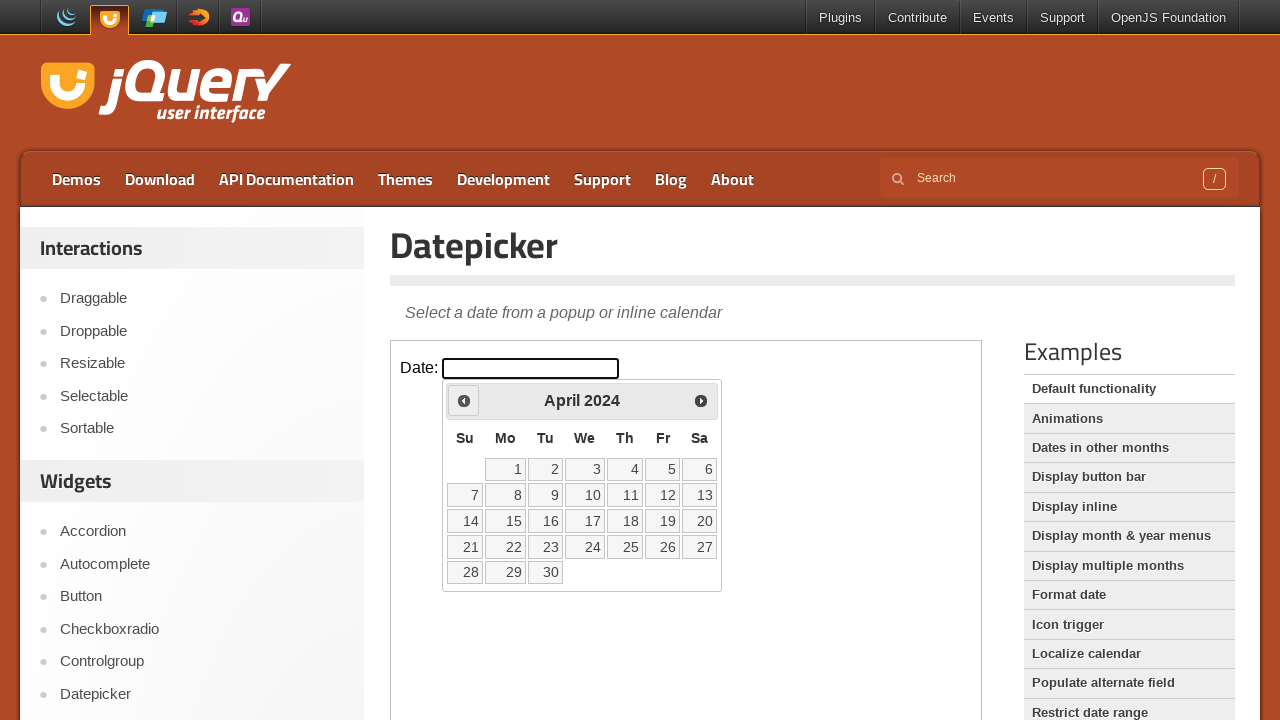

Retrieved current month/year from calendar: April 2024
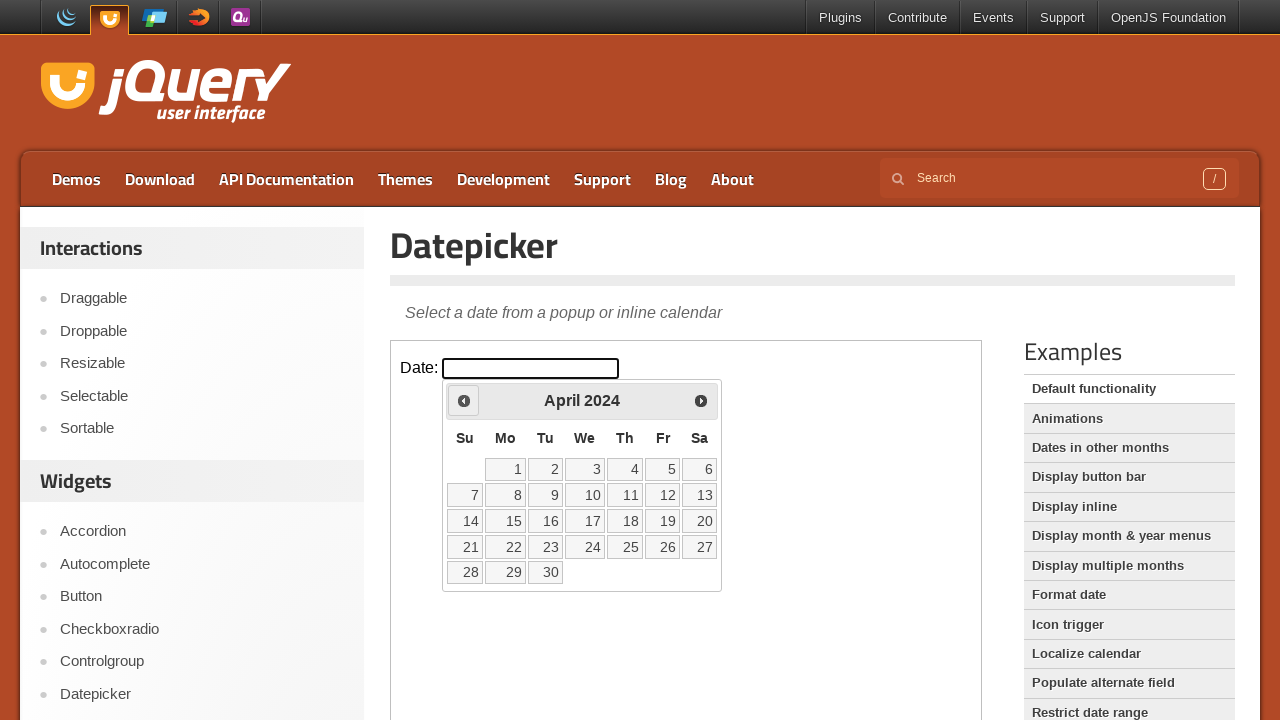

Clicked previous button to navigate backwards in calendar at (464, 400) on iframe.demo-frame >> internal:control=enter-frame >> span.ui-icon-circle-triangl
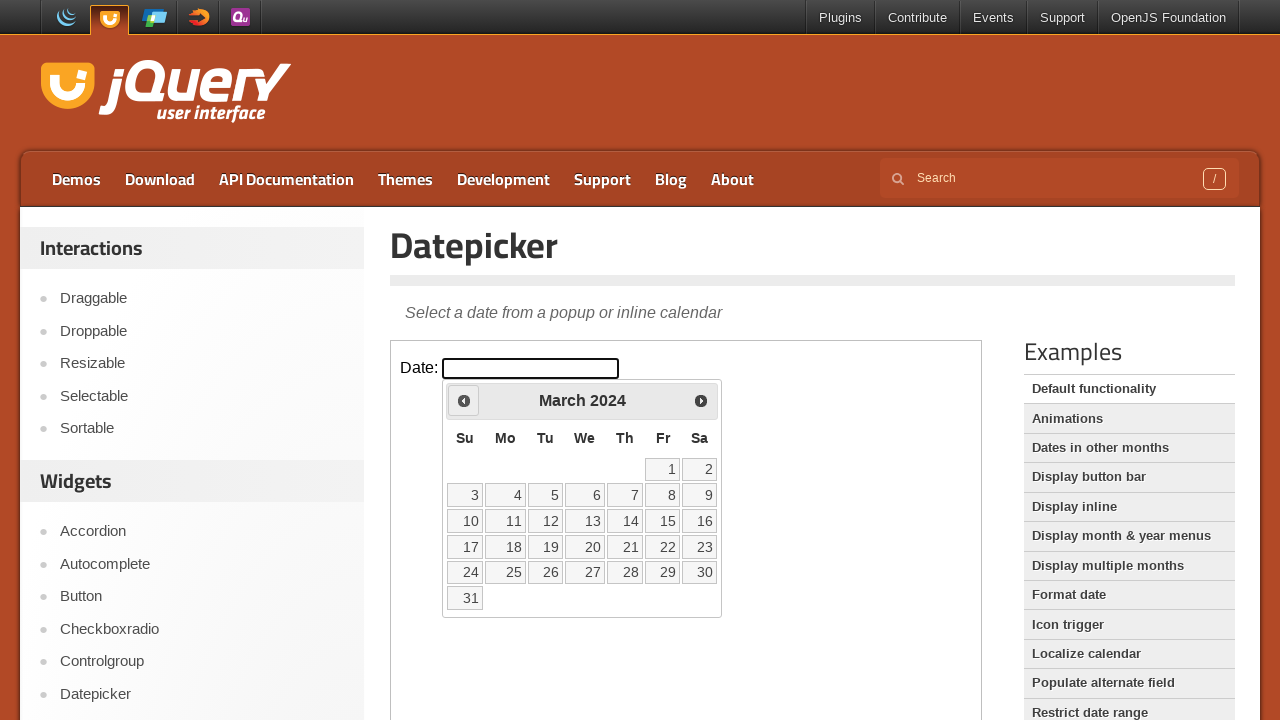

Waited for calendar to update after navigating backwards
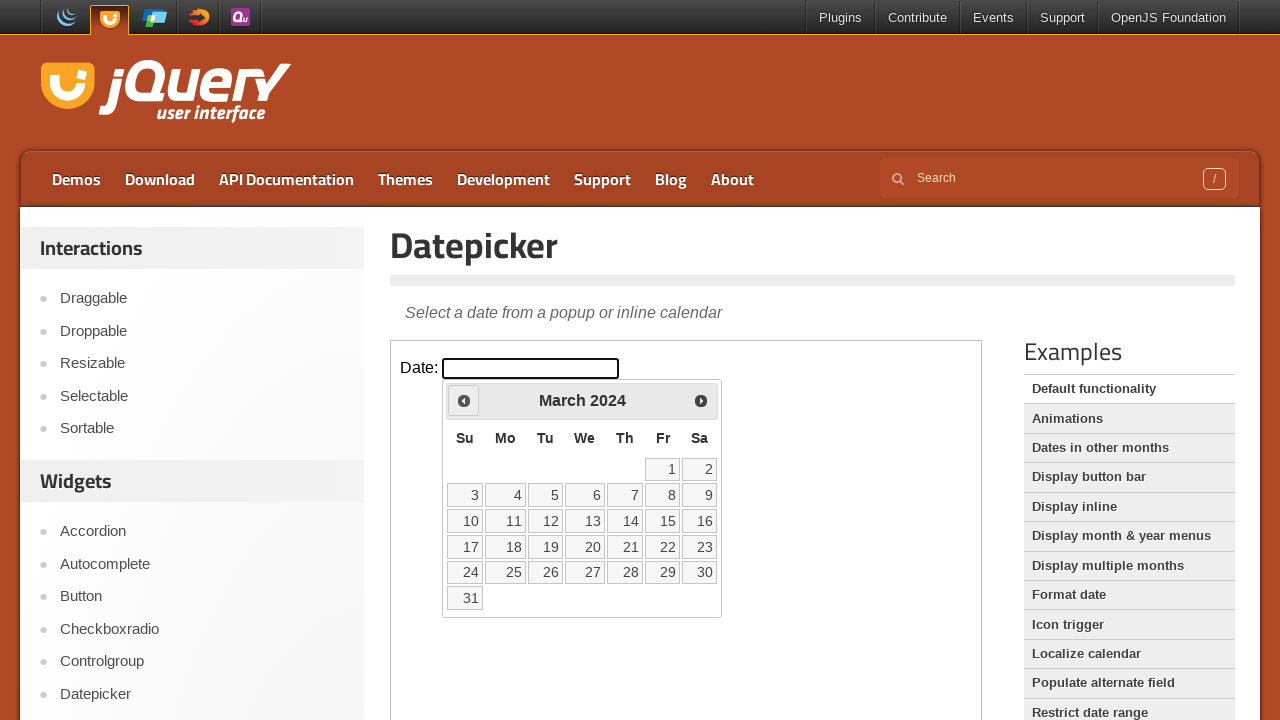

Retrieved current month/year from calendar: March 2024
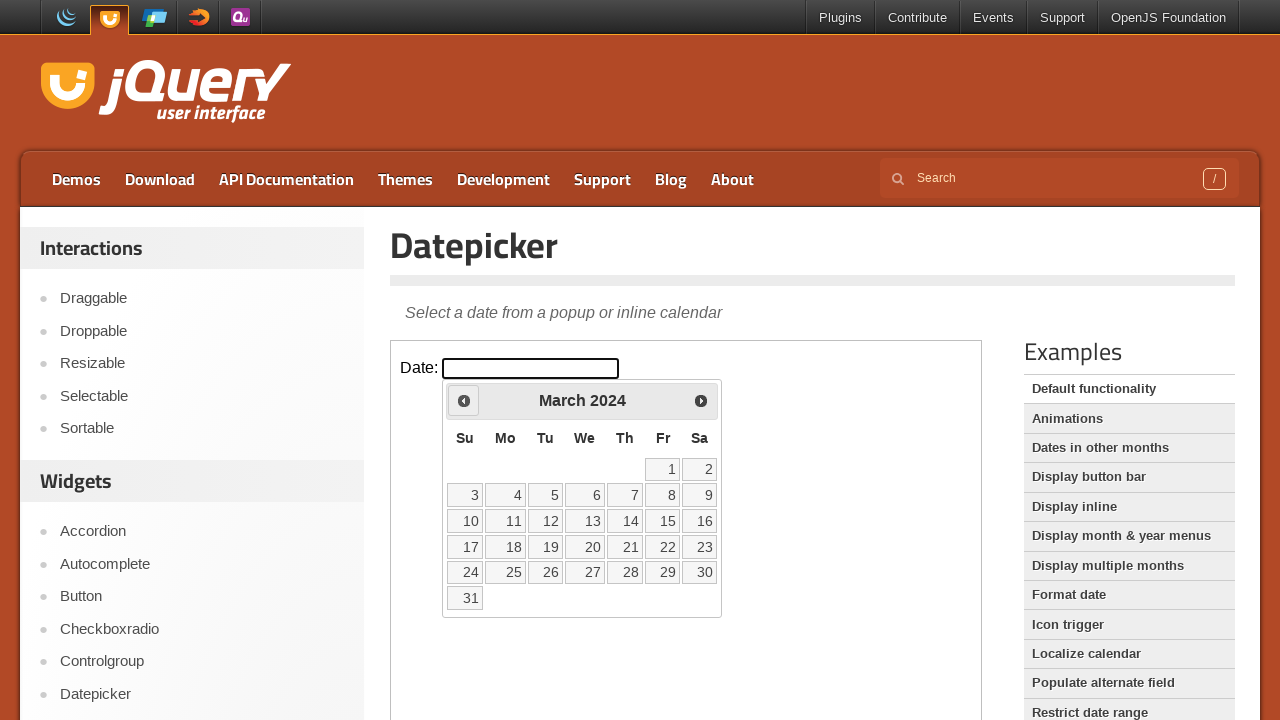

Clicked previous button to navigate backwards in calendar at (464, 400) on iframe.demo-frame >> internal:control=enter-frame >> span.ui-icon-circle-triangl
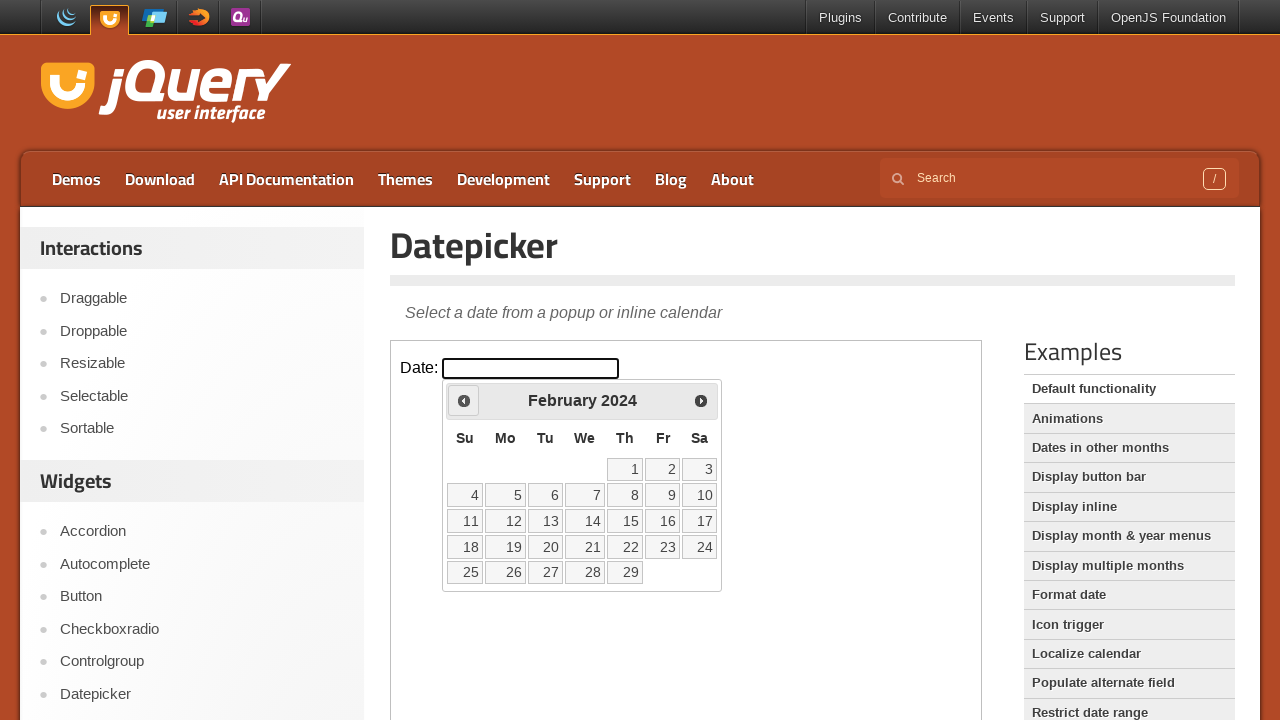

Waited for calendar to update after navigating backwards
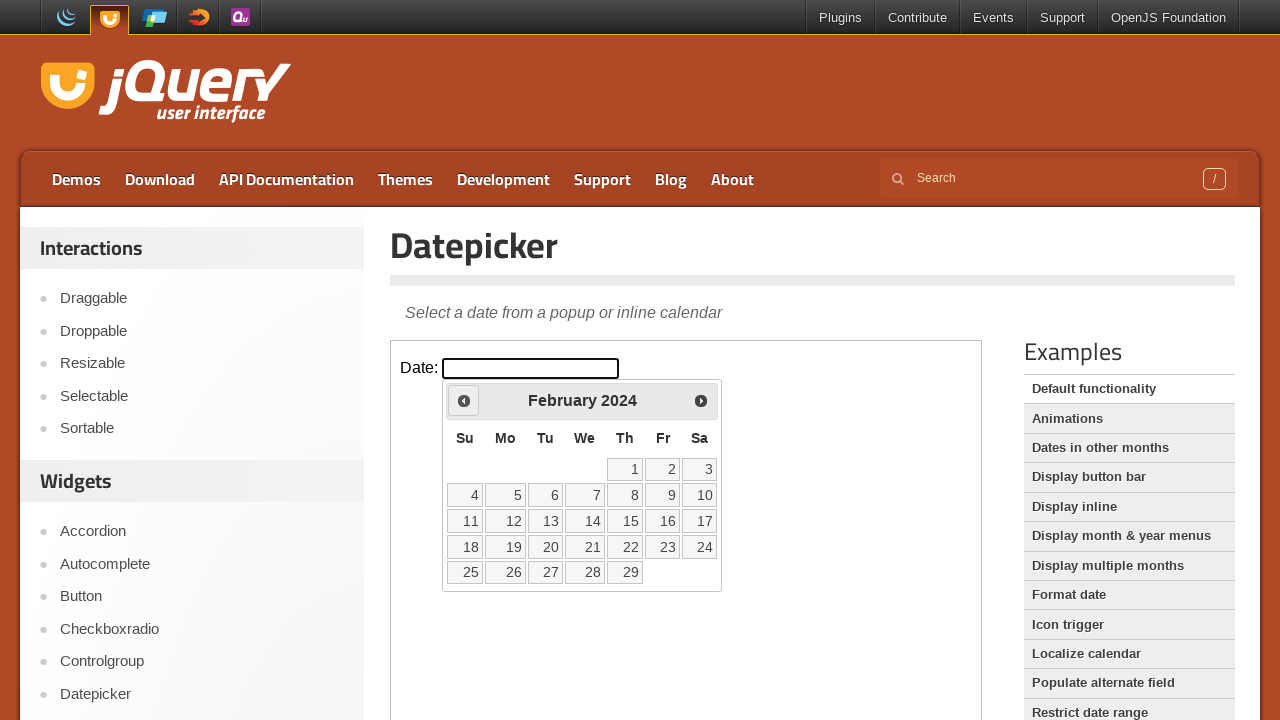

Retrieved current month/year from calendar: February 2024
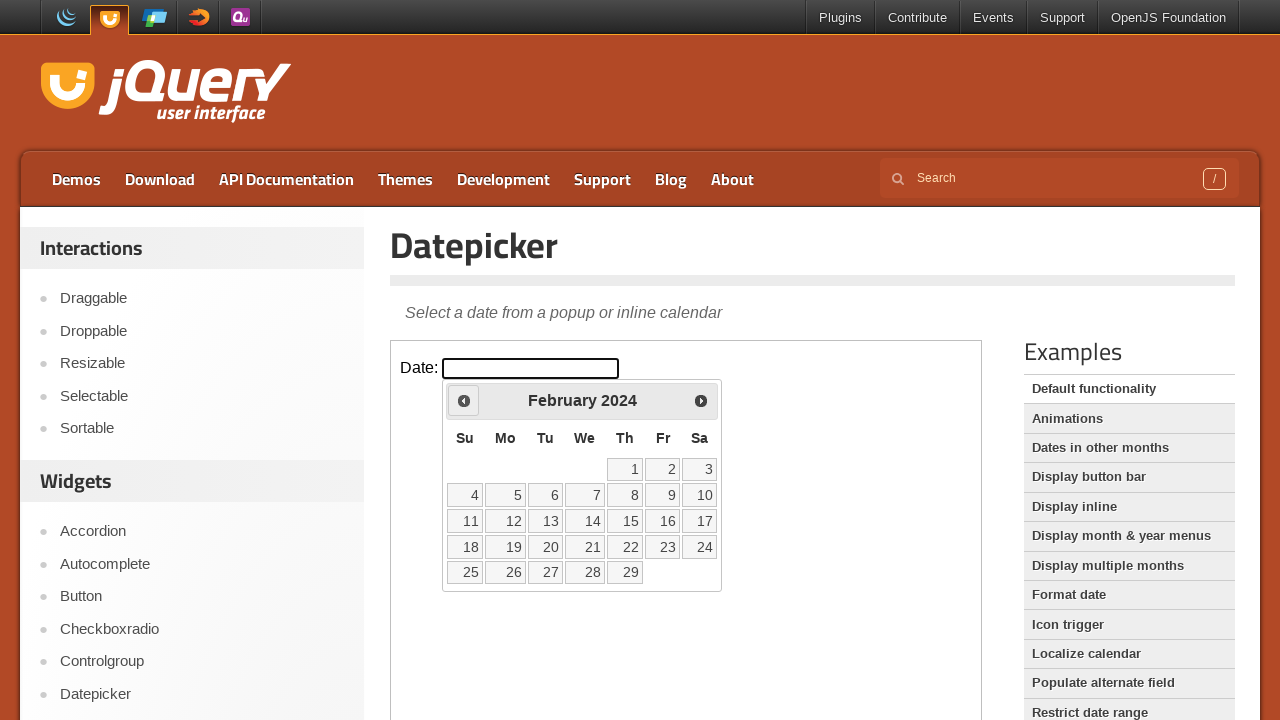

Clicked previous button to navigate backwards in calendar at (464, 400) on iframe.demo-frame >> internal:control=enter-frame >> span.ui-icon-circle-triangl
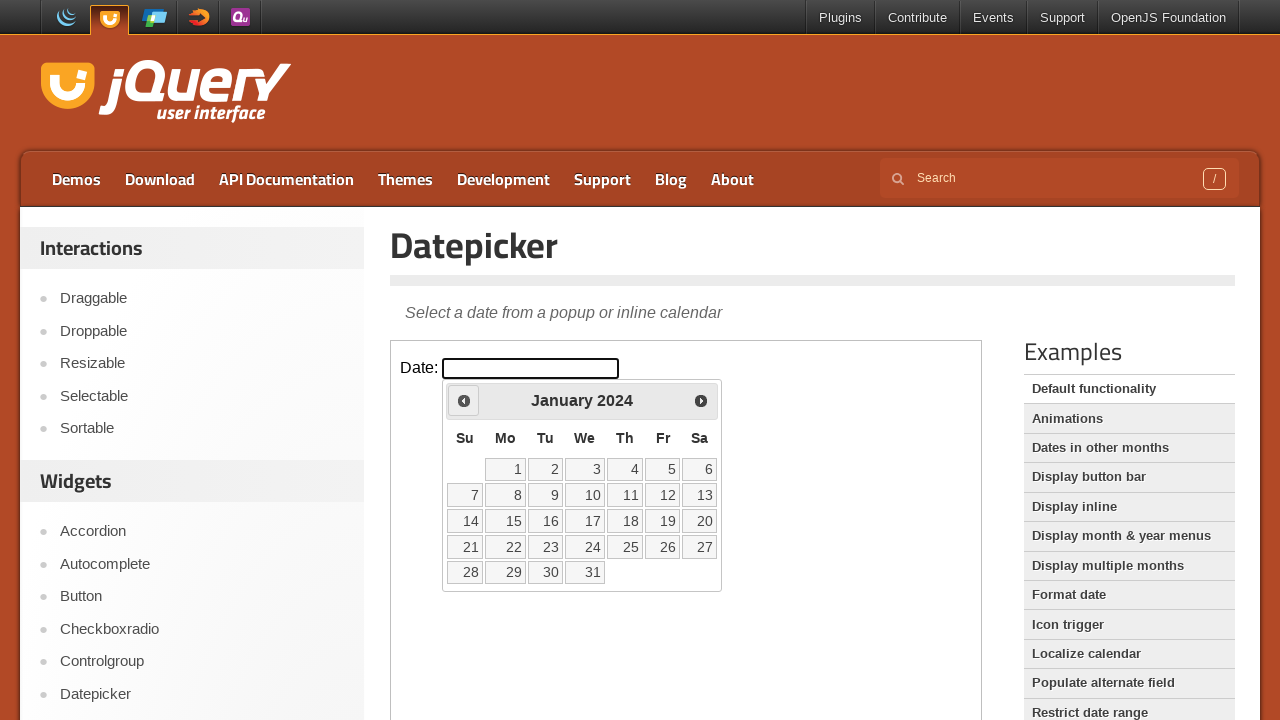

Waited for calendar to update after navigating backwards
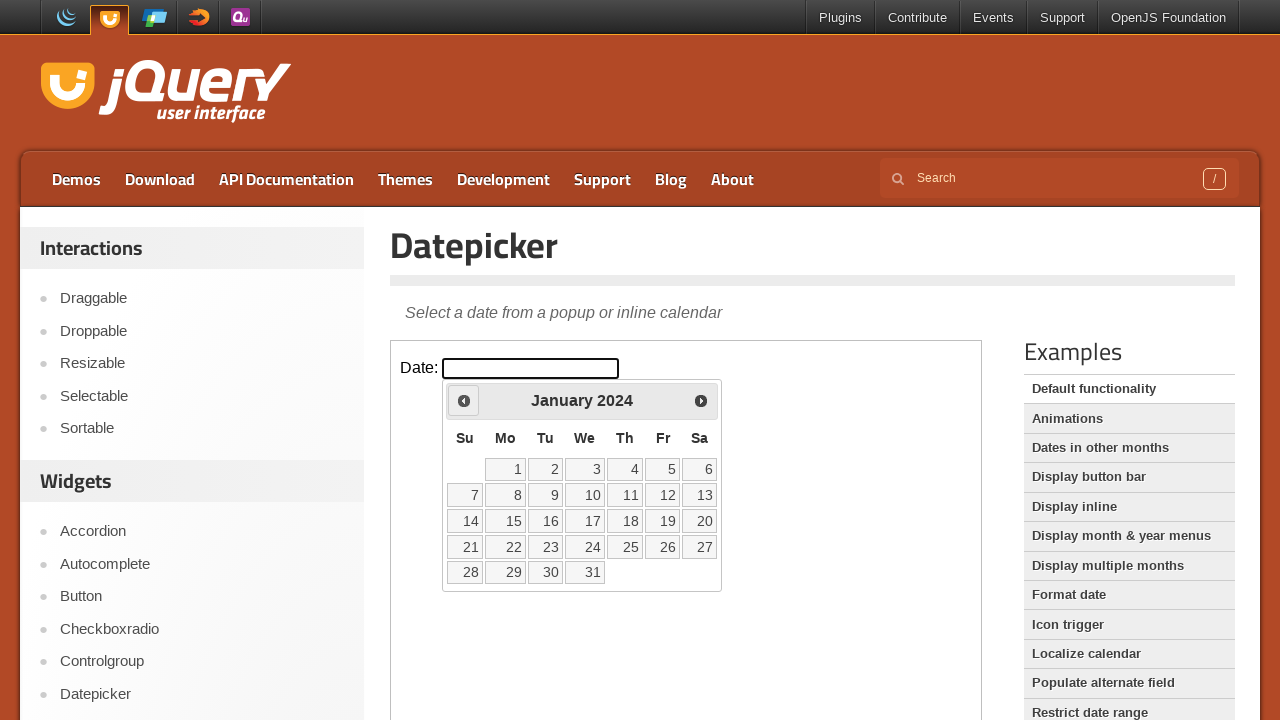

Retrieved current month/year from calendar: January 2024
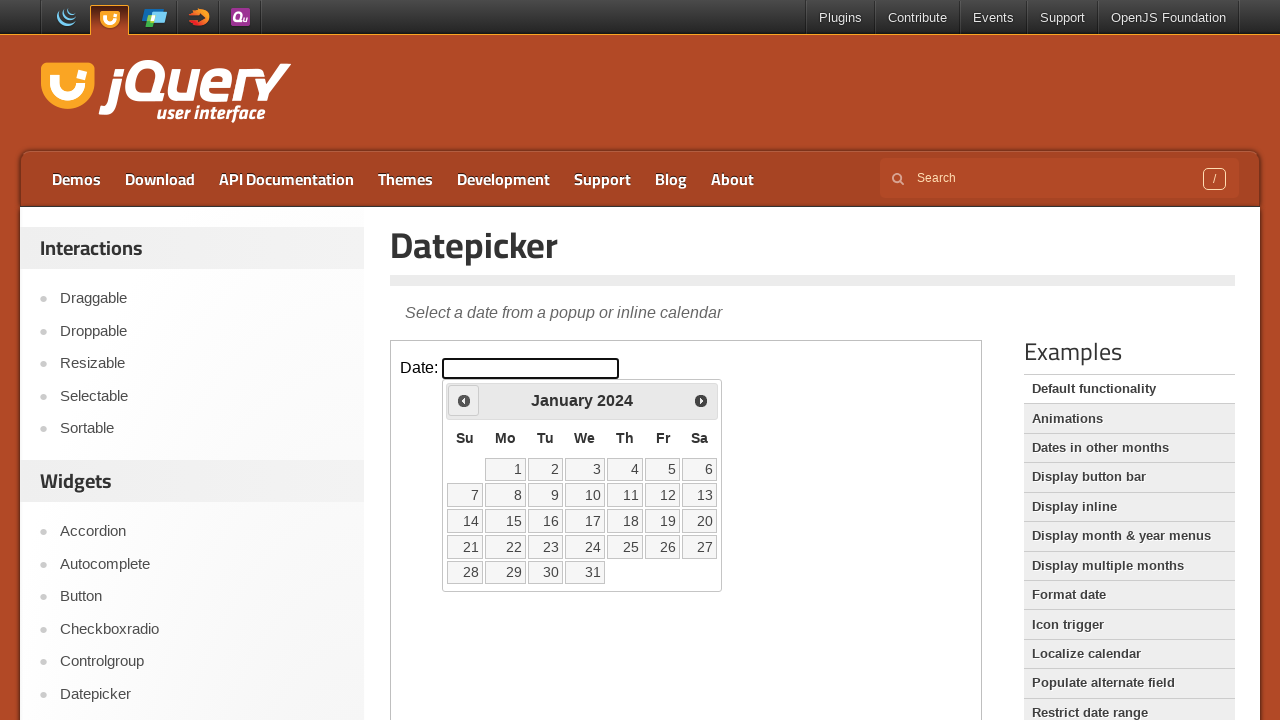

Clicked previous button to navigate backwards in calendar at (464, 400) on iframe.demo-frame >> internal:control=enter-frame >> span.ui-icon-circle-triangl
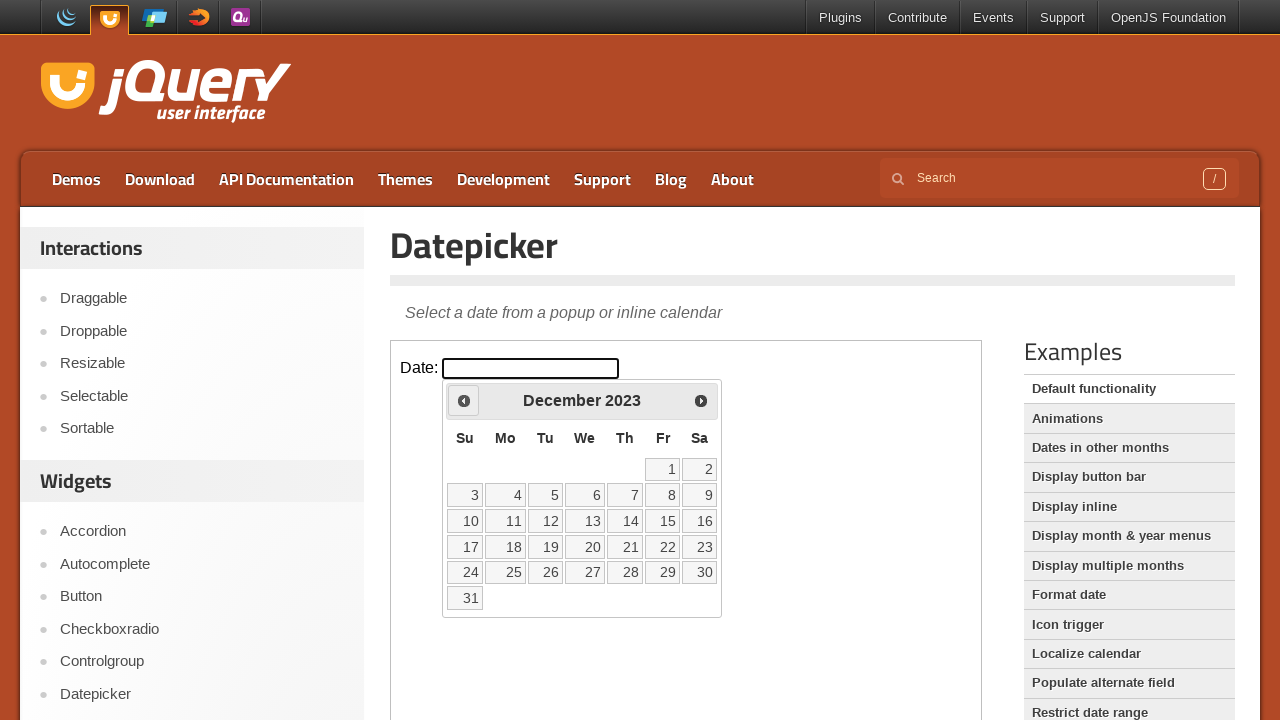

Waited for calendar to update after navigating backwards
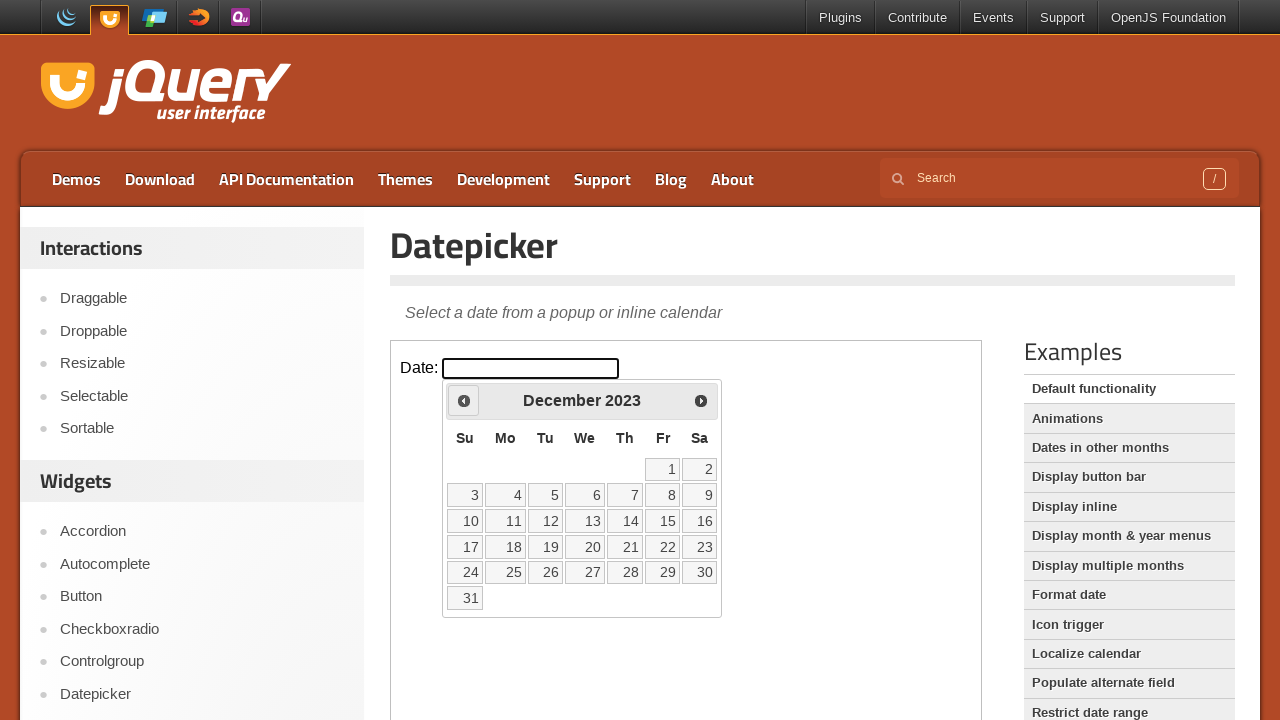

Retrieved current month/year from calendar: December 2023
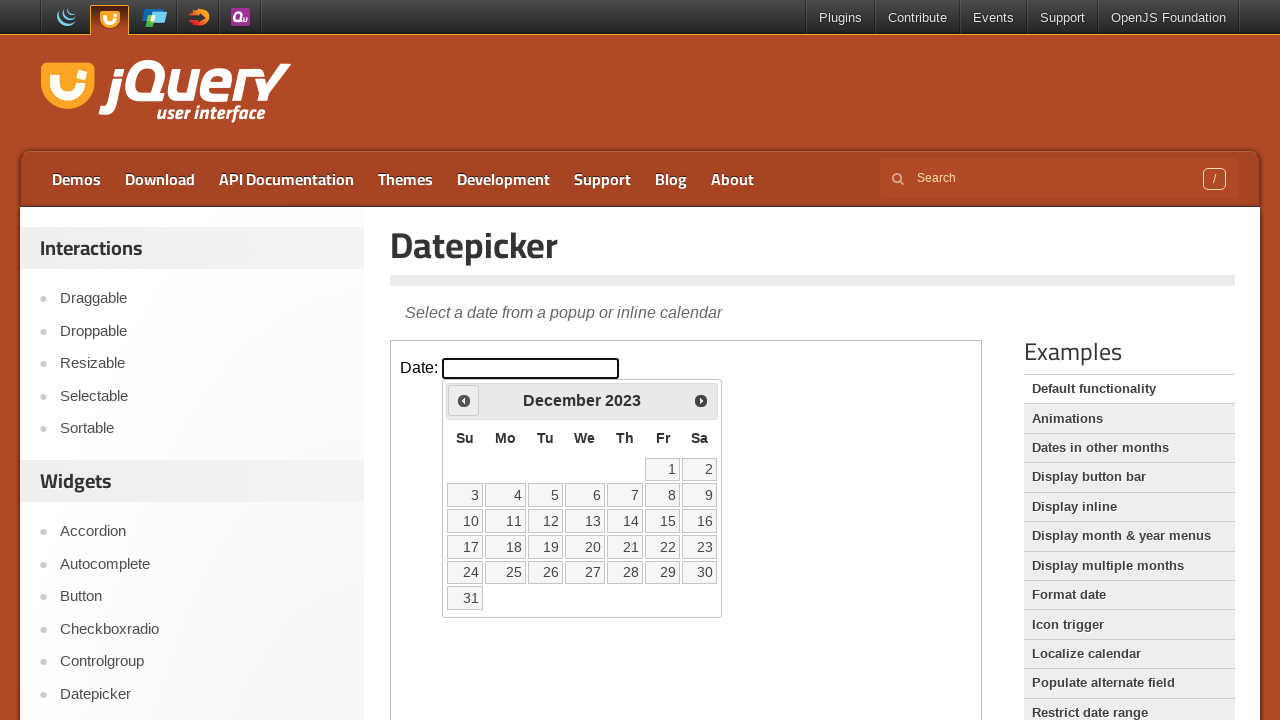

Clicked previous button to navigate backwards in calendar at (464, 400) on iframe.demo-frame >> internal:control=enter-frame >> span.ui-icon-circle-triangl
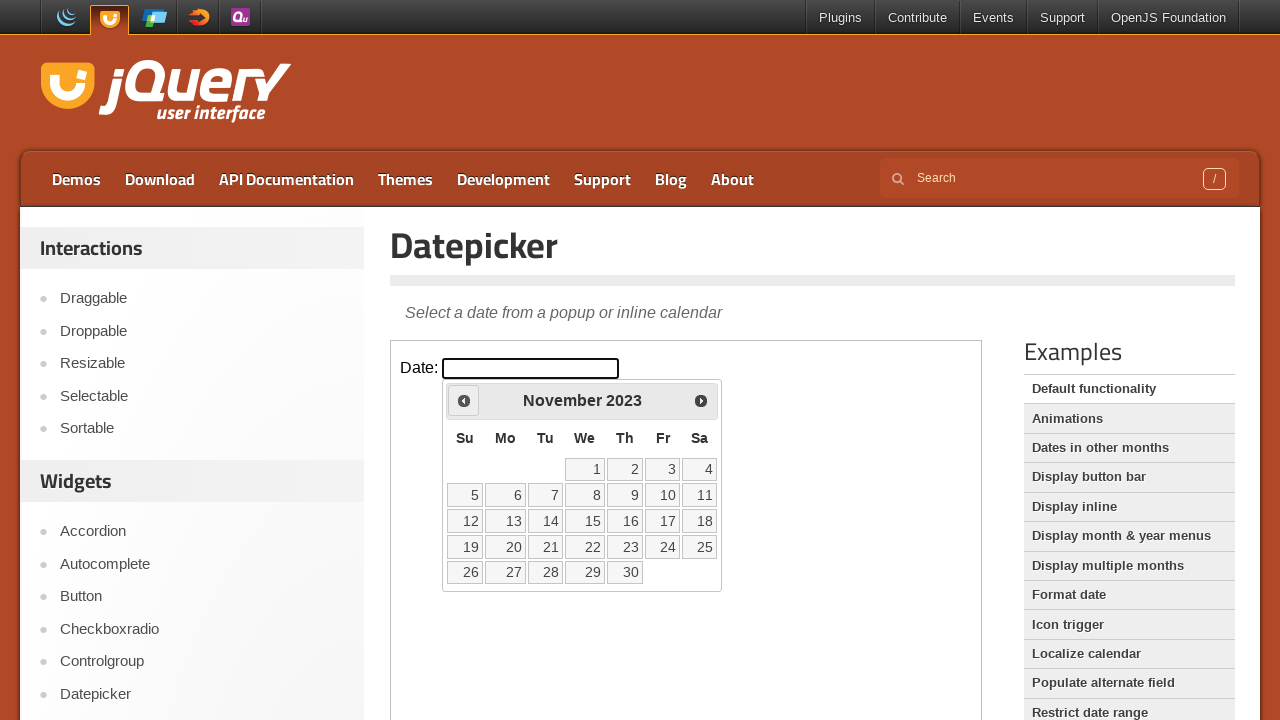

Waited for calendar to update after navigating backwards
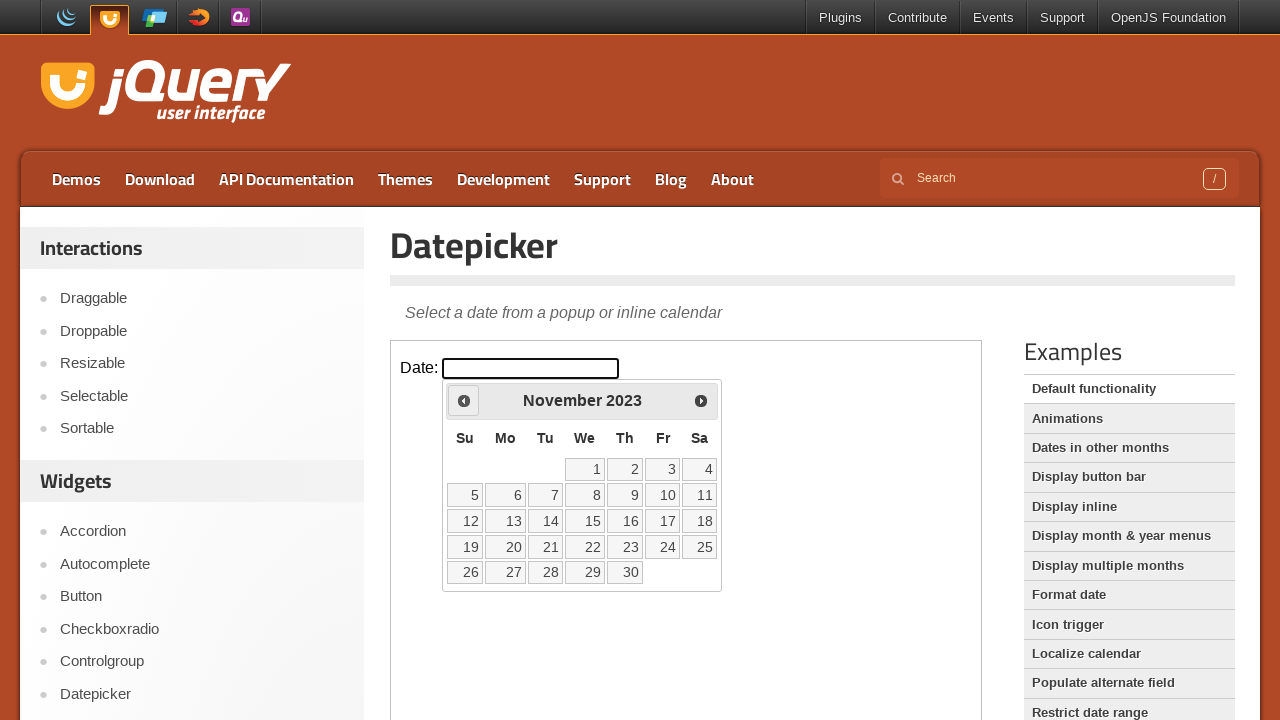

Retrieved current month/year from calendar: November 2023
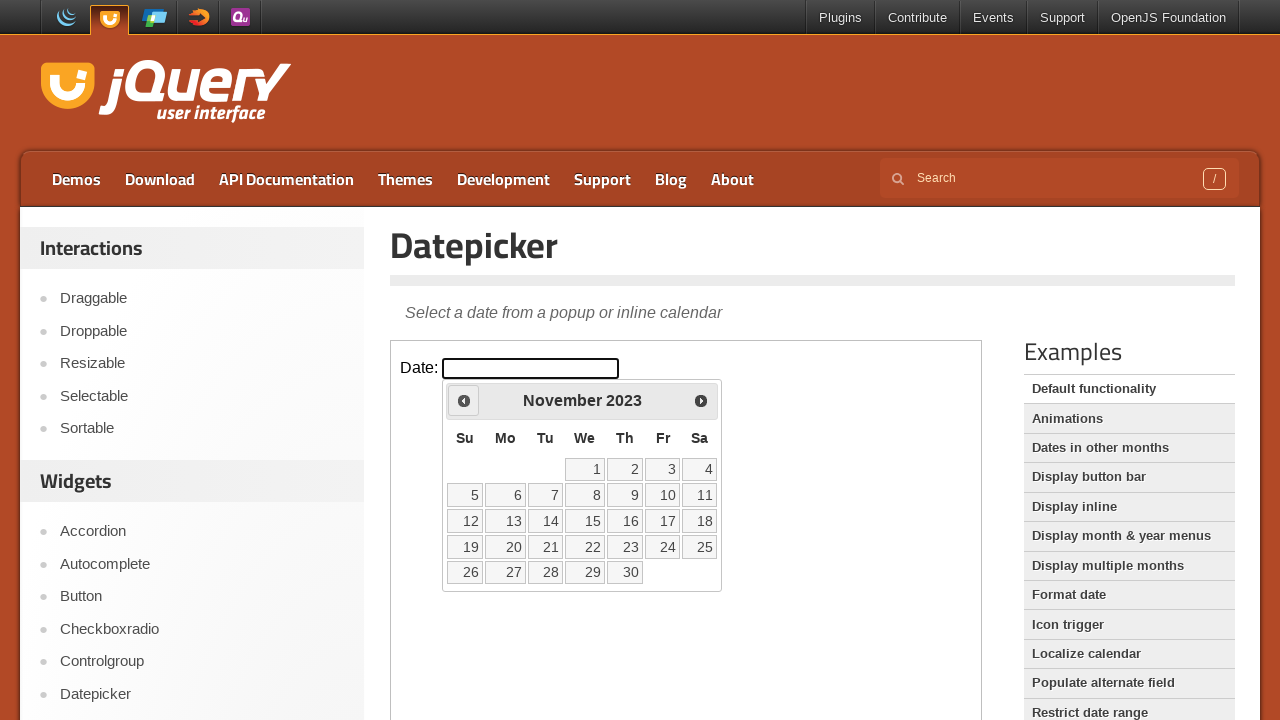

Clicked previous button to navigate backwards in calendar at (464, 400) on iframe.demo-frame >> internal:control=enter-frame >> span.ui-icon-circle-triangl
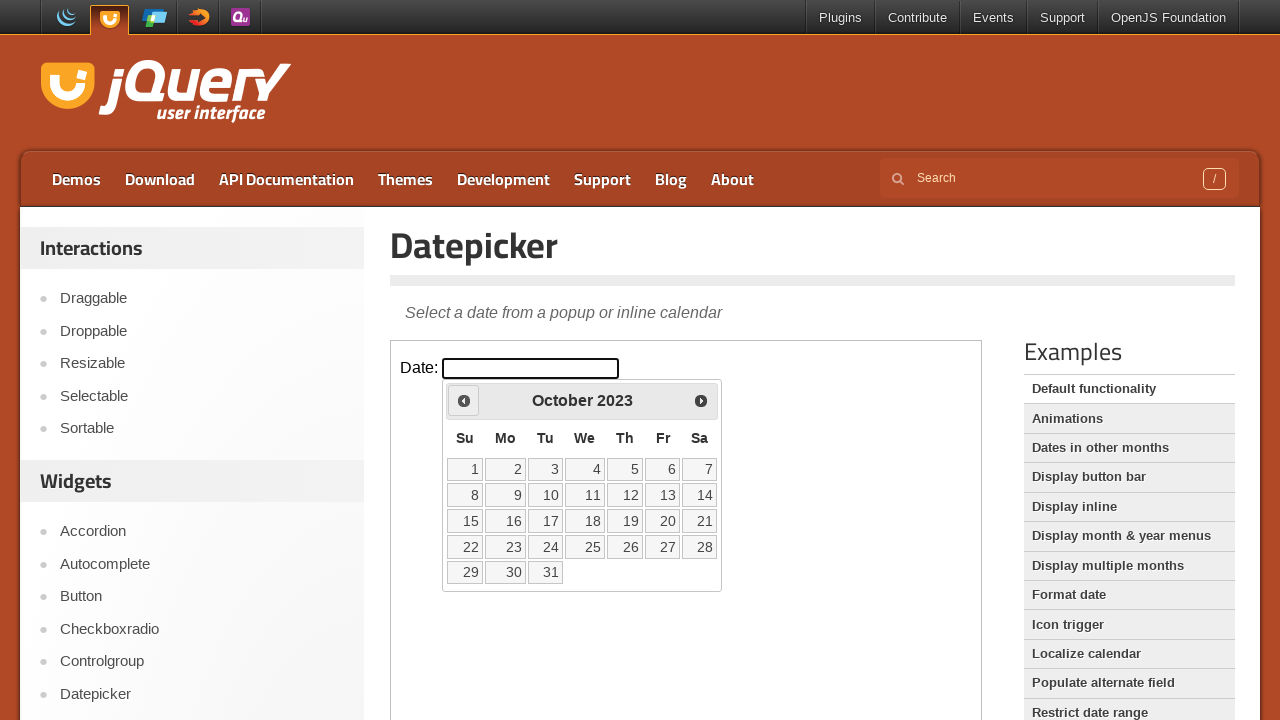

Waited for calendar to update after navigating backwards
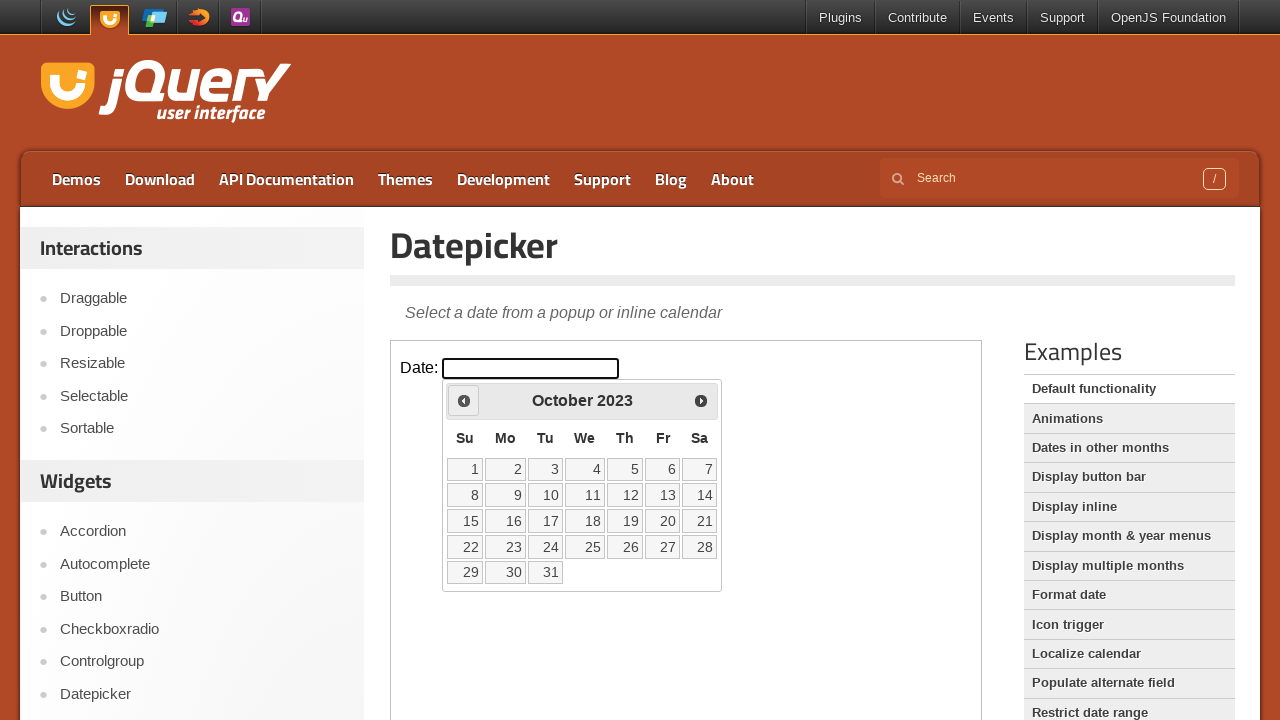

Retrieved current month/year from calendar: October 2023
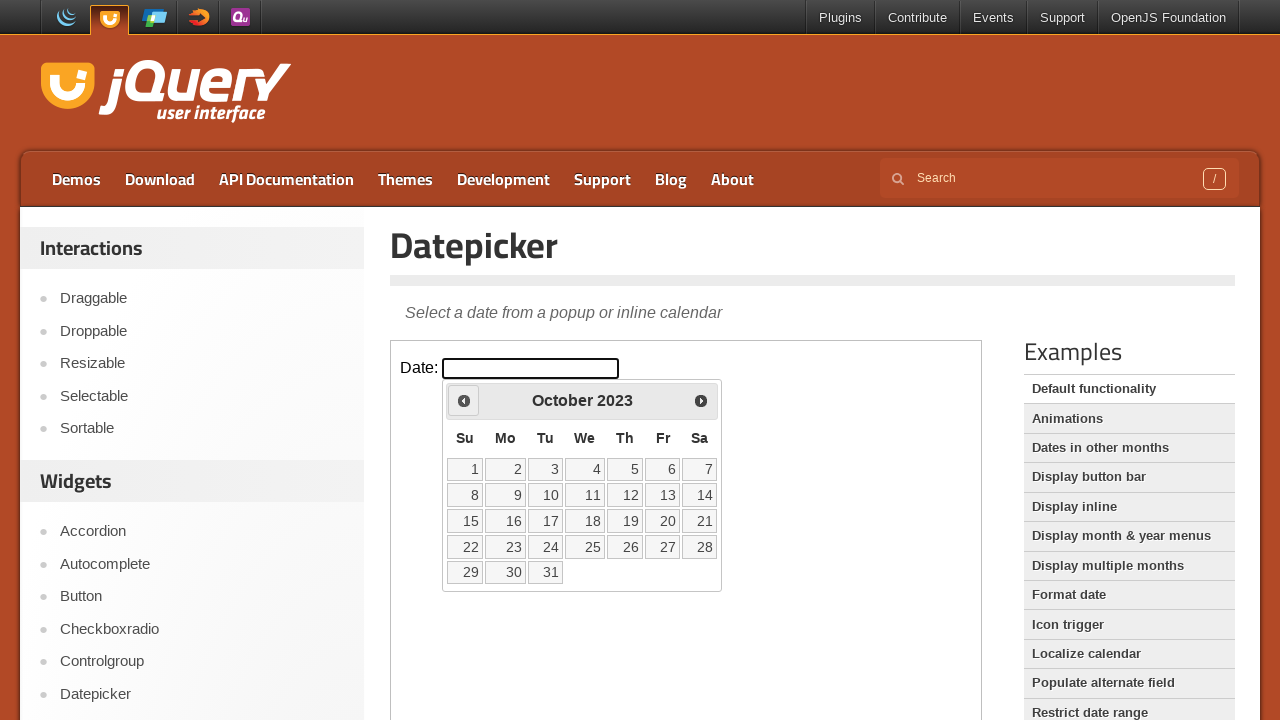

Clicked previous button to navigate backwards in calendar at (464, 400) on iframe.demo-frame >> internal:control=enter-frame >> span.ui-icon-circle-triangl
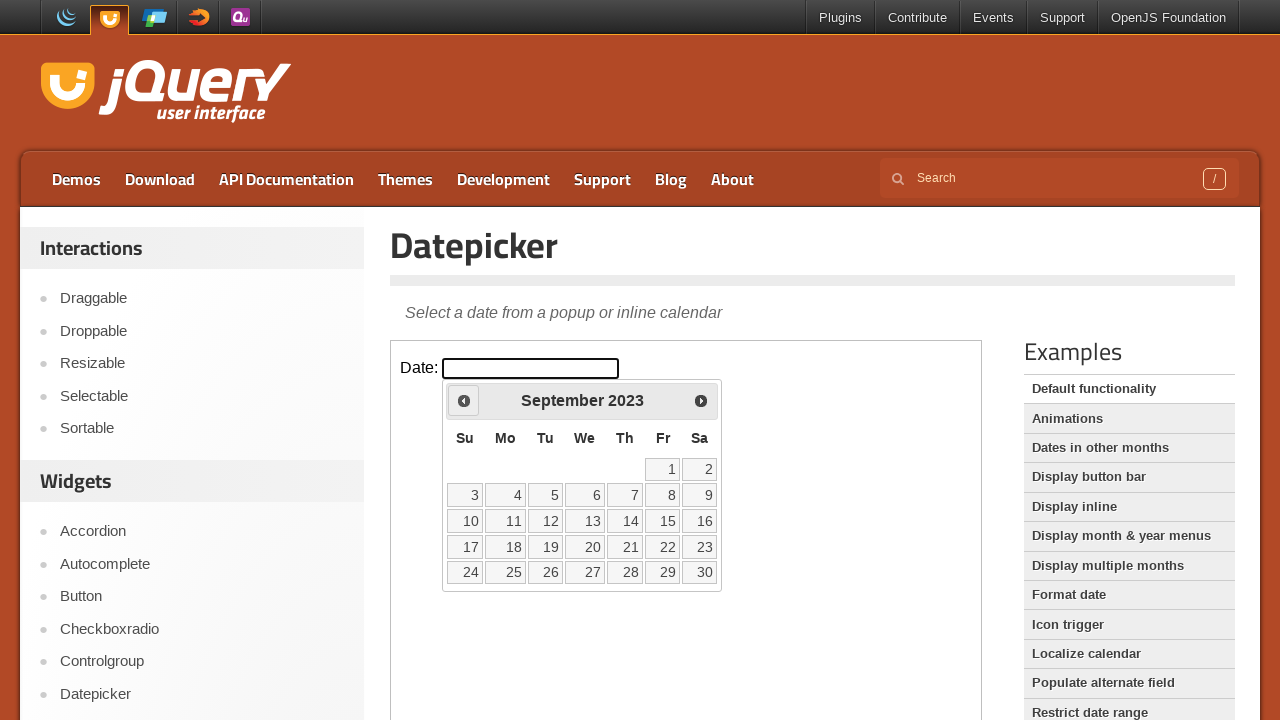

Waited for calendar to update after navigating backwards
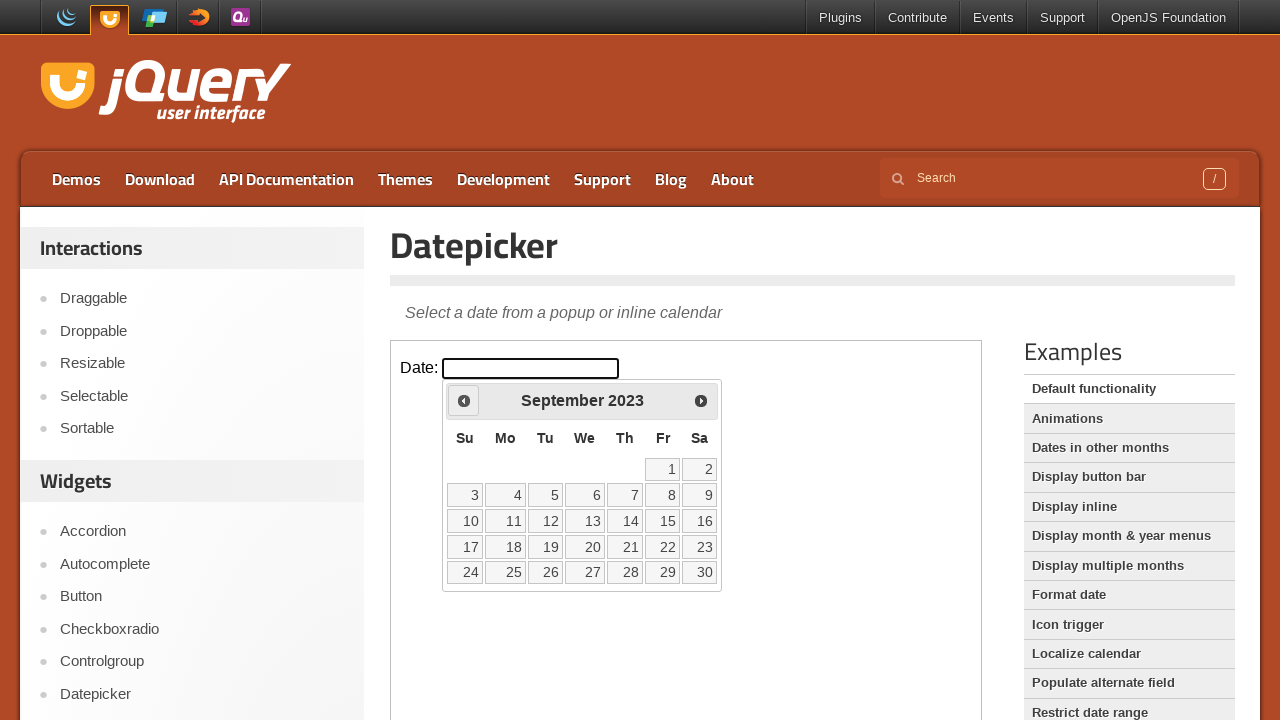

Retrieved current month/year from calendar: September 2023
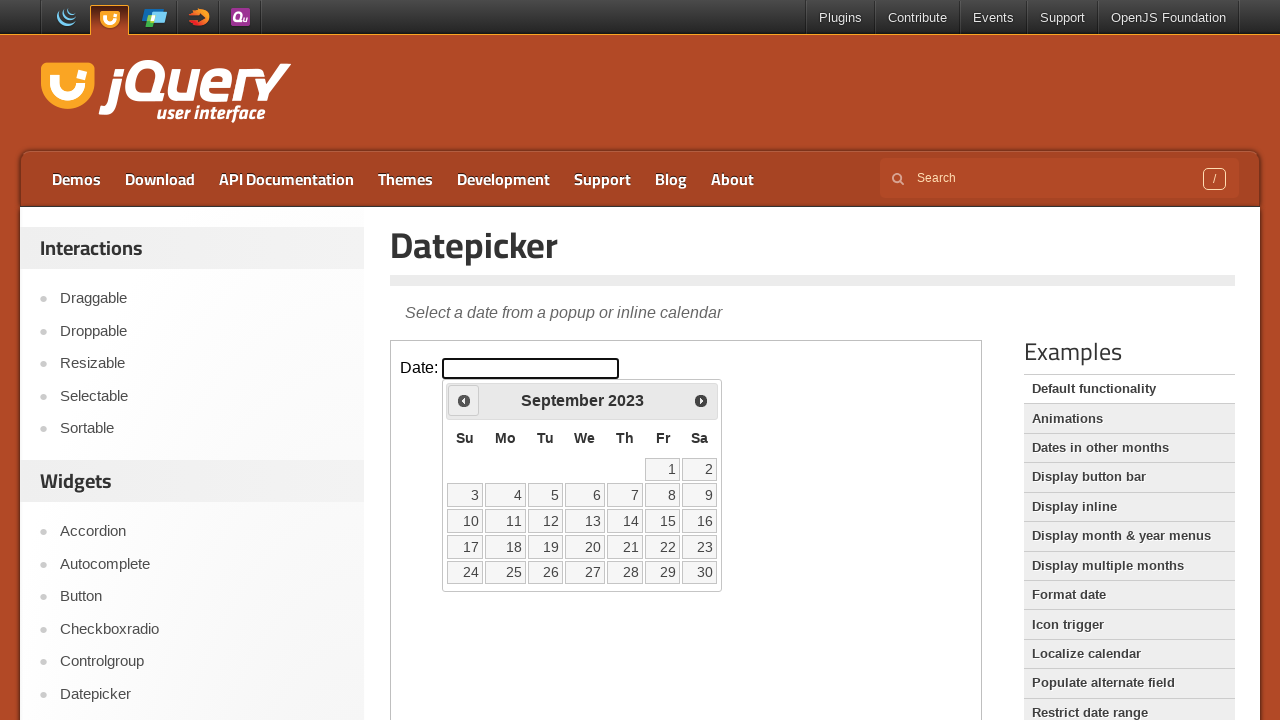

Clicked previous button to navigate backwards in calendar at (464, 400) on iframe.demo-frame >> internal:control=enter-frame >> span.ui-icon-circle-triangl
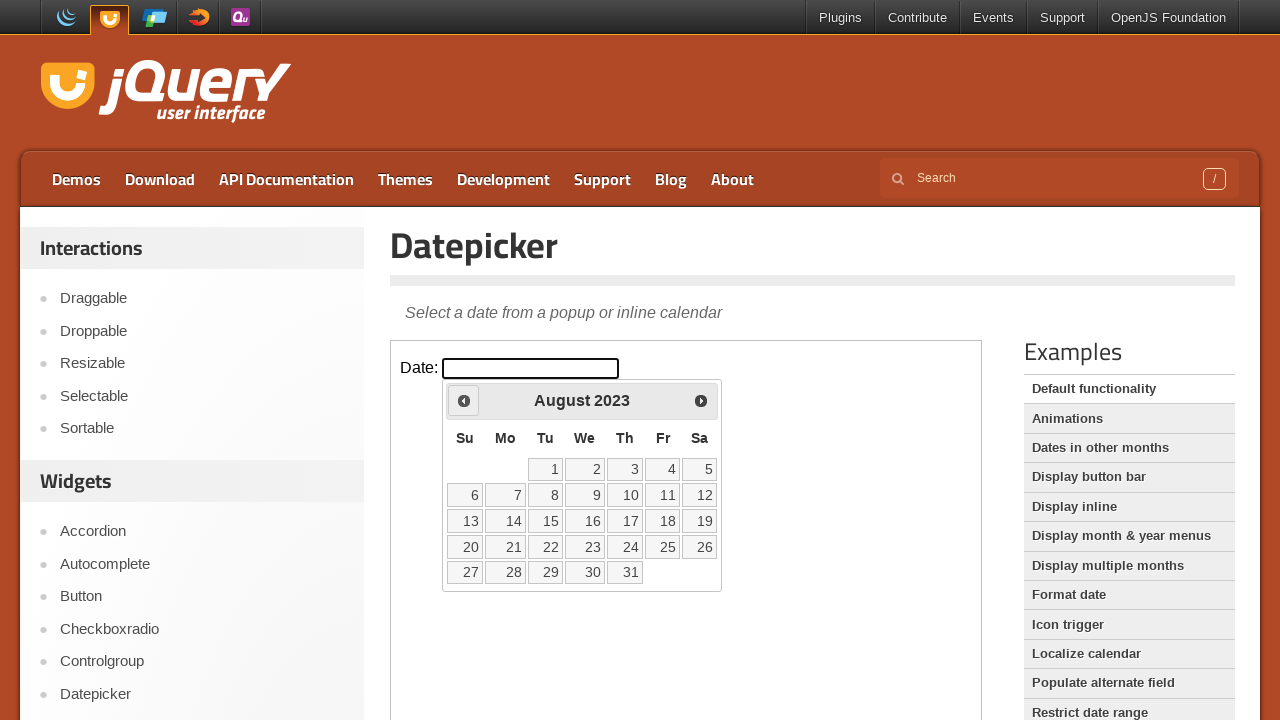

Waited for calendar to update after navigating backwards
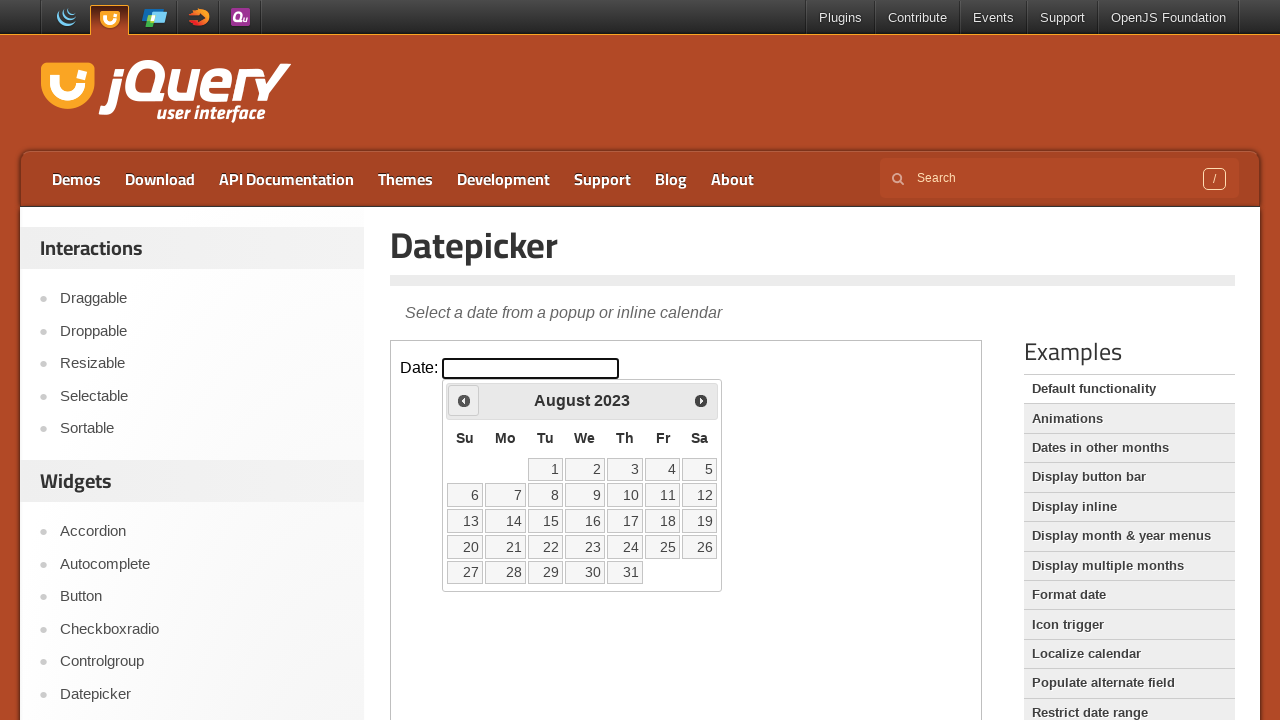

Retrieved current month/year from calendar: August 2023
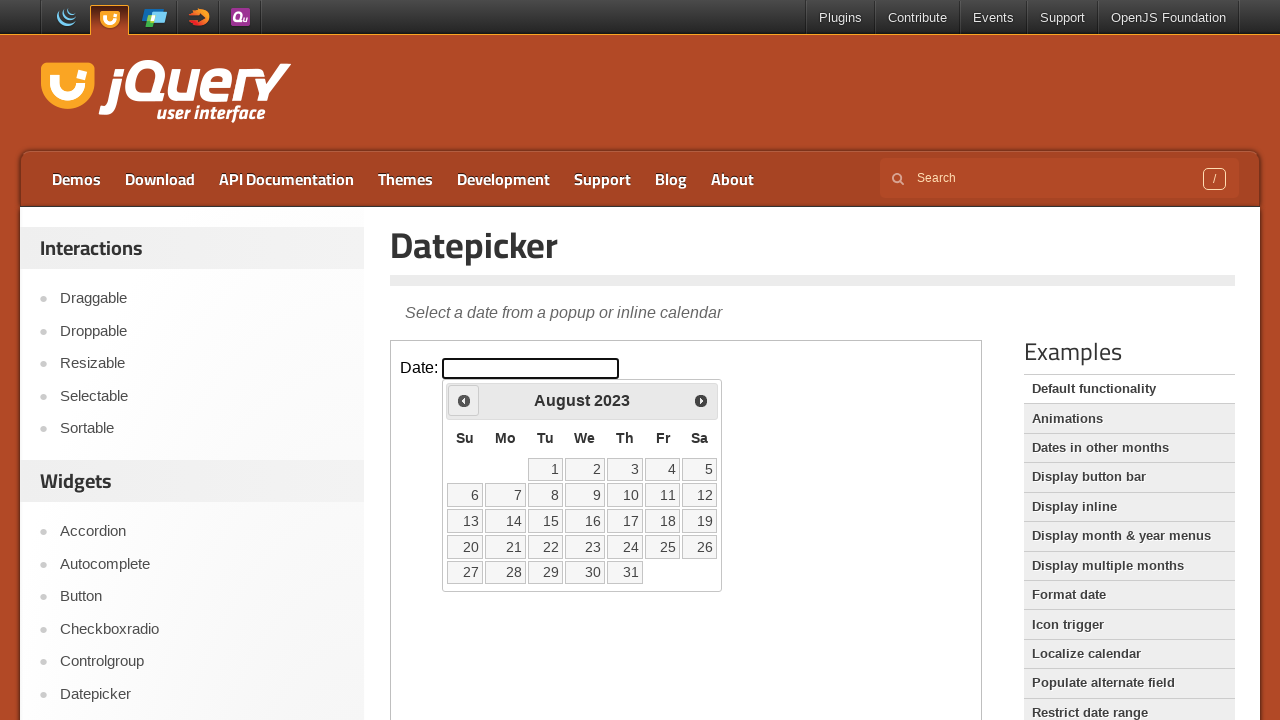

Clicked previous button to navigate backwards in calendar at (464, 400) on iframe.demo-frame >> internal:control=enter-frame >> span.ui-icon-circle-triangl
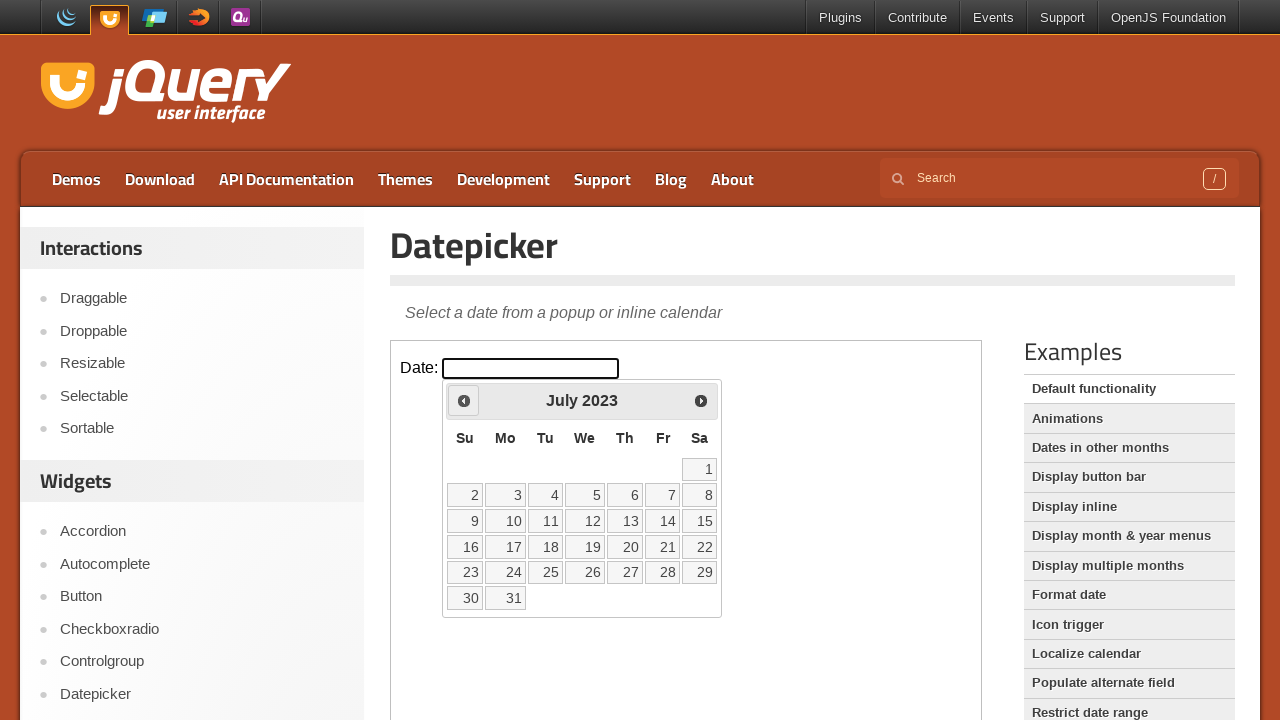

Waited for calendar to update after navigating backwards
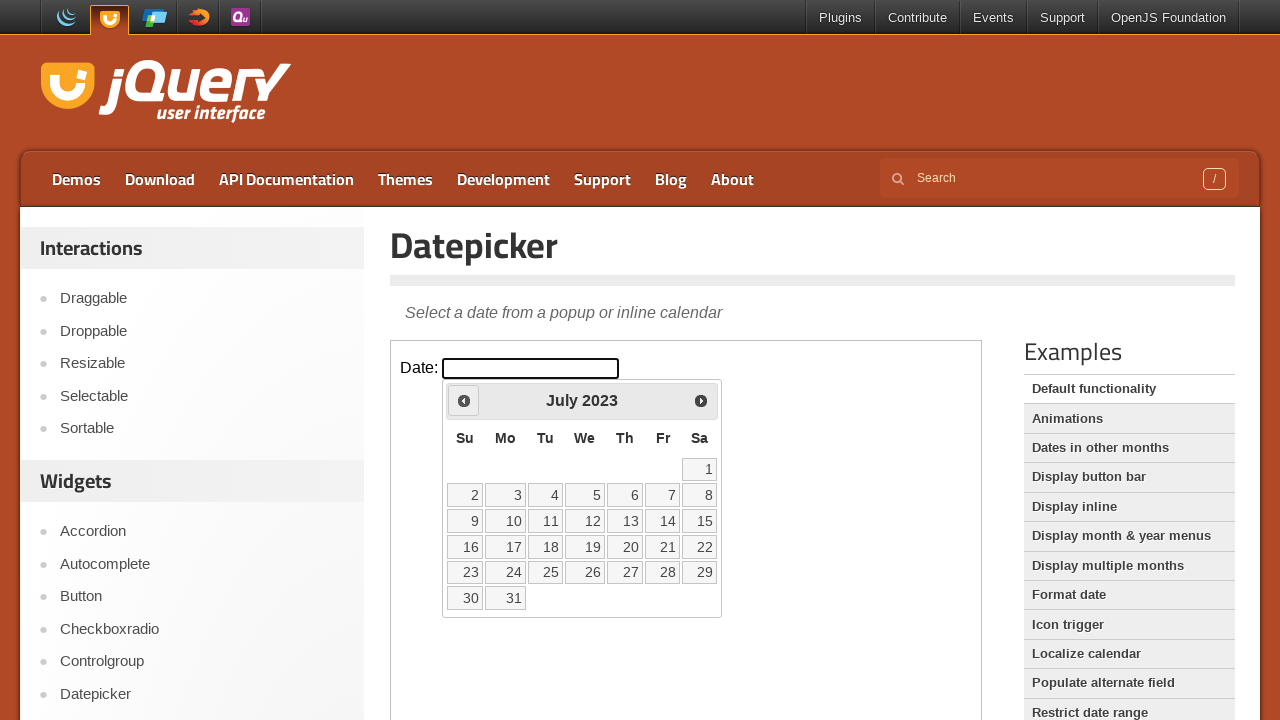

Retrieved current month/year from calendar: July 2023
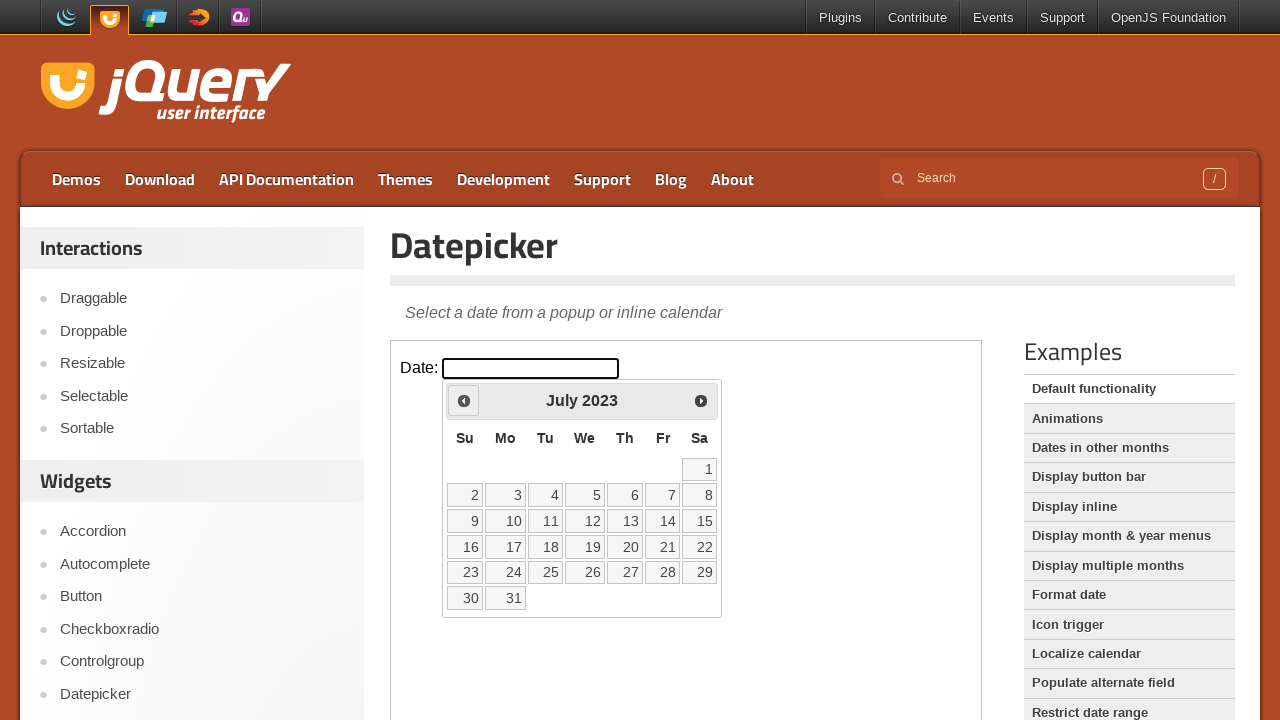

Clicked previous button to navigate backwards in calendar at (464, 400) on iframe.demo-frame >> internal:control=enter-frame >> span.ui-icon-circle-triangl
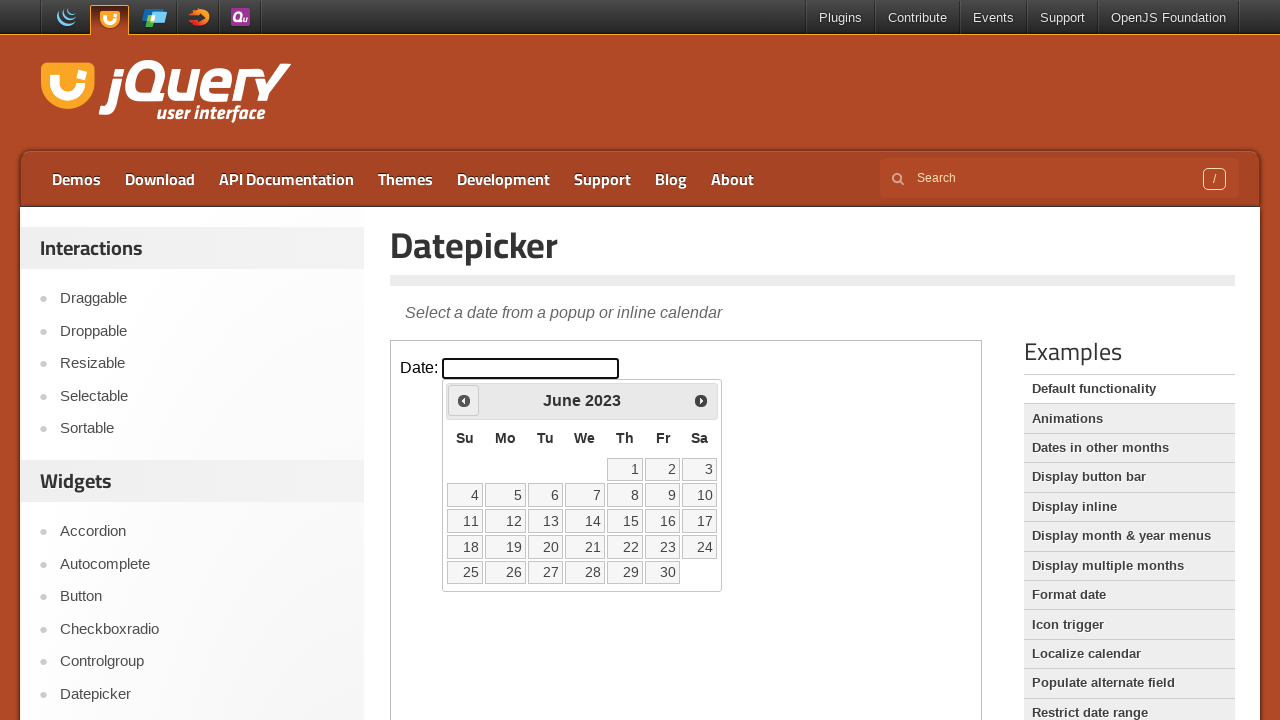

Waited for calendar to update after navigating backwards
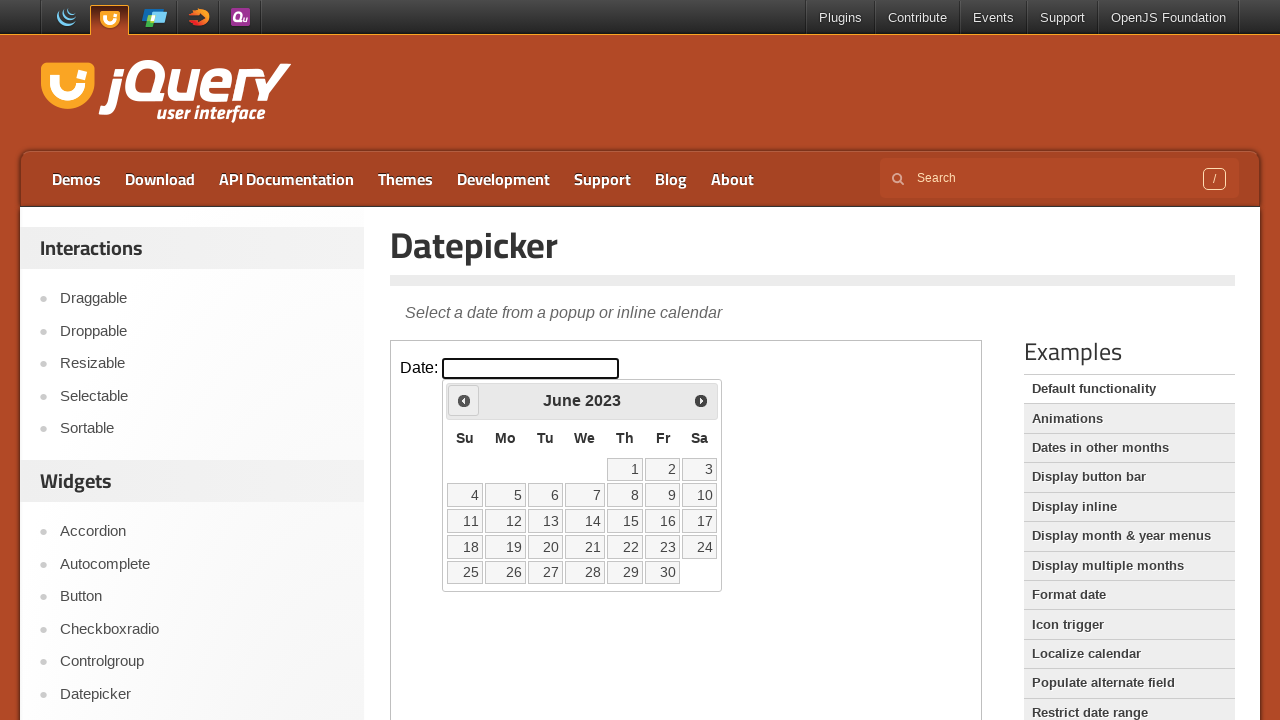

Retrieved current month/year from calendar: June 2023
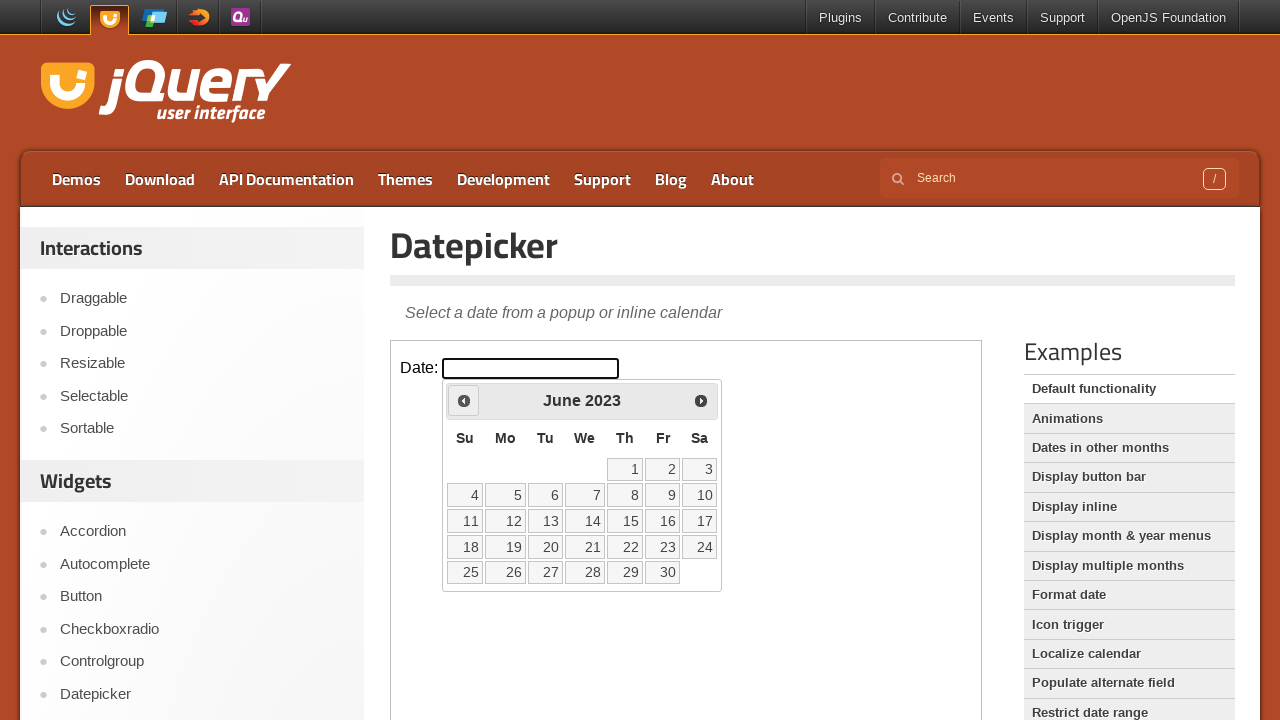

Clicked previous button to navigate backwards in calendar at (464, 400) on iframe.demo-frame >> internal:control=enter-frame >> span.ui-icon-circle-triangl
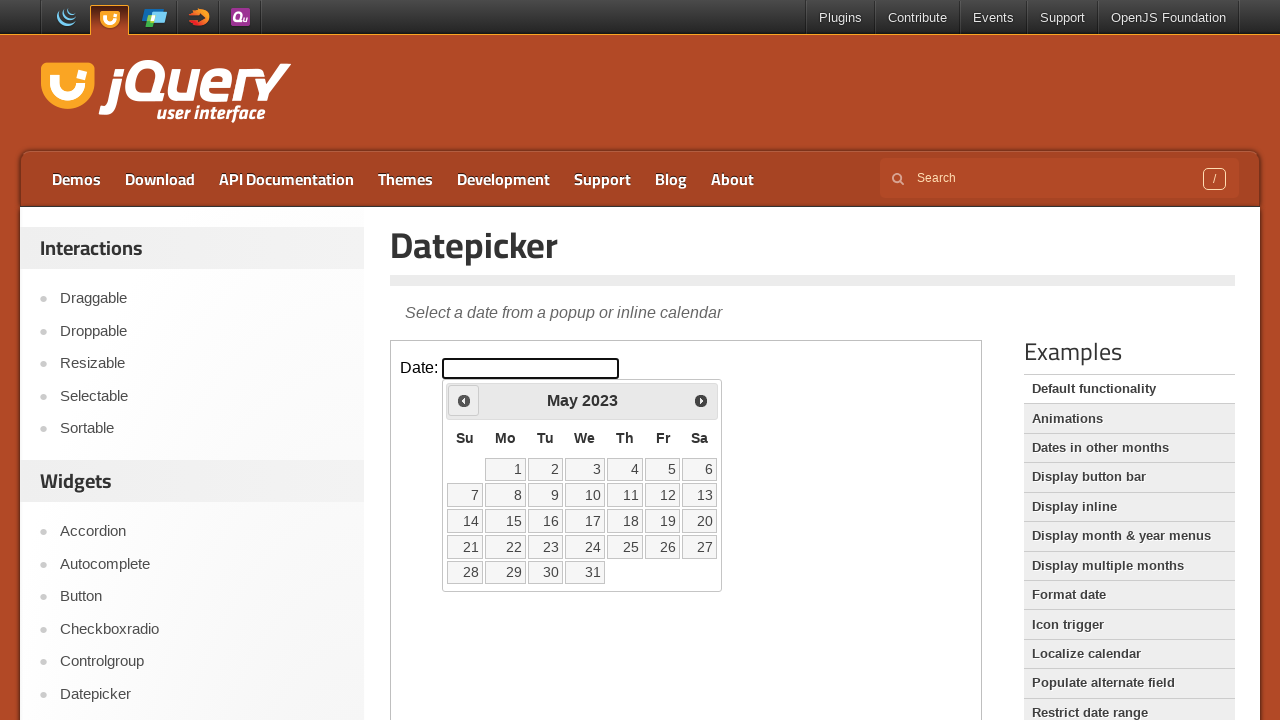

Waited for calendar to update after navigating backwards
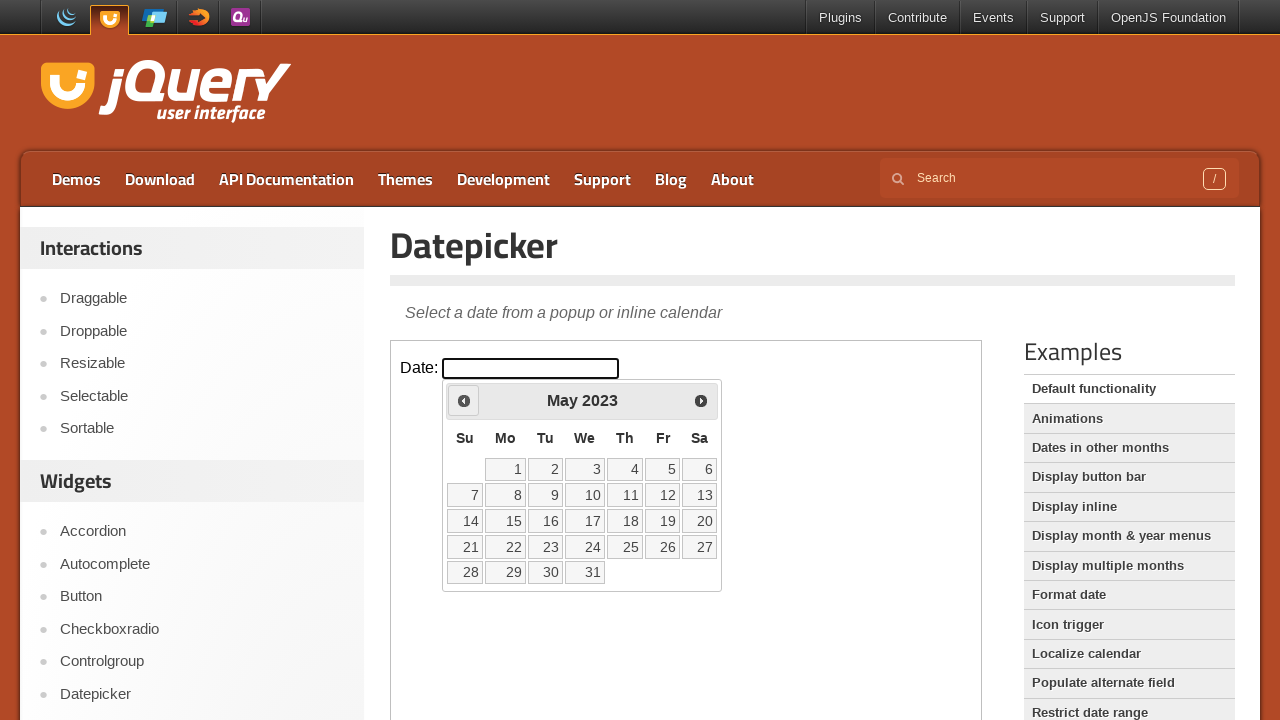

Retrieved current month/year from calendar: May 2023
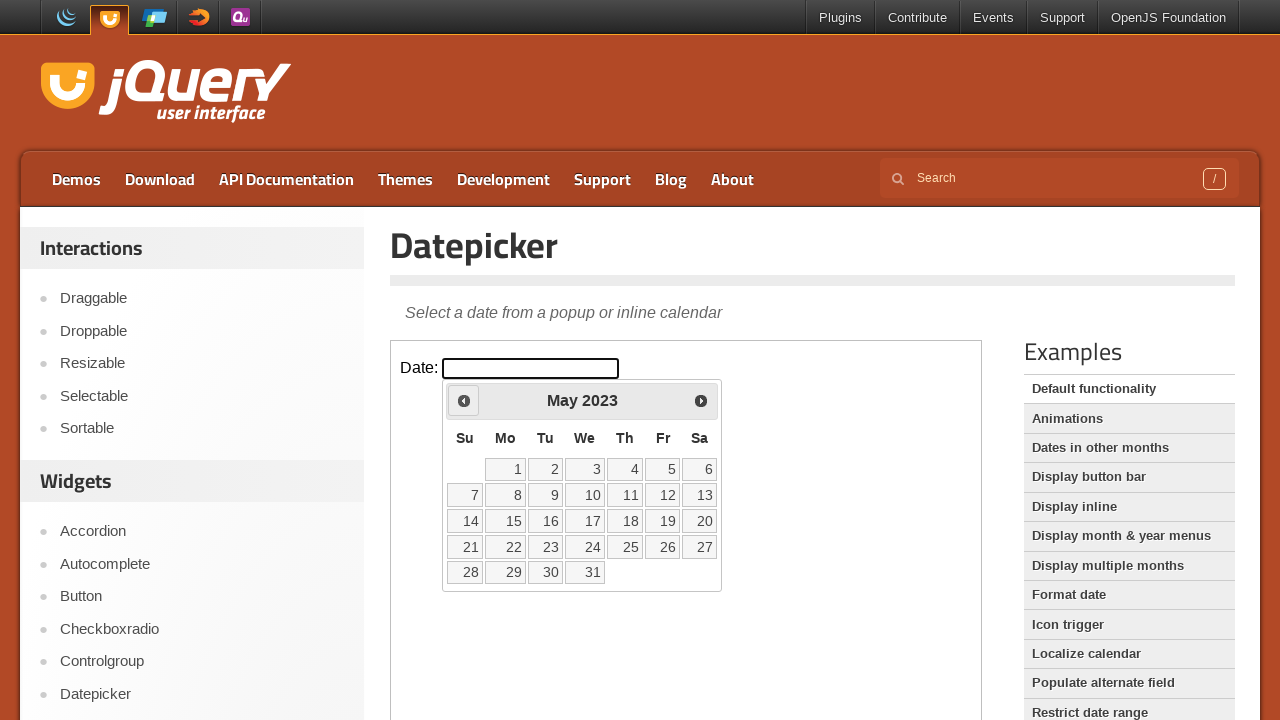

Clicked previous button to navigate backwards in calendar at (464, 400) on iframe.demo-frame >> internal:control=enter-frame >> span.ui-icon-circle-triangl
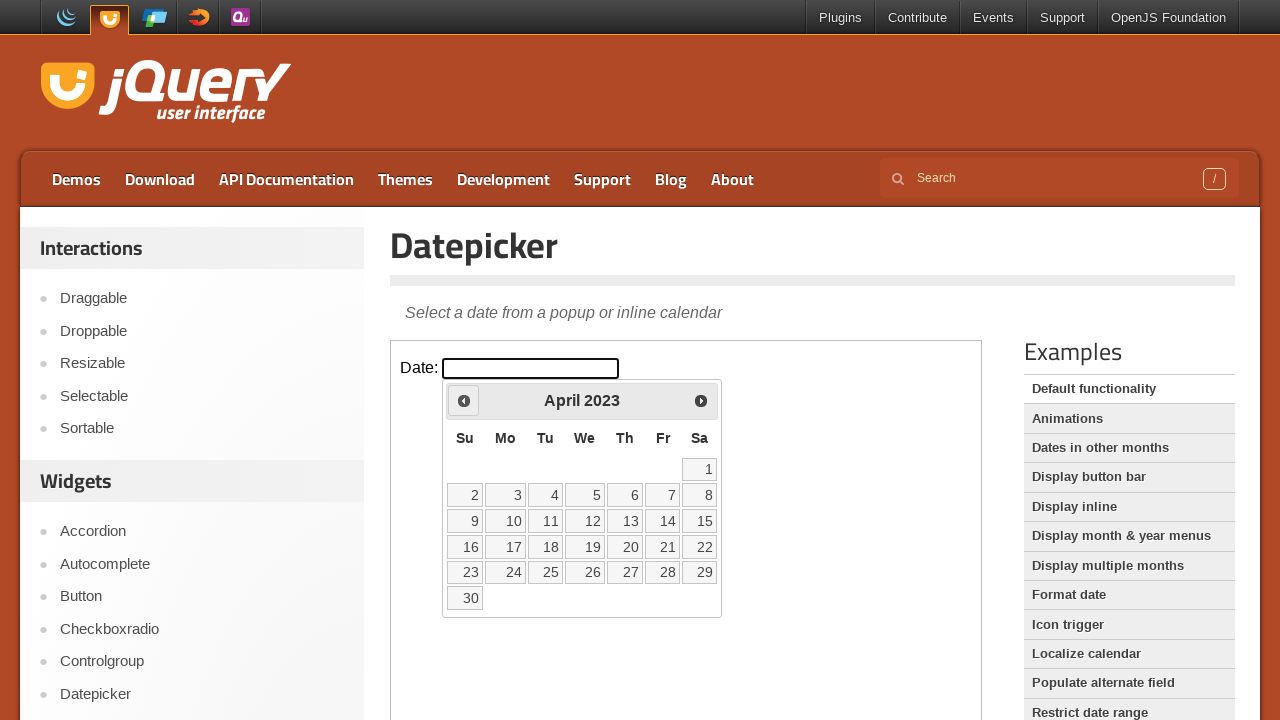

Waited for calendar to update after navigating backwards
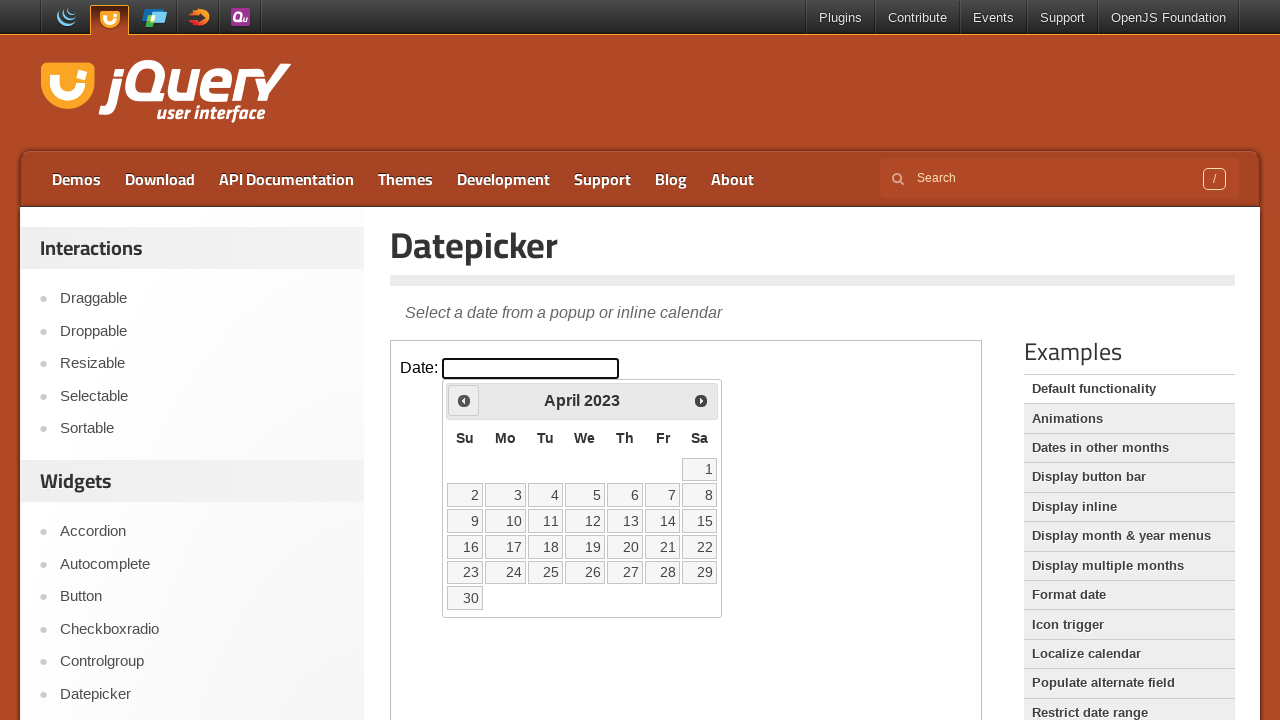

Retrieved current month/year from calendar: April 2023
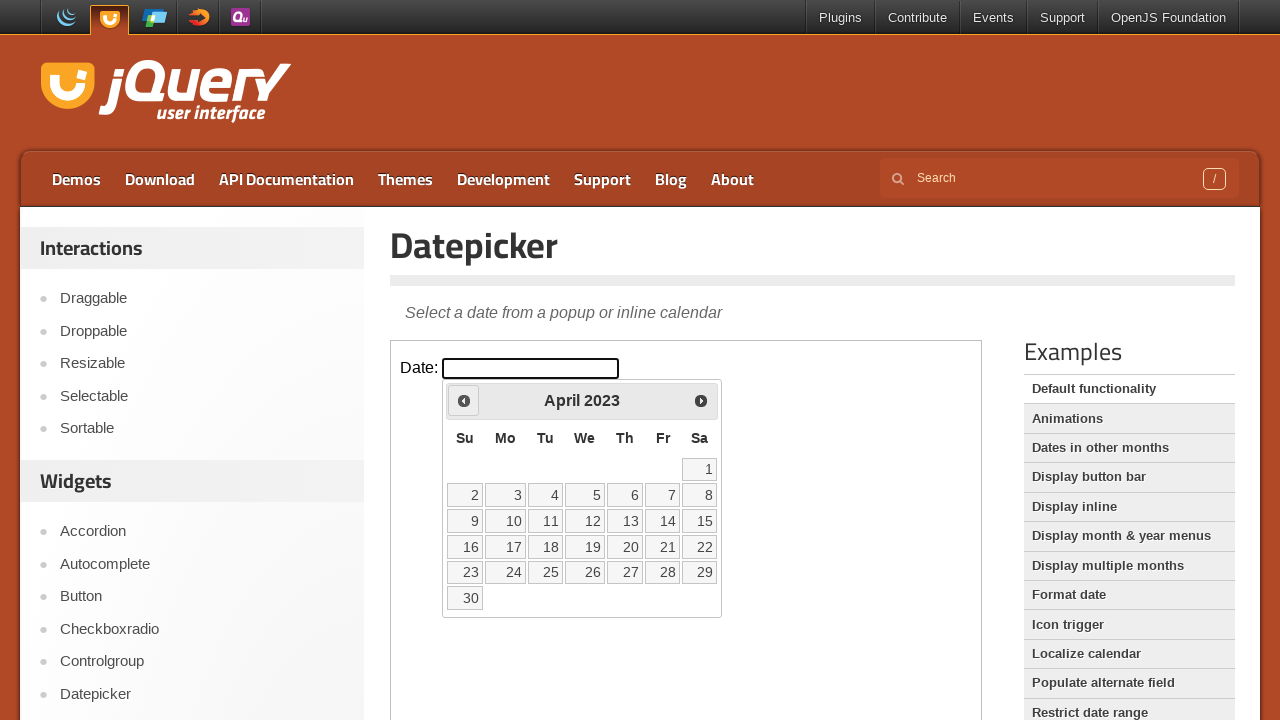

Clicked previous button to navigate backwards in calendar at (464, 400) on iframe.demo-frame >> internal:control=enter-frame >> span.ui-icon-circle-triangl
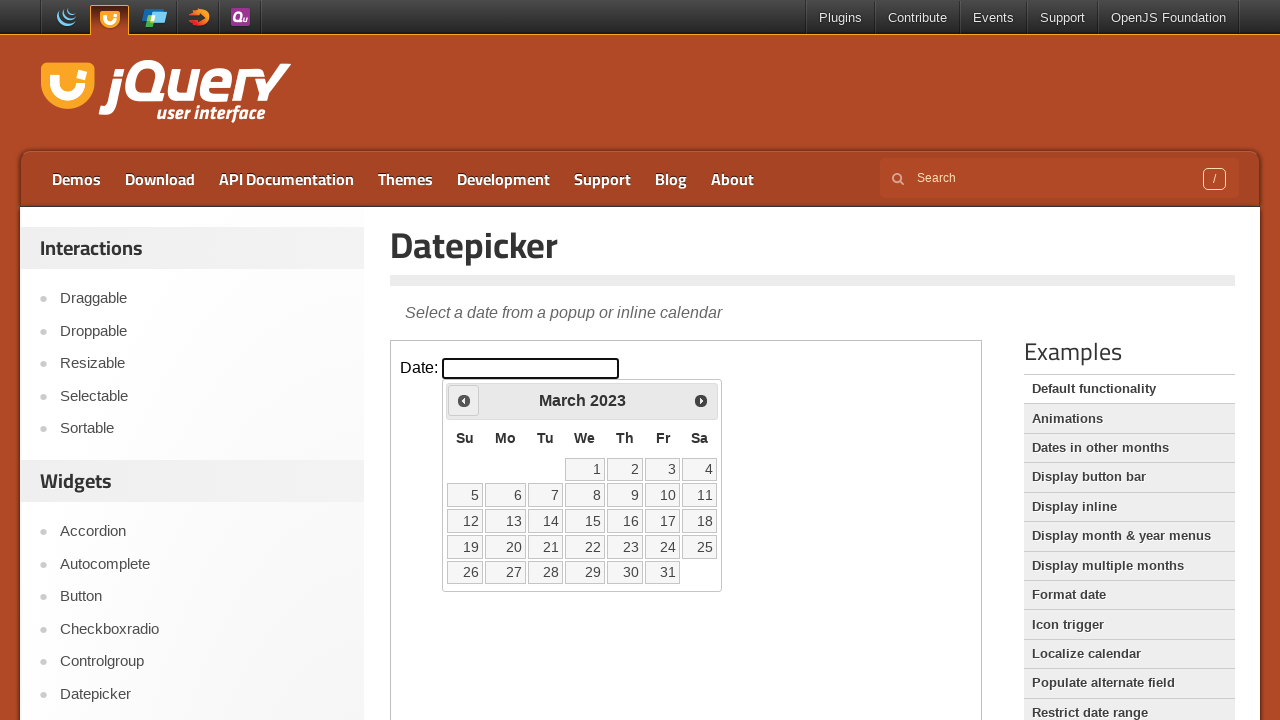

Waited for calendar to update after navigating backwards
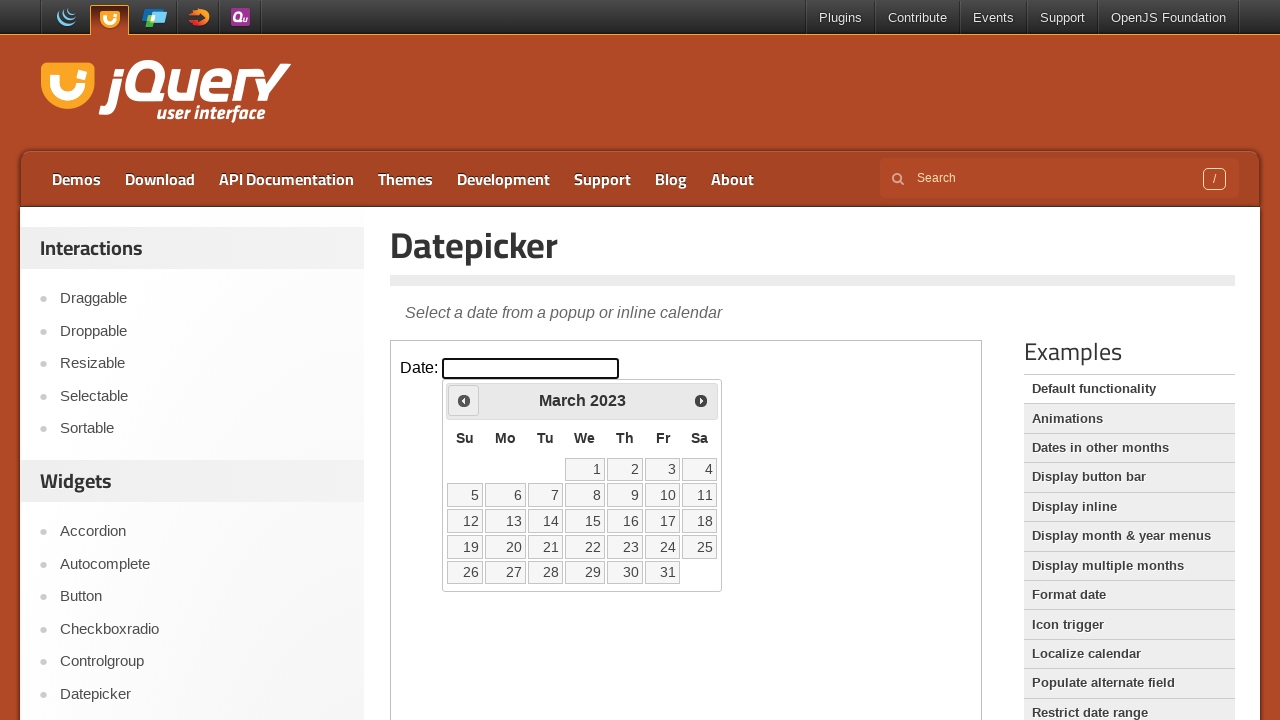

Retrieved current month/year from calendar: March 2023
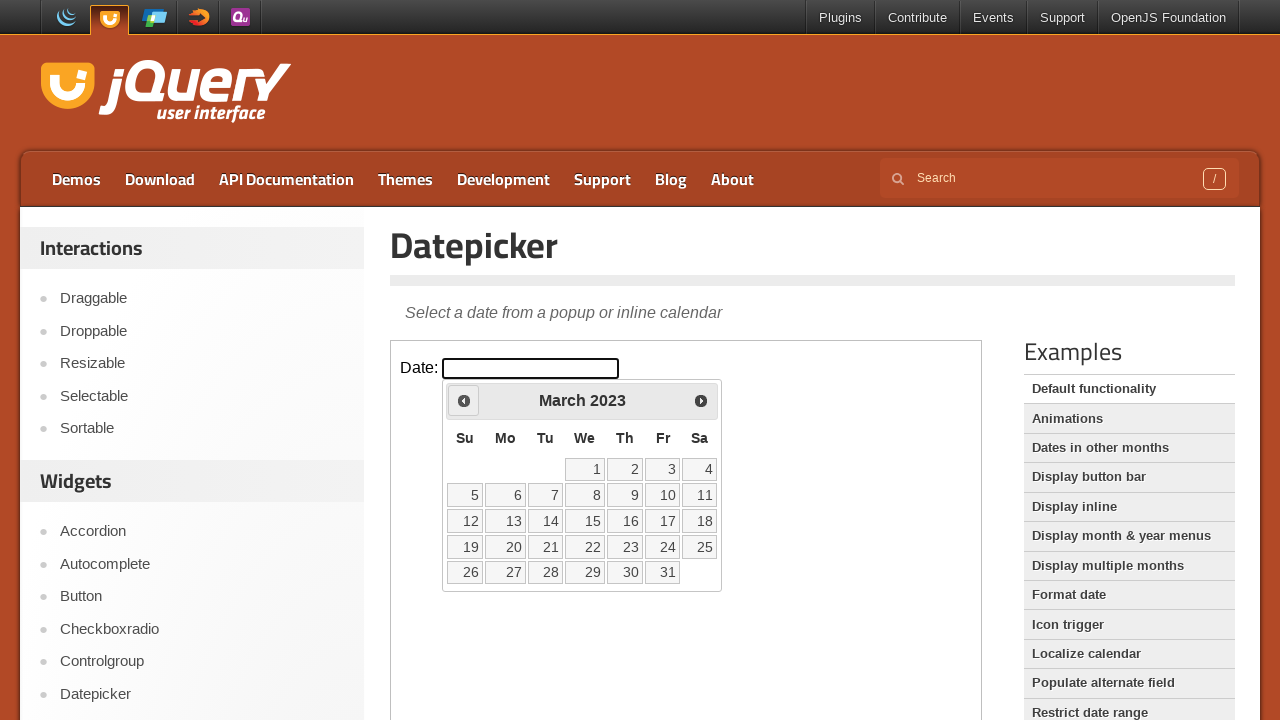

Clicked previous button to navigate backwards in calendar at (464, 400) on iframe.demo-frame >> internal:control=enter-frame >> span.ui-icon-circle-triangl
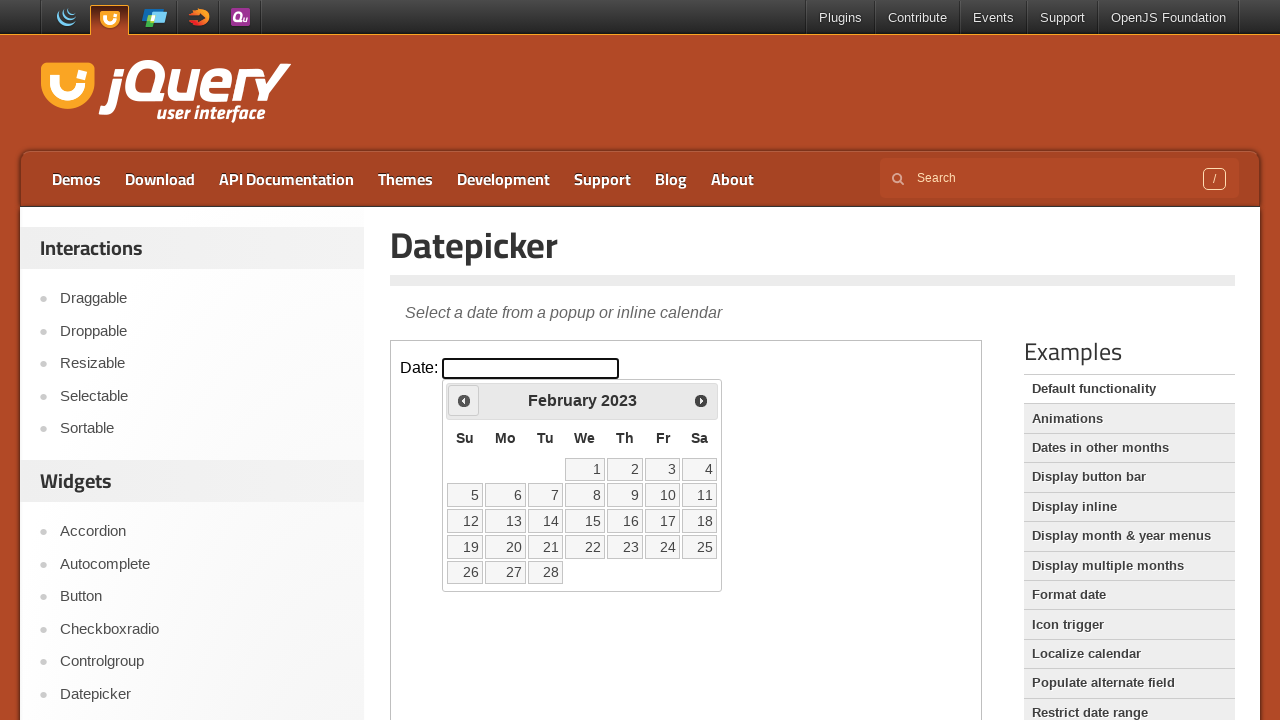

Waited for calendar to update after navigating backwards
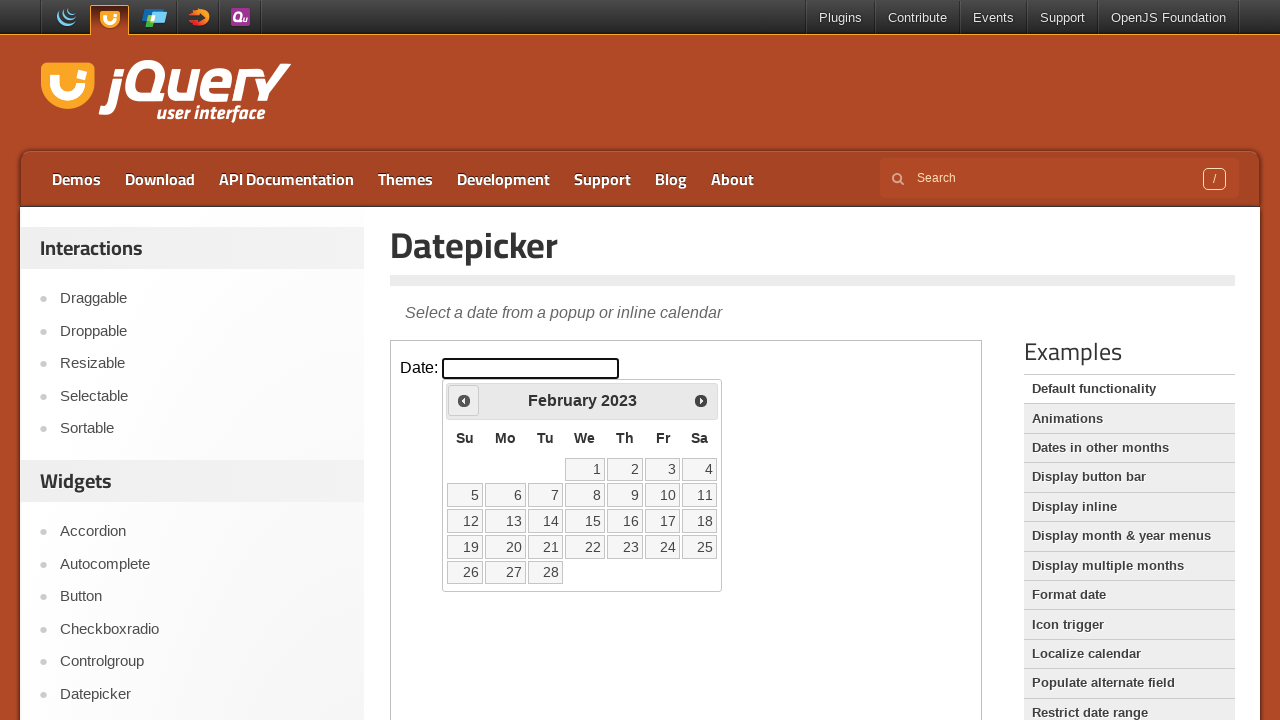

Retrieved current month/year from calendar: February 2023
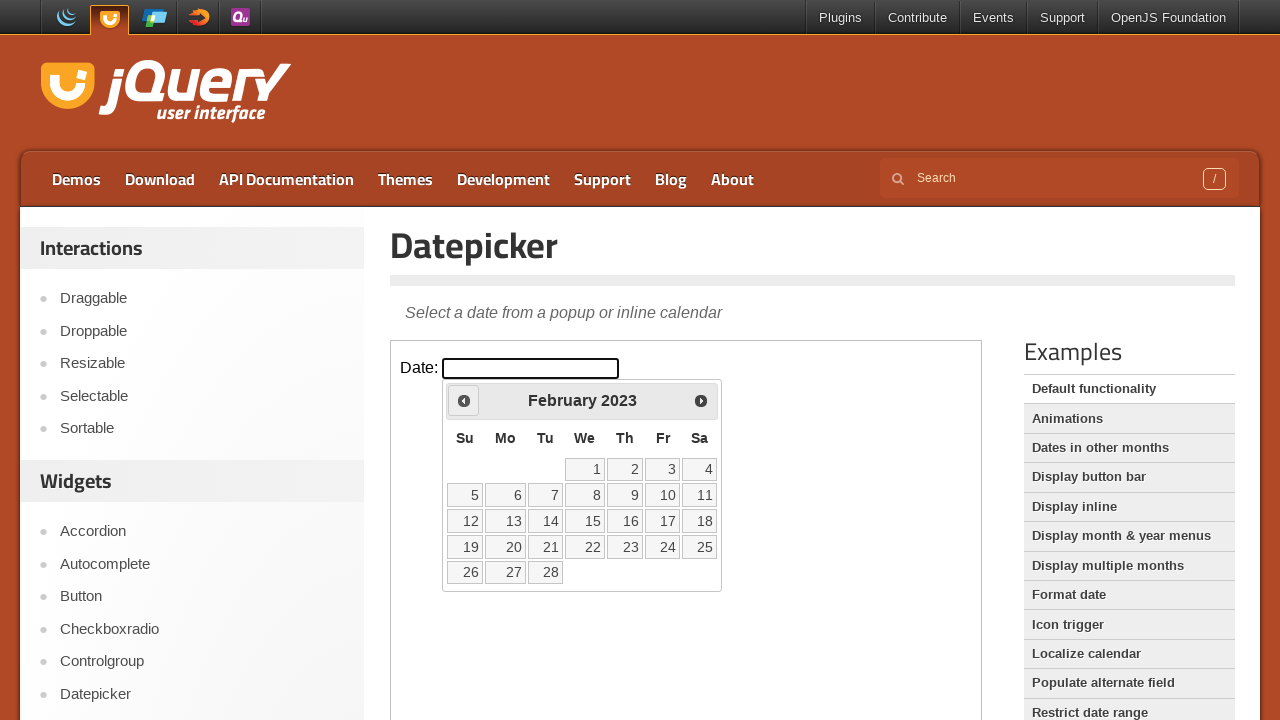

Clicked previous button to navigate backwards in calendar at (464, 400) on iframe.demo-frame >> internal:control=enter-frame >> span.ui-icon-circle-triangl
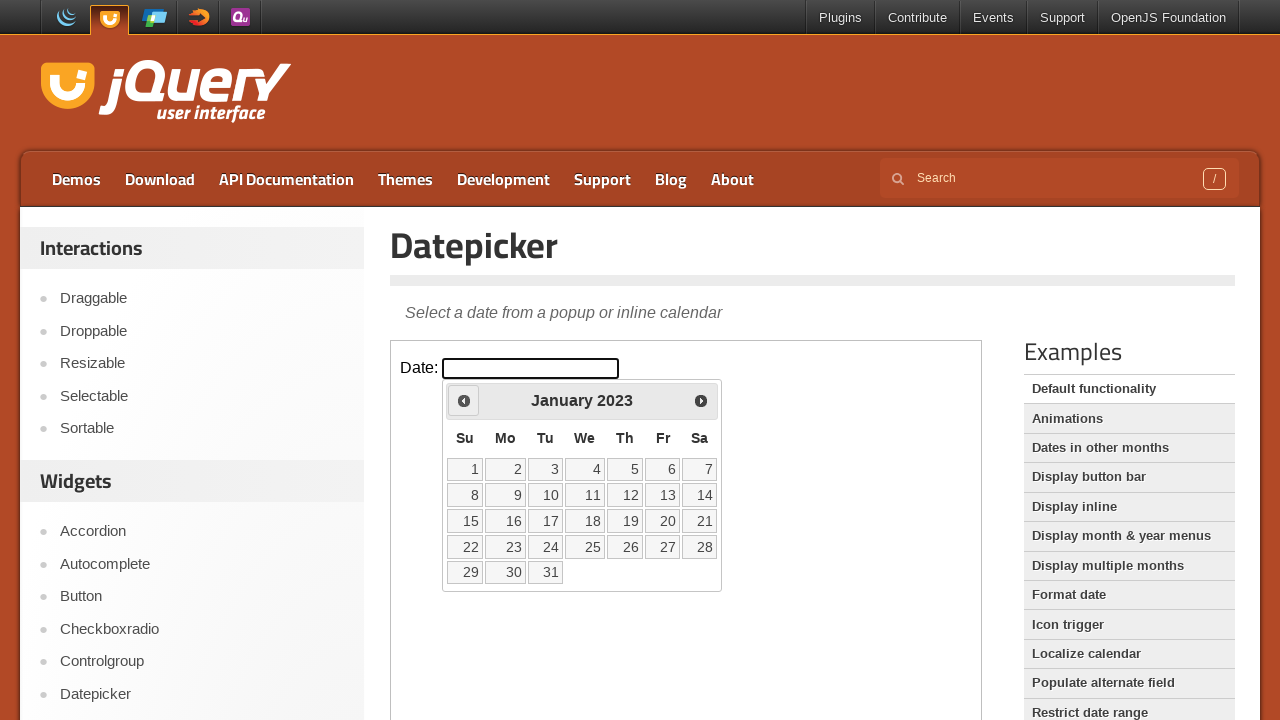

Waited for calendar to update after navigating backwards
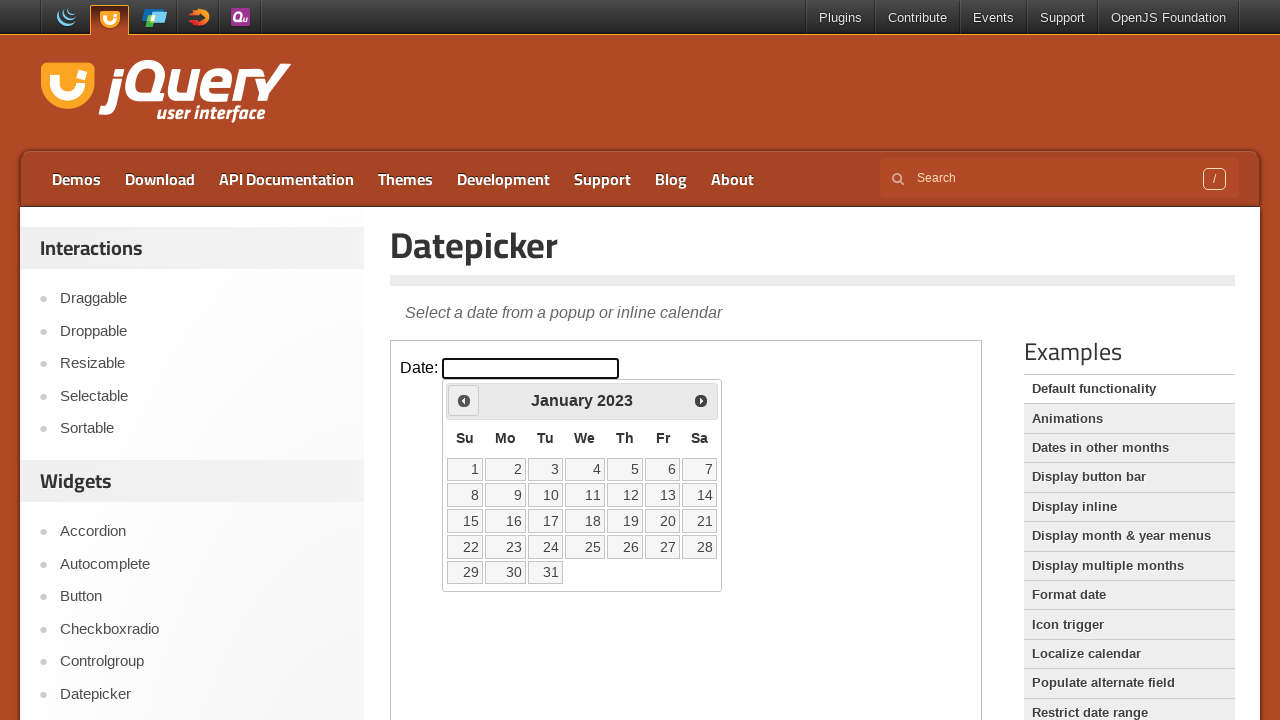

Retrieved current month/year from calendar: January 2023
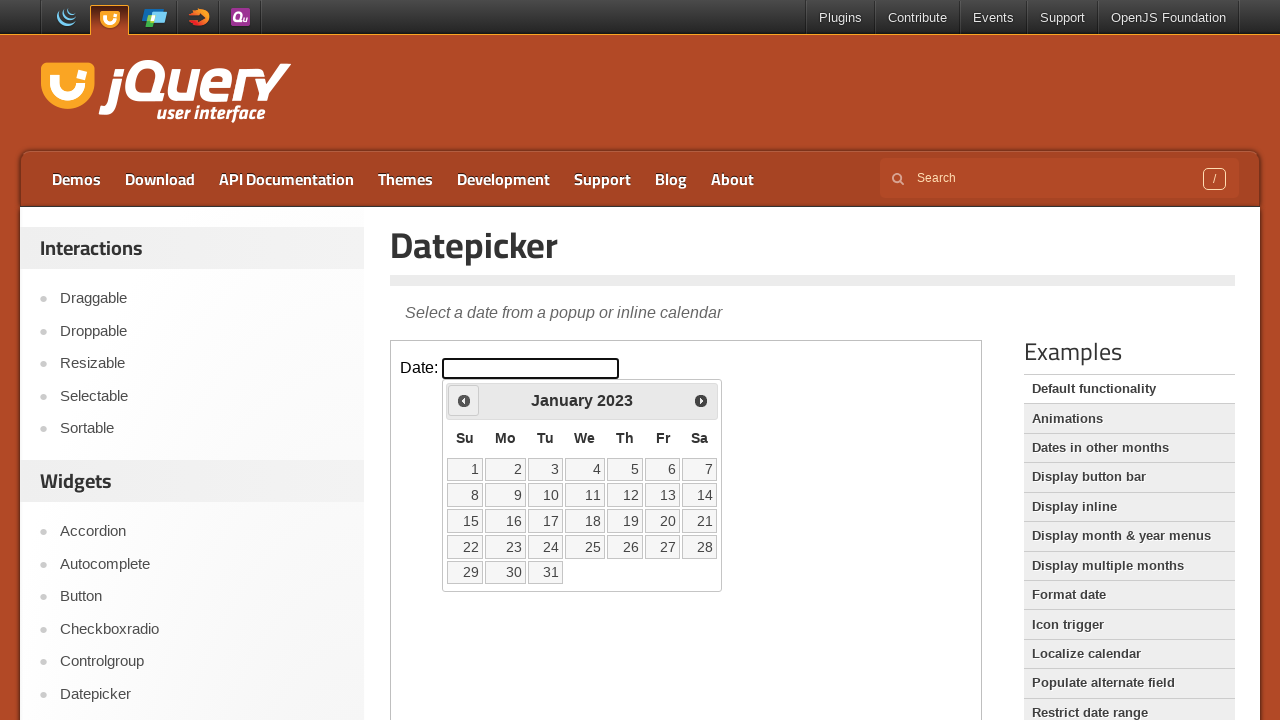

Clicked previous button to navigate backwards in calendar at (464, 400) on iframe.demo-frame >> internal:control=enter-frame >> span.ui-icon-circle-triangl
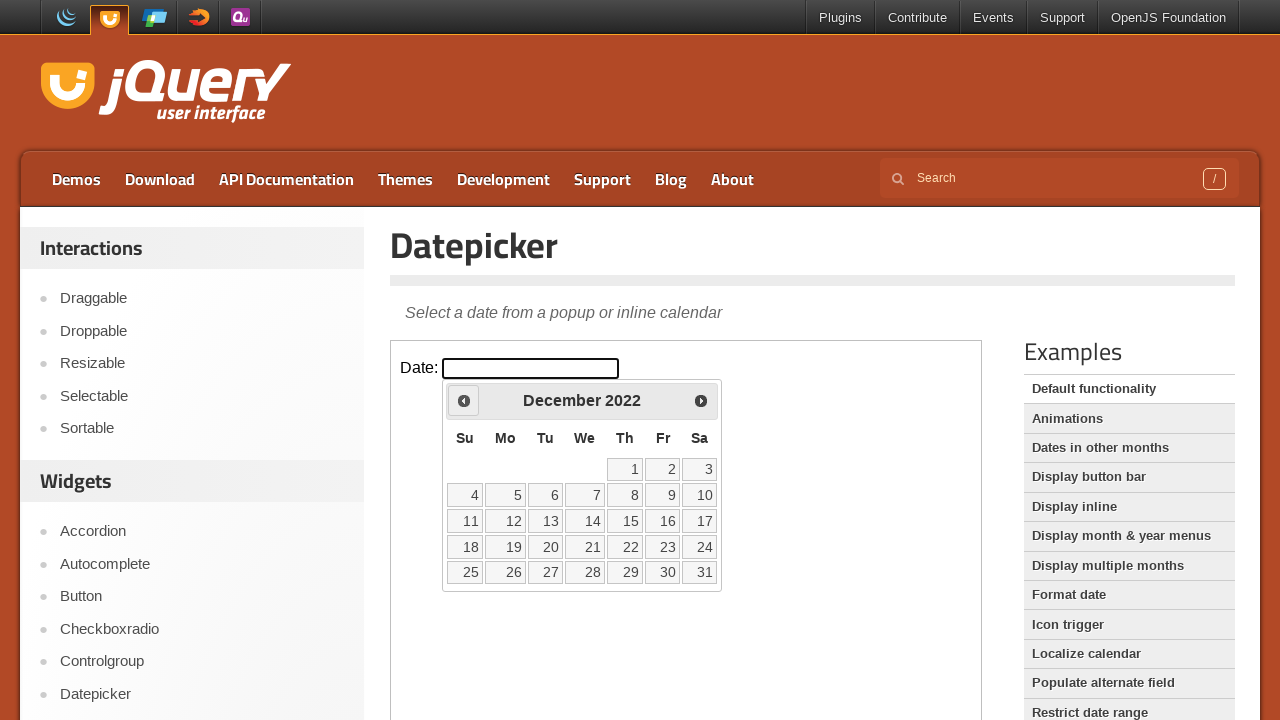

Waited for calendar to update after navigating backwards
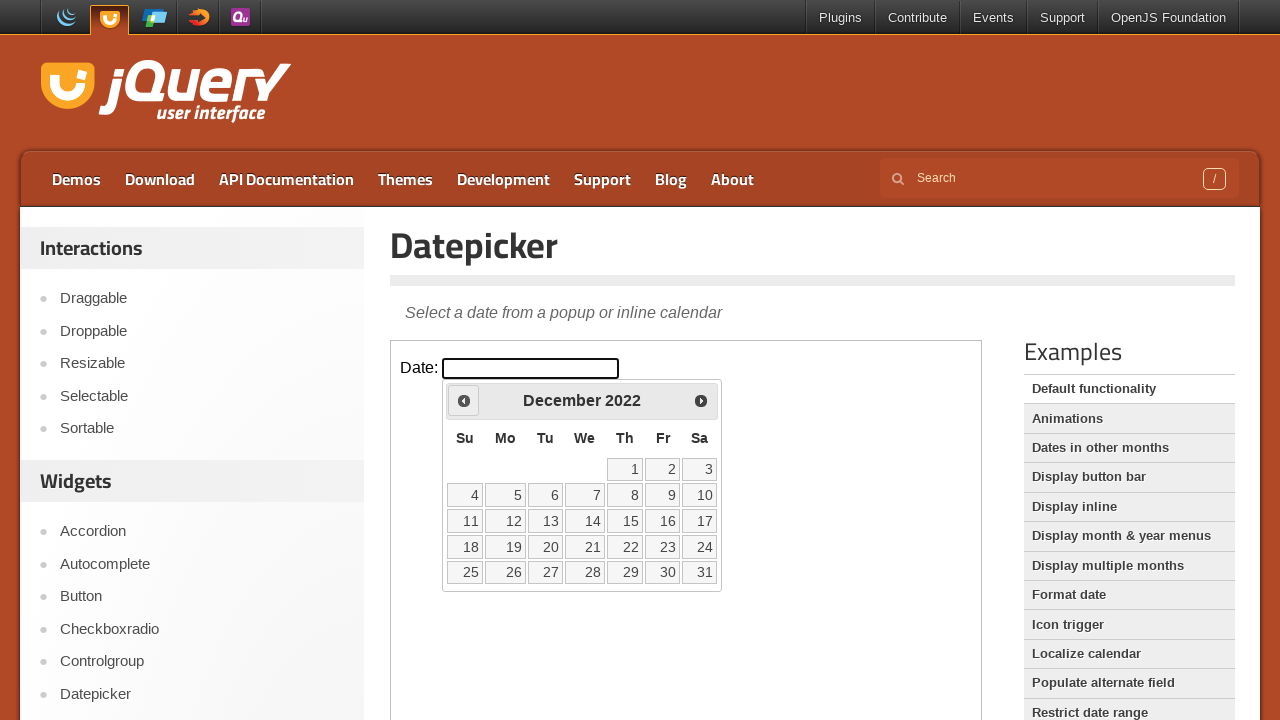

Retrieved current month/year from calendar: December 2022
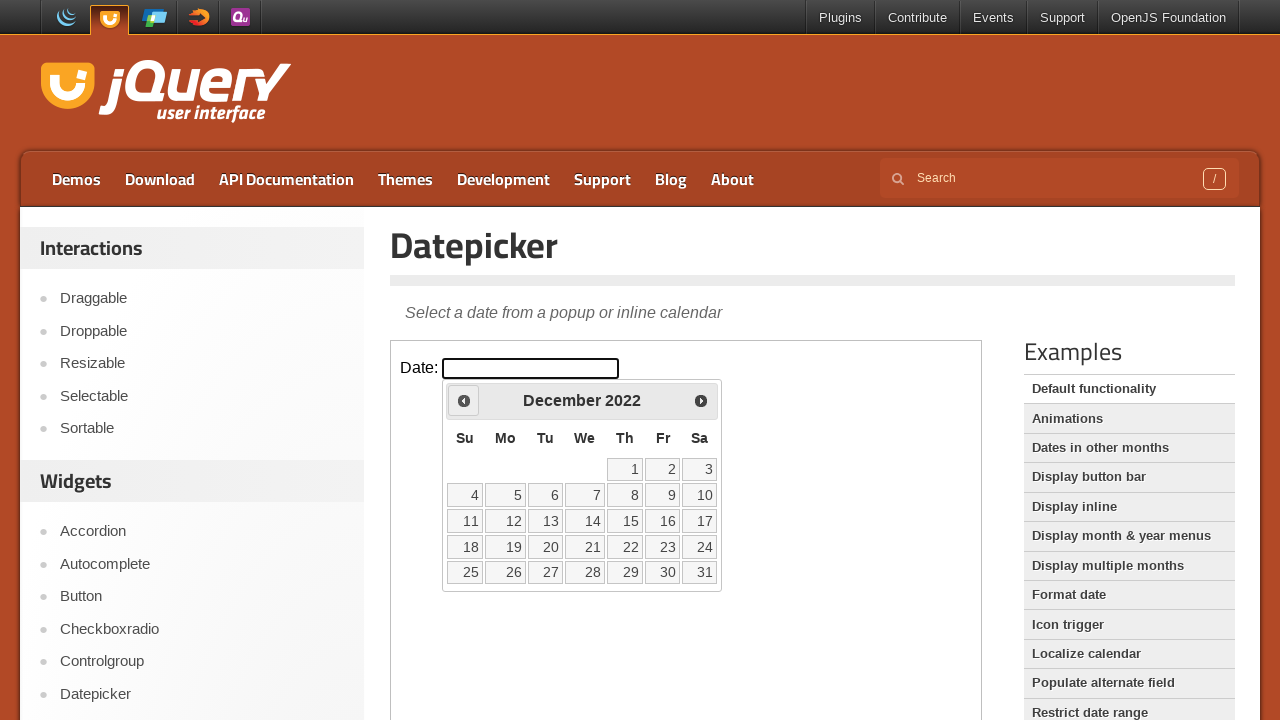

Clicked previous button to navigate backwards in calendar at (464, 400) on iframe.demo-frame >> internal:control=enter-frame >> span.ui-icon-circle-triangl
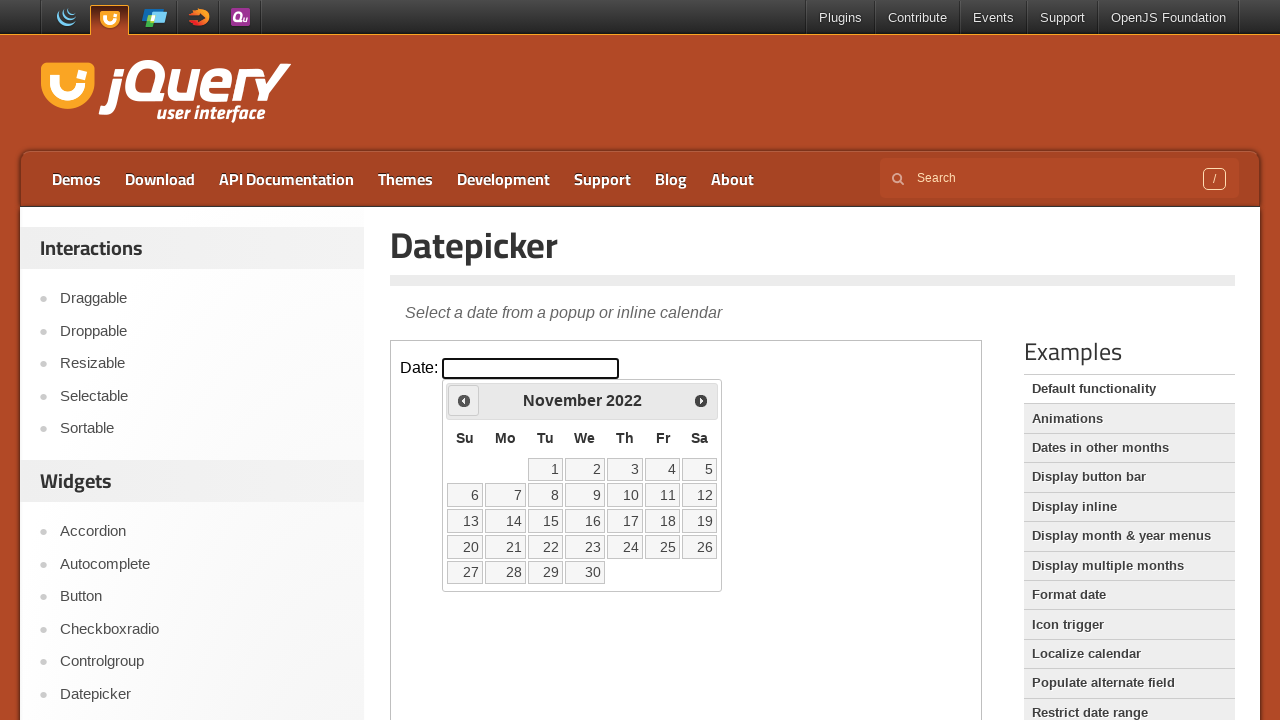

Waited for calendar to update after navigating backwards
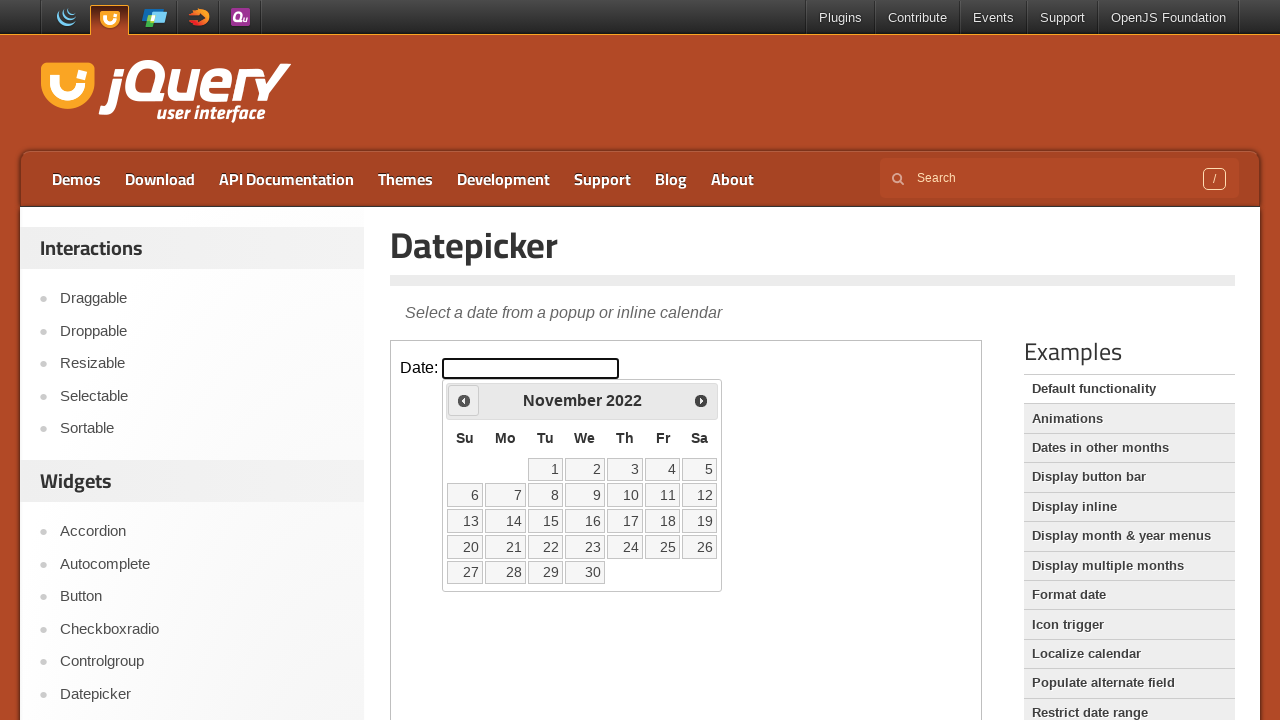

Retrieved current month/year from calendar: November 2022
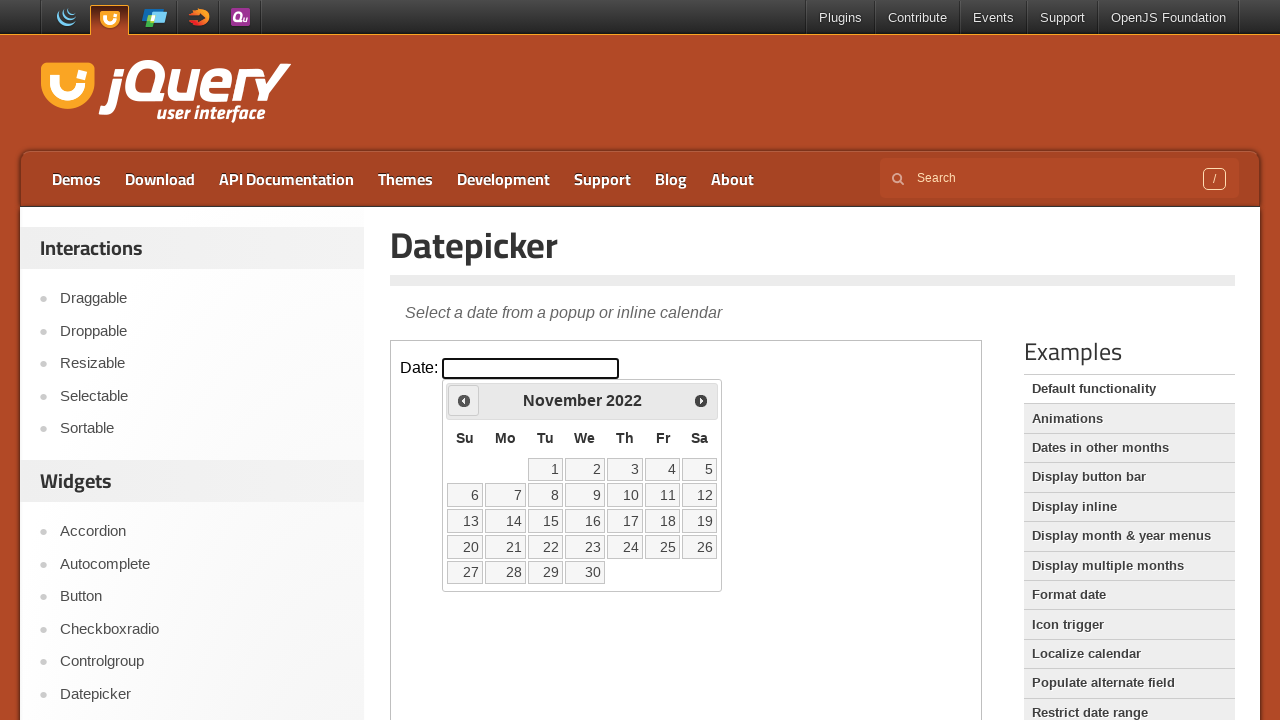

Clicked previous button to navigate backwards in calendar at (464, 400) on iframe.demo-frame >> internal:control=enter-frame >> span.ui-icon-circle-triangl
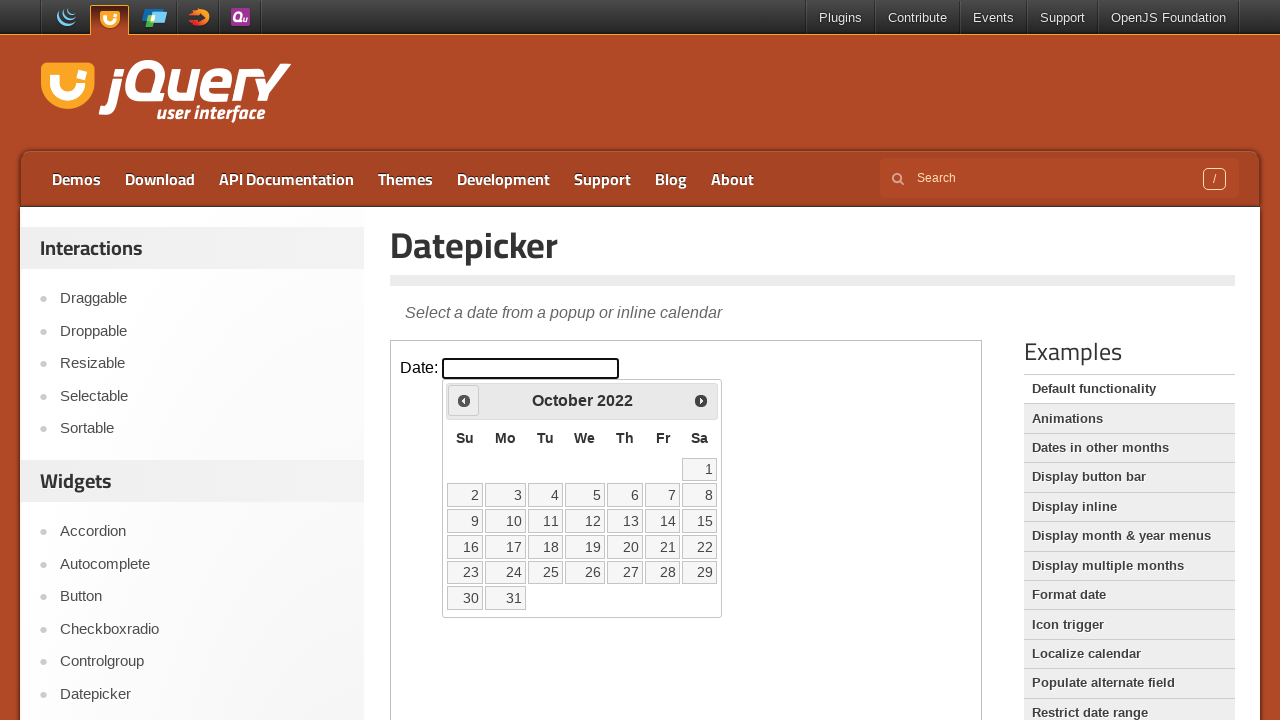

Waited for calendar to update after navigating backwards
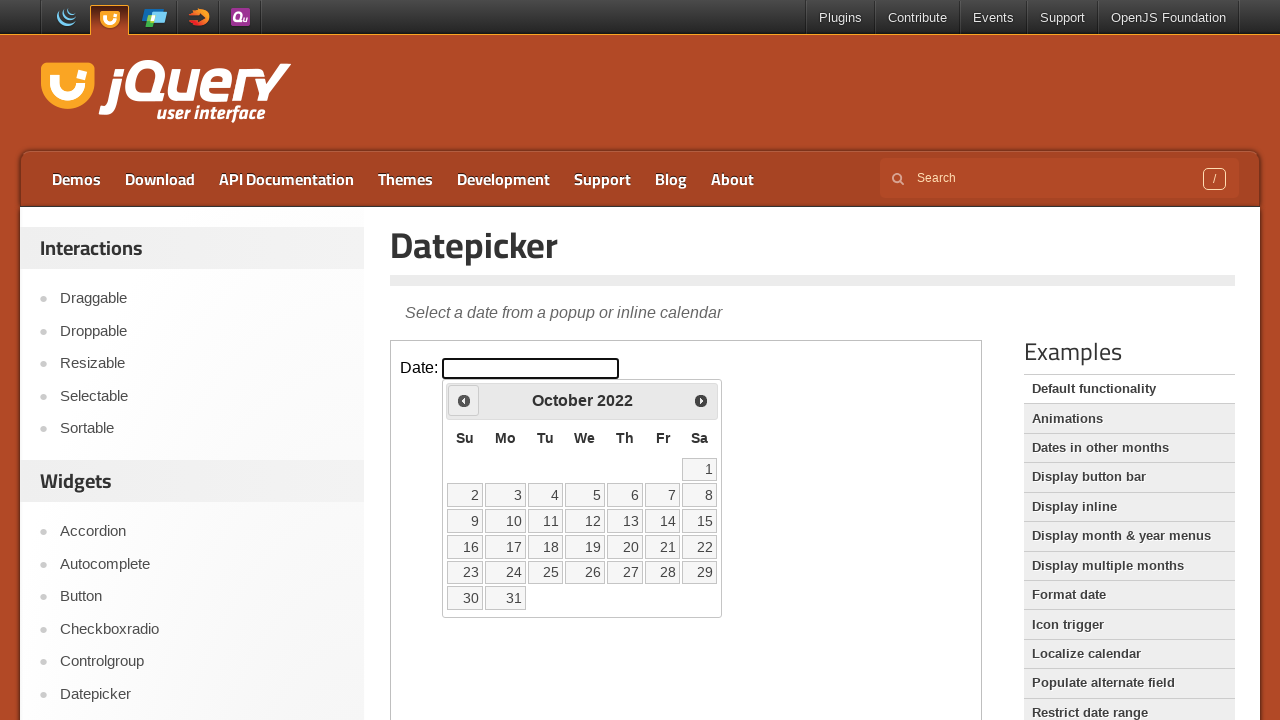

Retrieved current month/year from calendar: October 2022
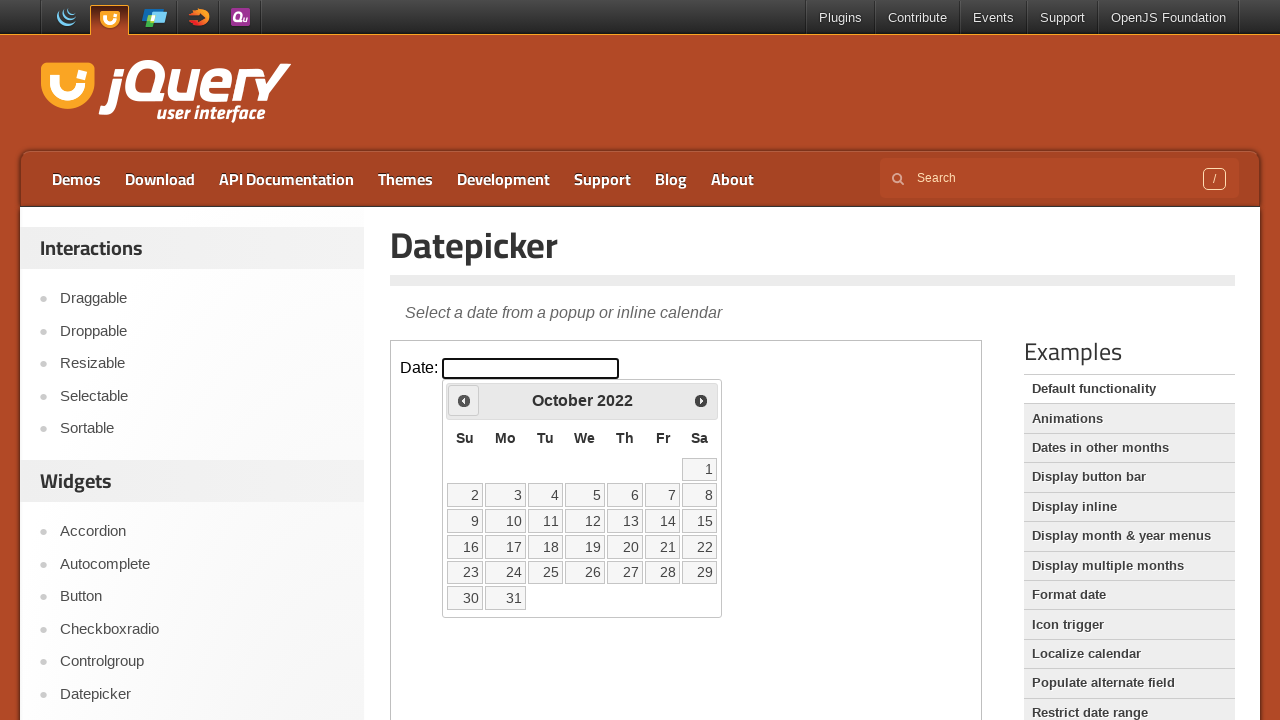

Clicked previous button to navigate backwards in calendar at (464, 400) on iframe.demo-frame >> internal:control=enter-frame >> span.ui-icon-circle-triangl
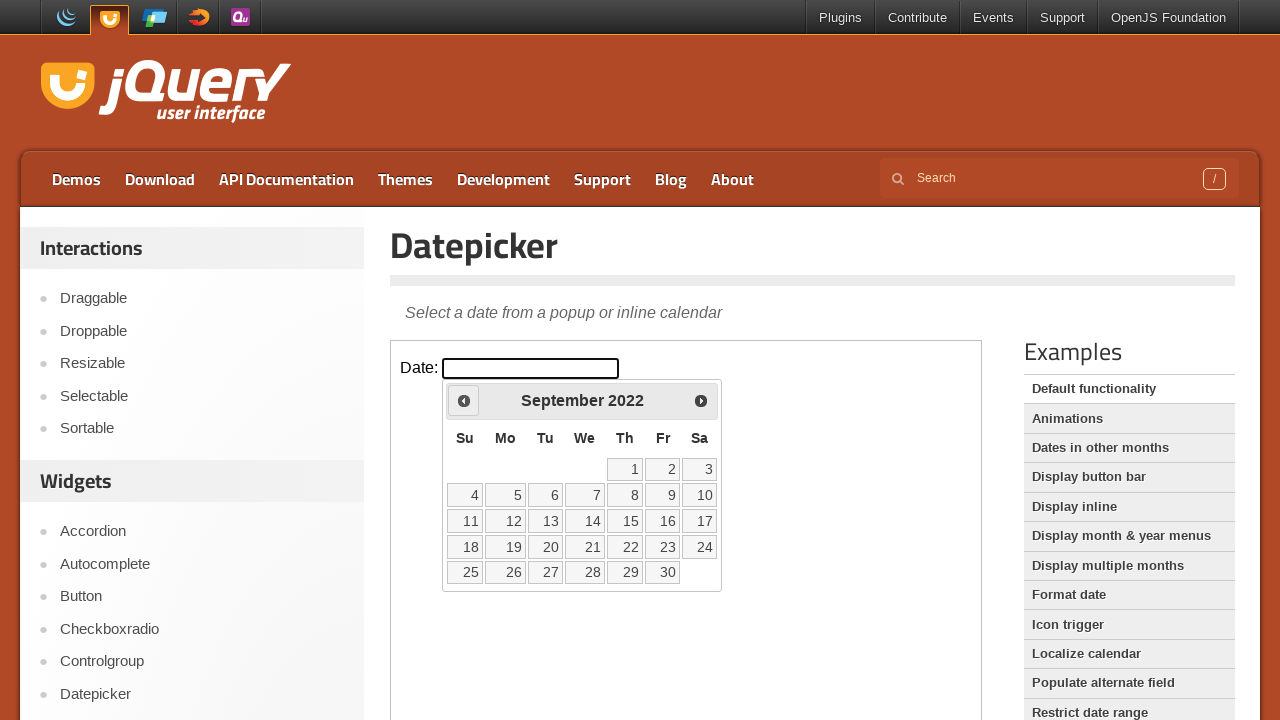

Waited for calendar to update after navigating backwards
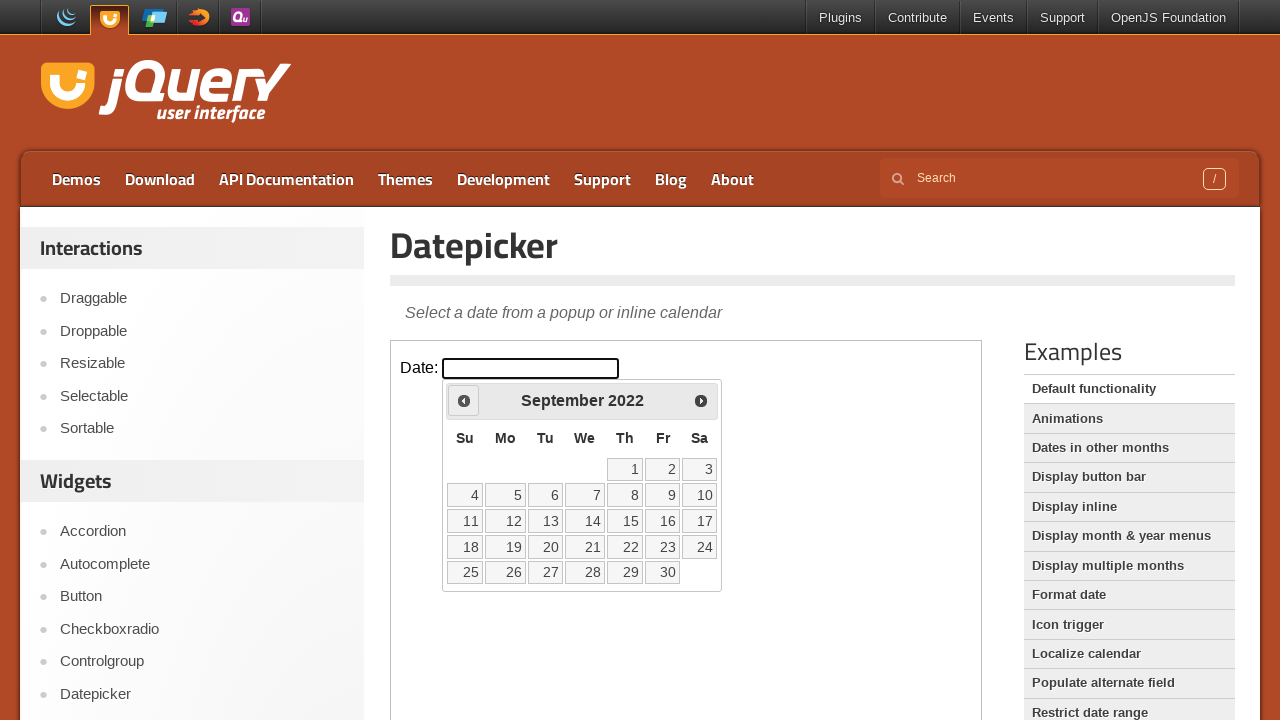

Retrieved current month/year from calendar: September 2022
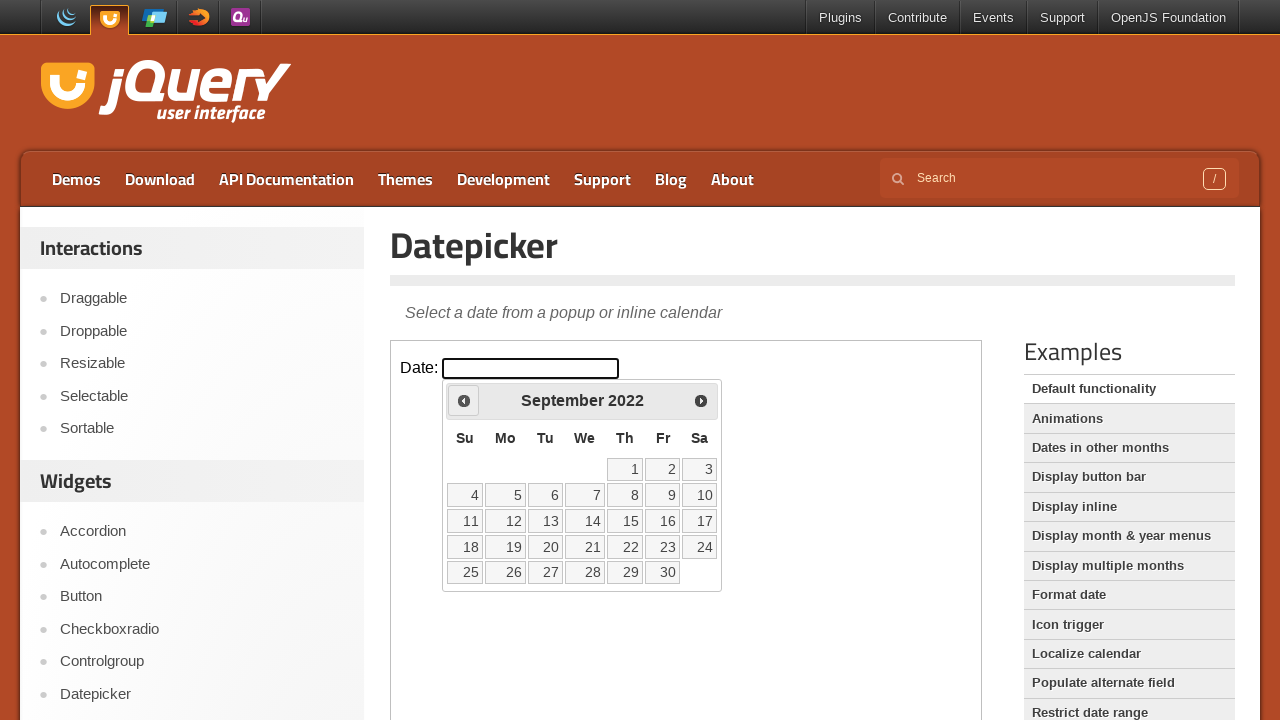

Clicked previous button to navigate backwards in calendar at (464, 400) on iframe.demo-frame >> internal:control=enter-frame >> span.ui-icon-circle-triangl
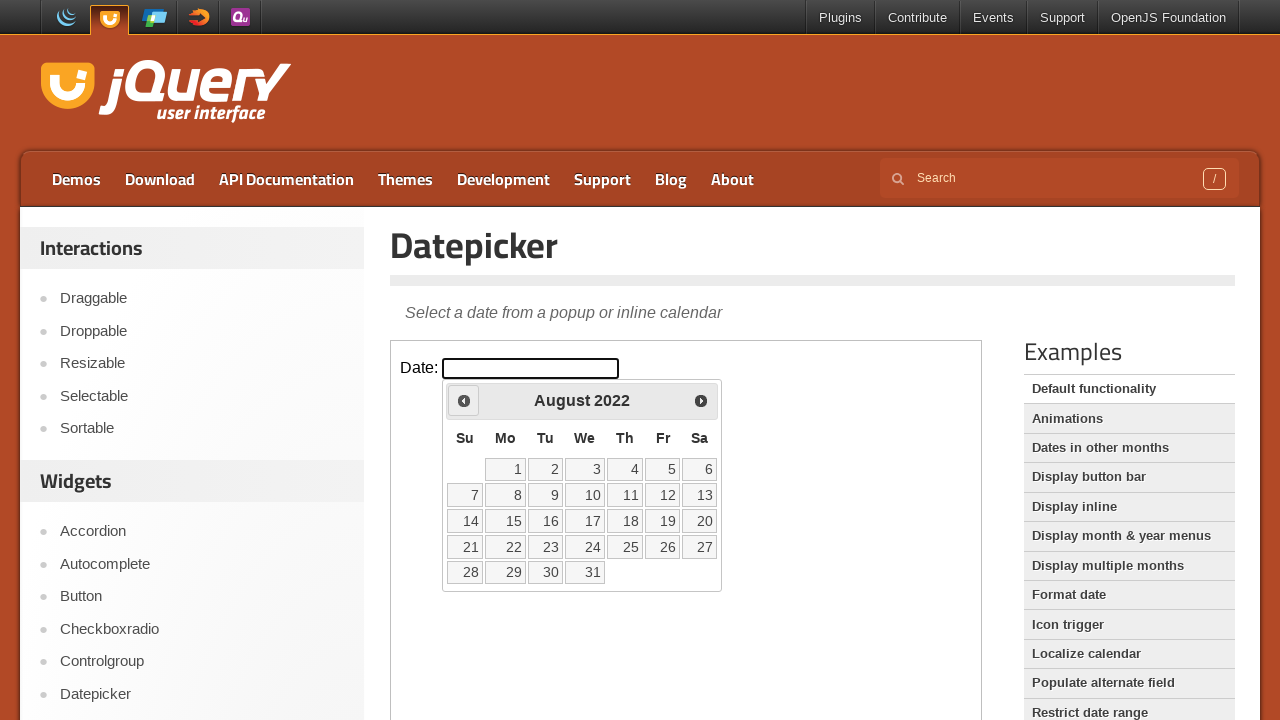

Waited for calendar to update after navigating backwards
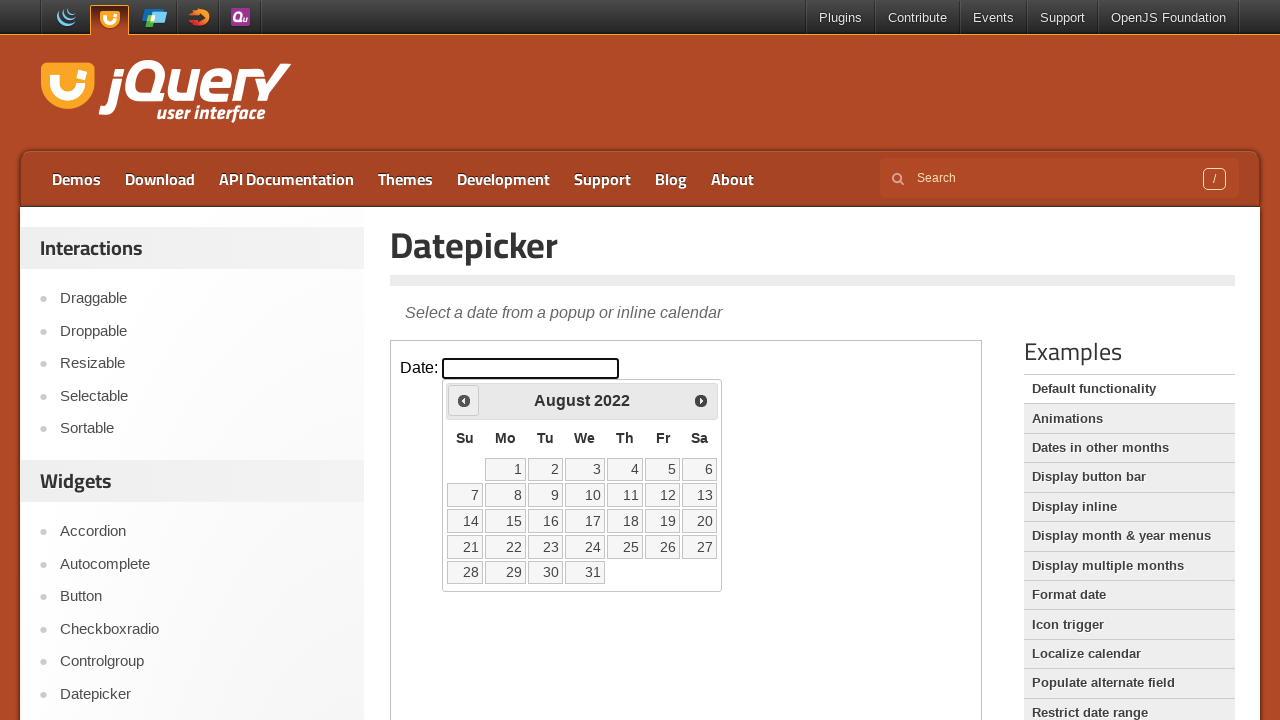

Retrieved current month/year from calendar: August 2022
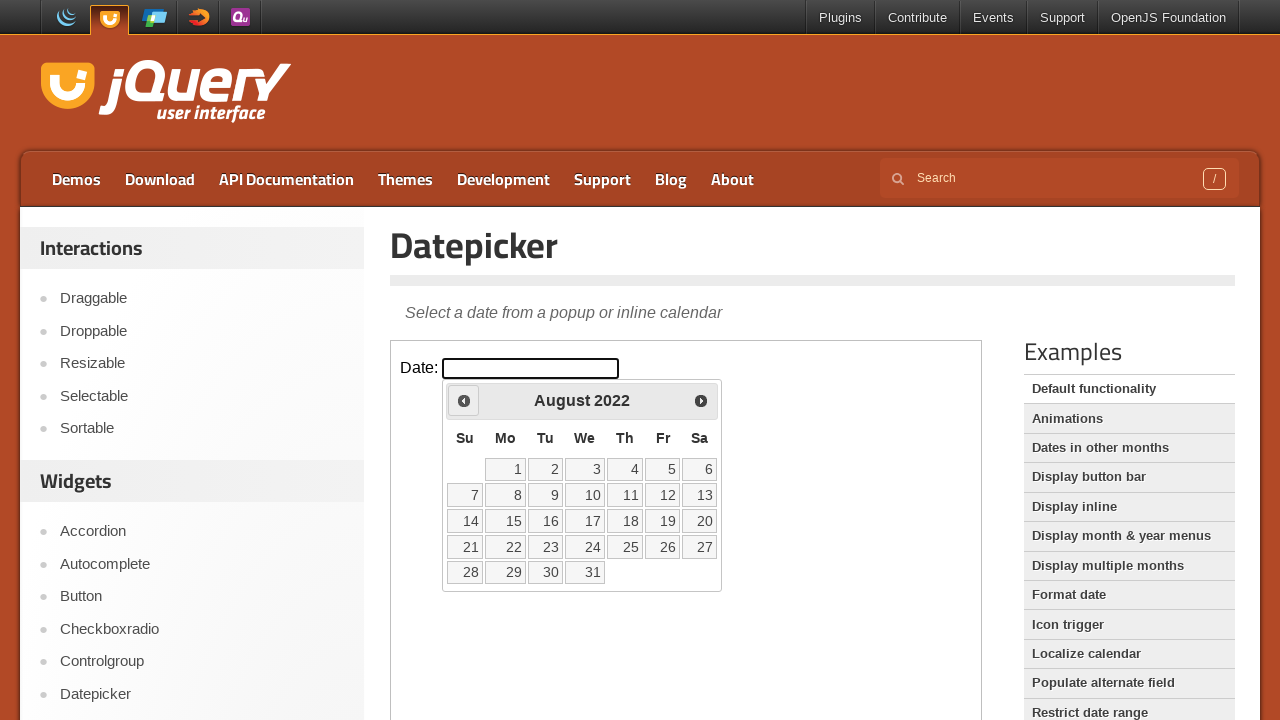

Clicked previous button to navigate backwards in calendar at (464, 400) on iframe.demo-frame >> internal:control=enter-frame >> span.ui-icon-circle-triangl
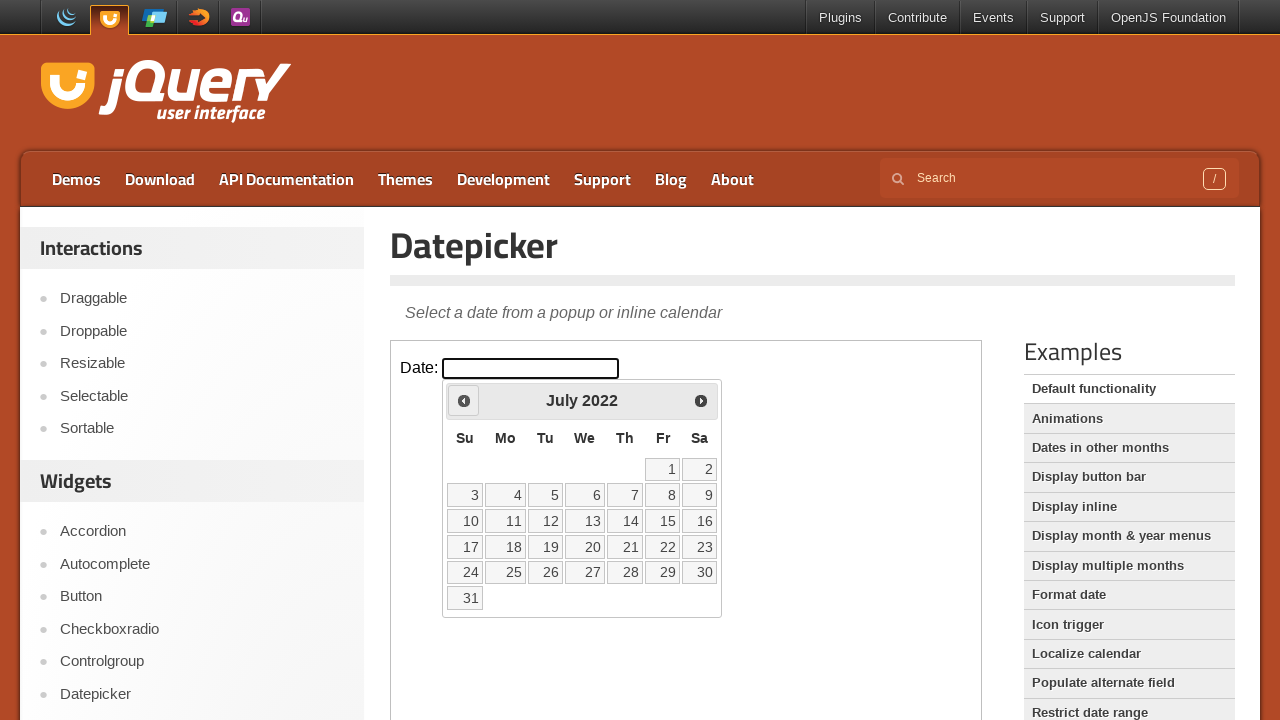

Waited for calendar to update after navigating backwards
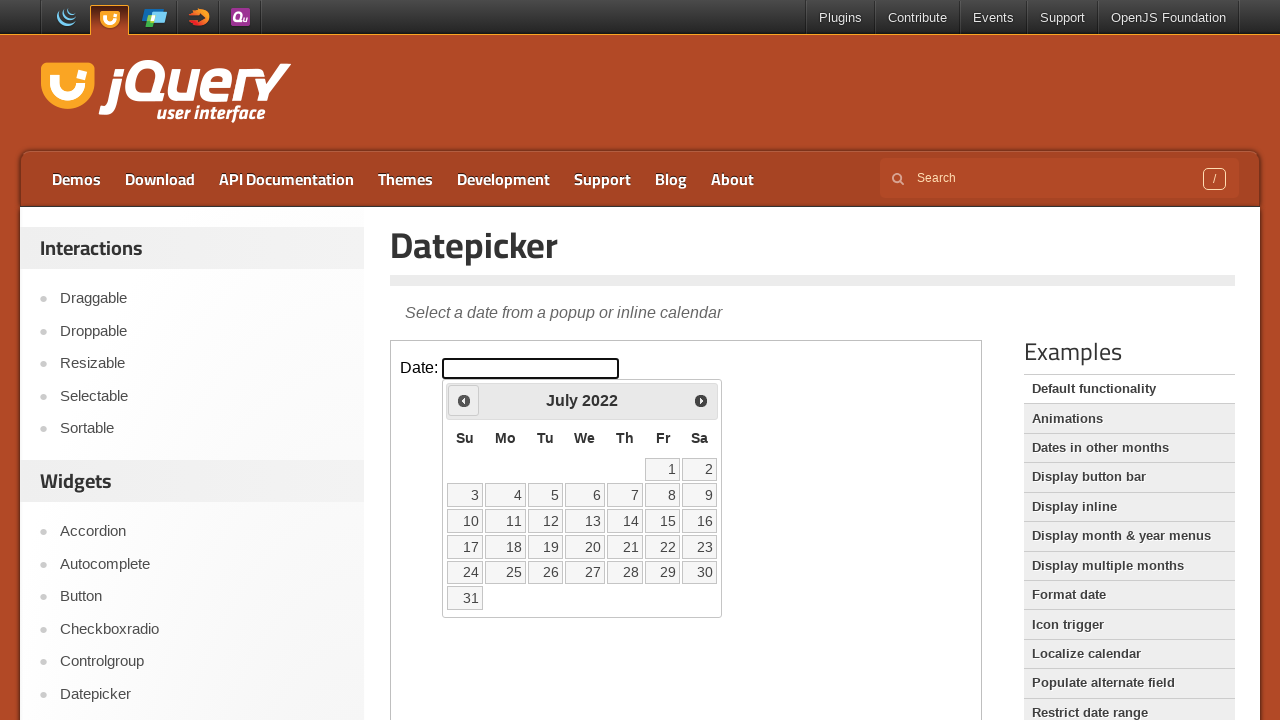

Retrieved current month/year from calendar: July 2022
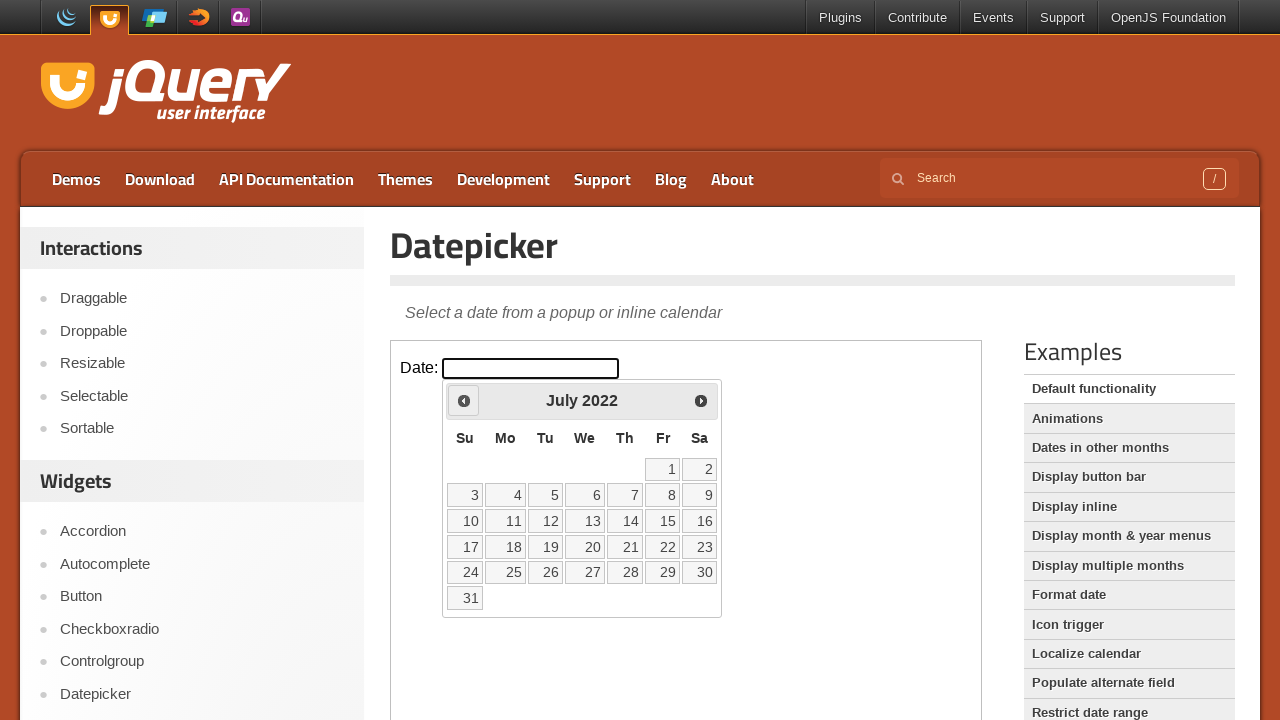

Clicked previous button to navigate backwards in calendar at (464, 400) on iframe.demo-frame >> internal:control=enter-frame >> span.ui-icon-circle-triangl
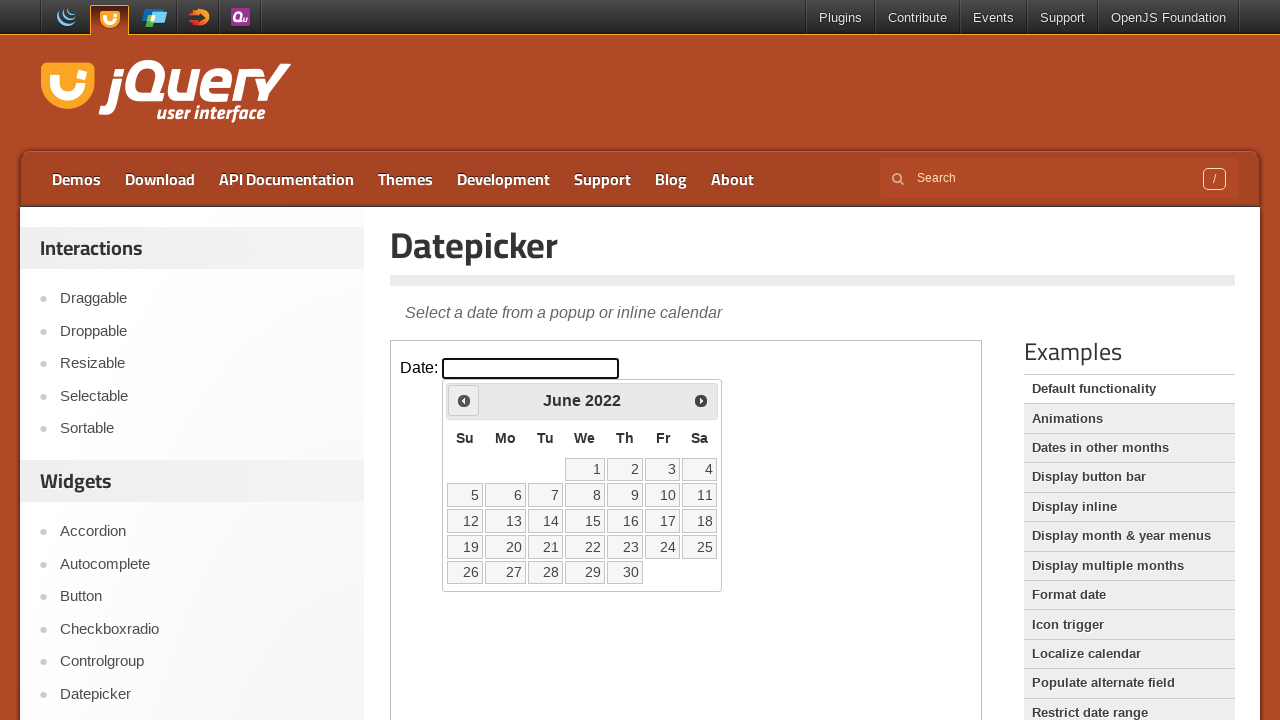

Waited for calendar to update after navigating backwards
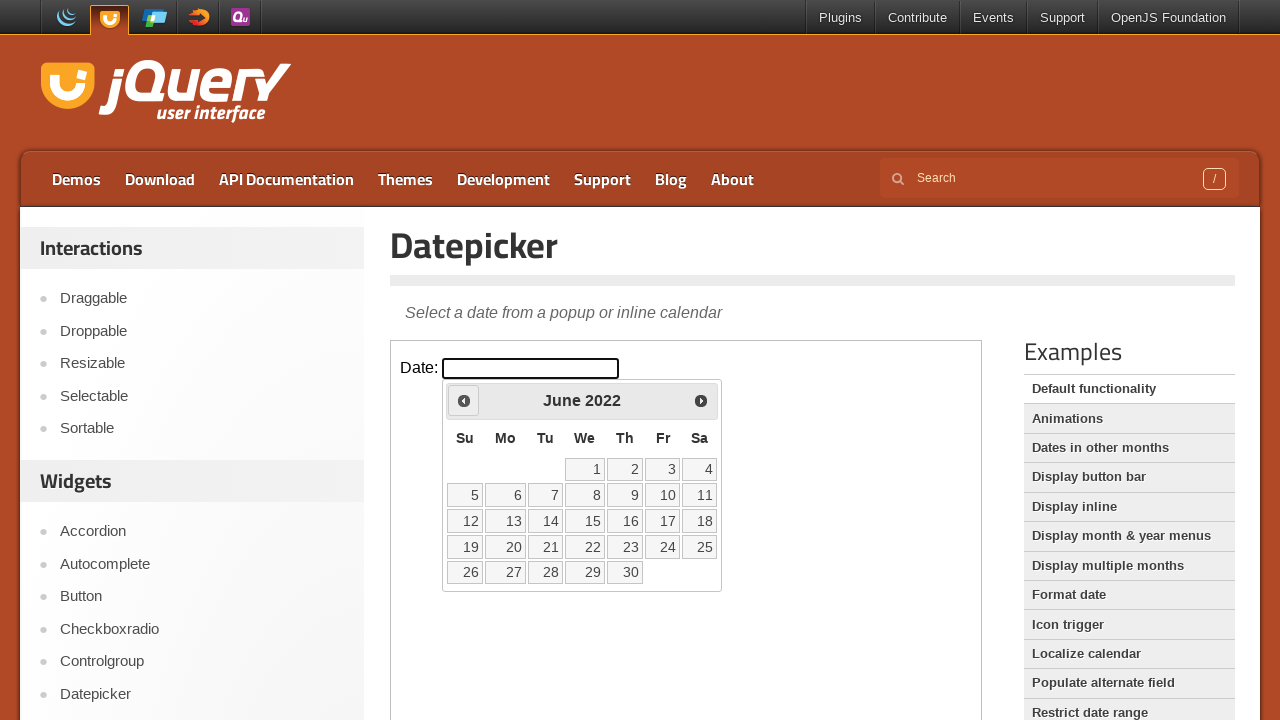

Retrieved current month/year from calendar: June 2022
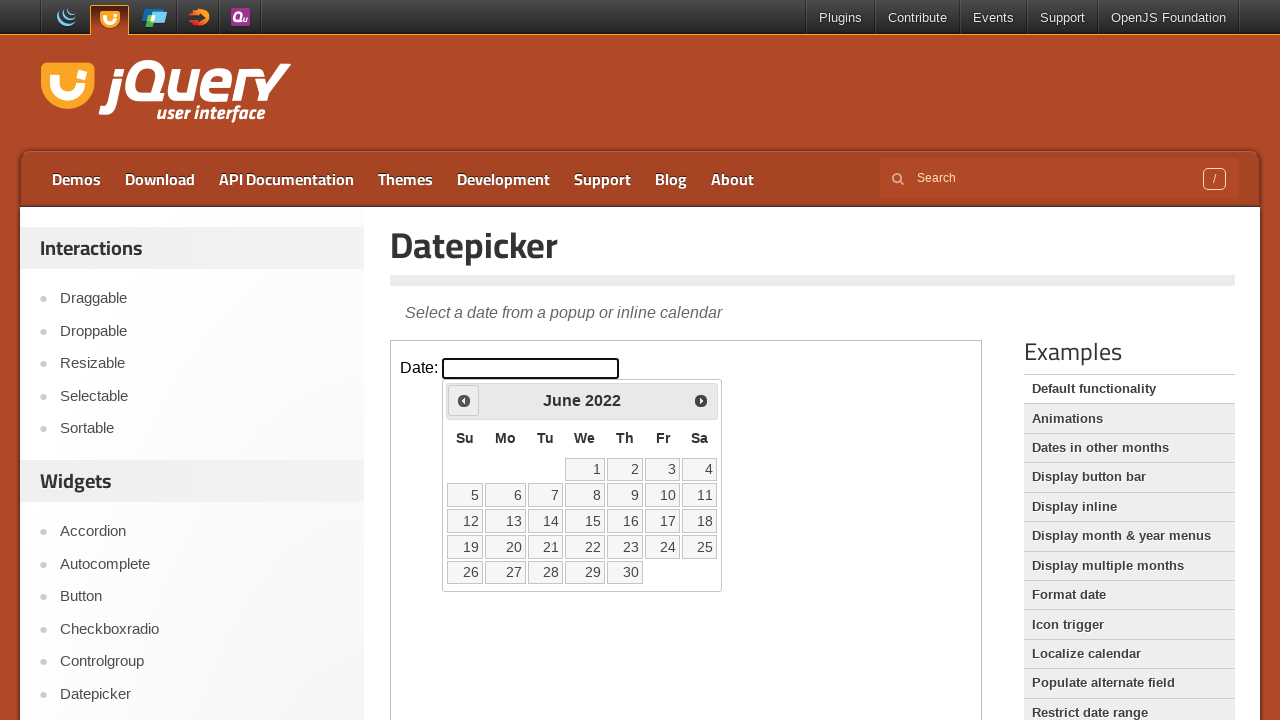

Clicked previous button to navigate backwards in calendar at (464, 400) on iframe.demo-frame >> internal:control=enter-frame >> span.ui-icon-circle-triangl
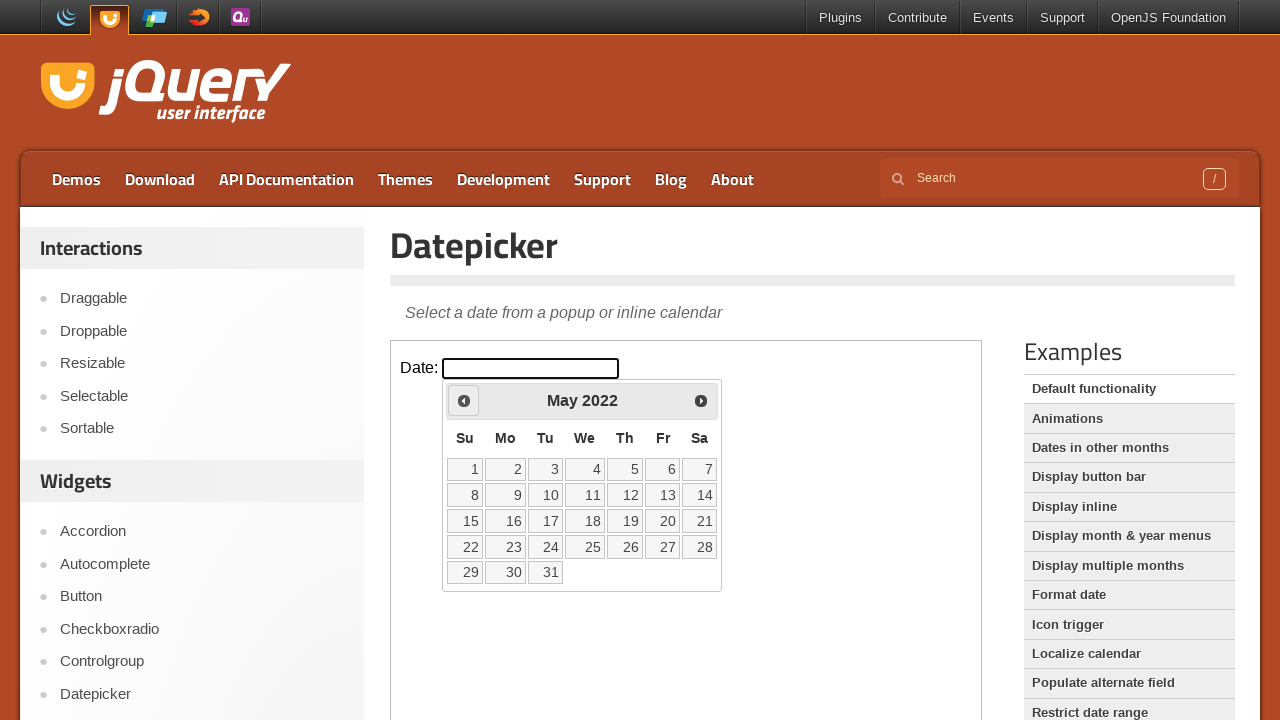

Waited for calendar to update after navigating backwards
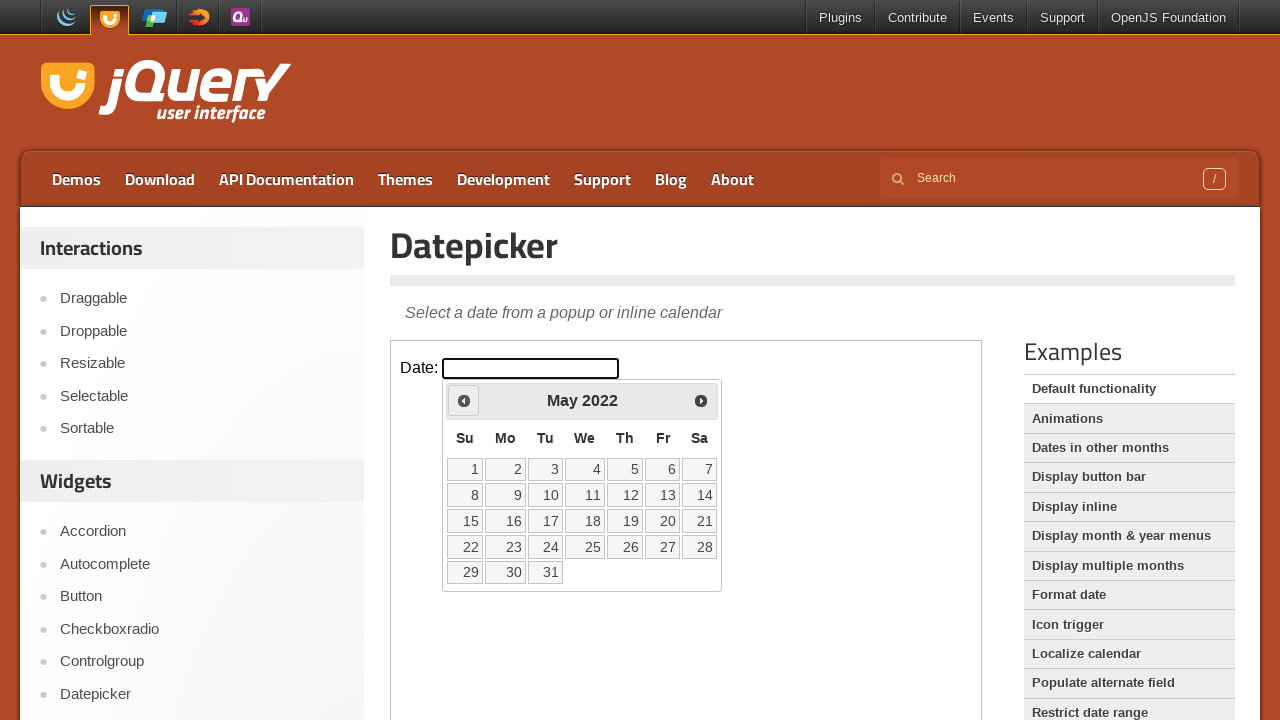

Retrieved current month/year from calendar: May 2022
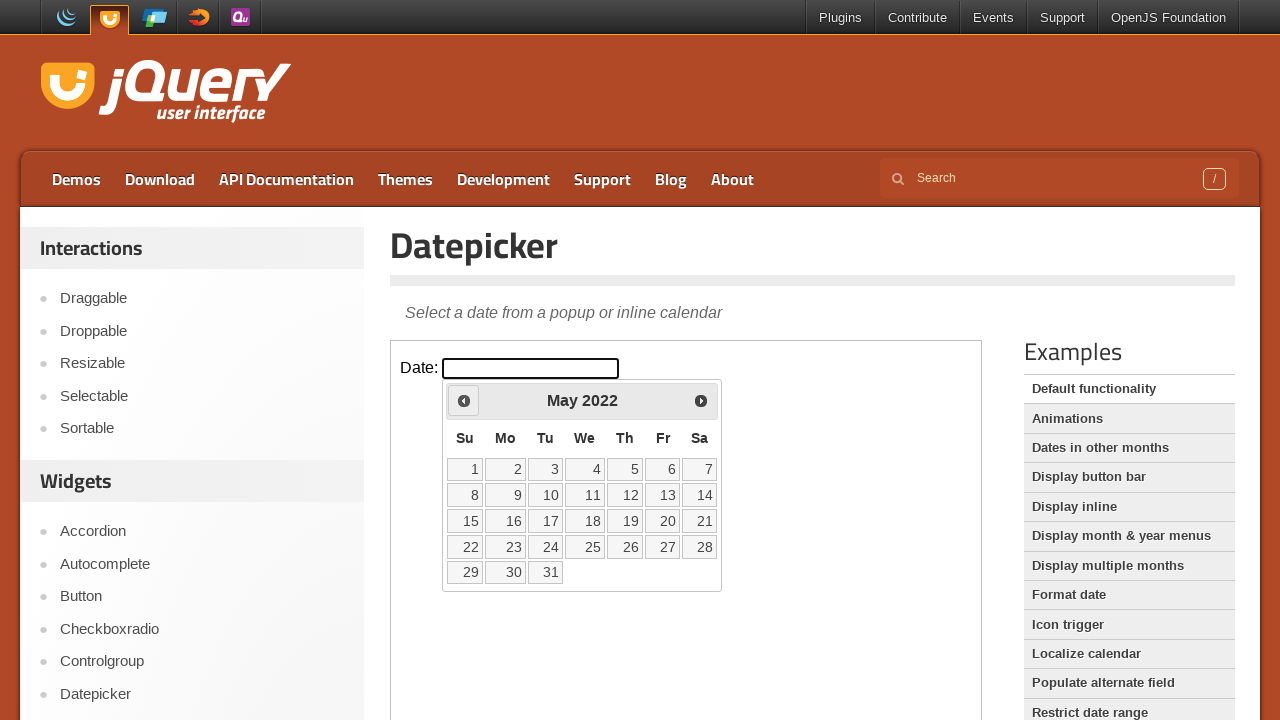

Selected date 10 from calendar (target: May 10, 2022) at (545, 495) on iframe.demo-frame >> internal:control=enter-frame >> table.ui-datepicker-calenda
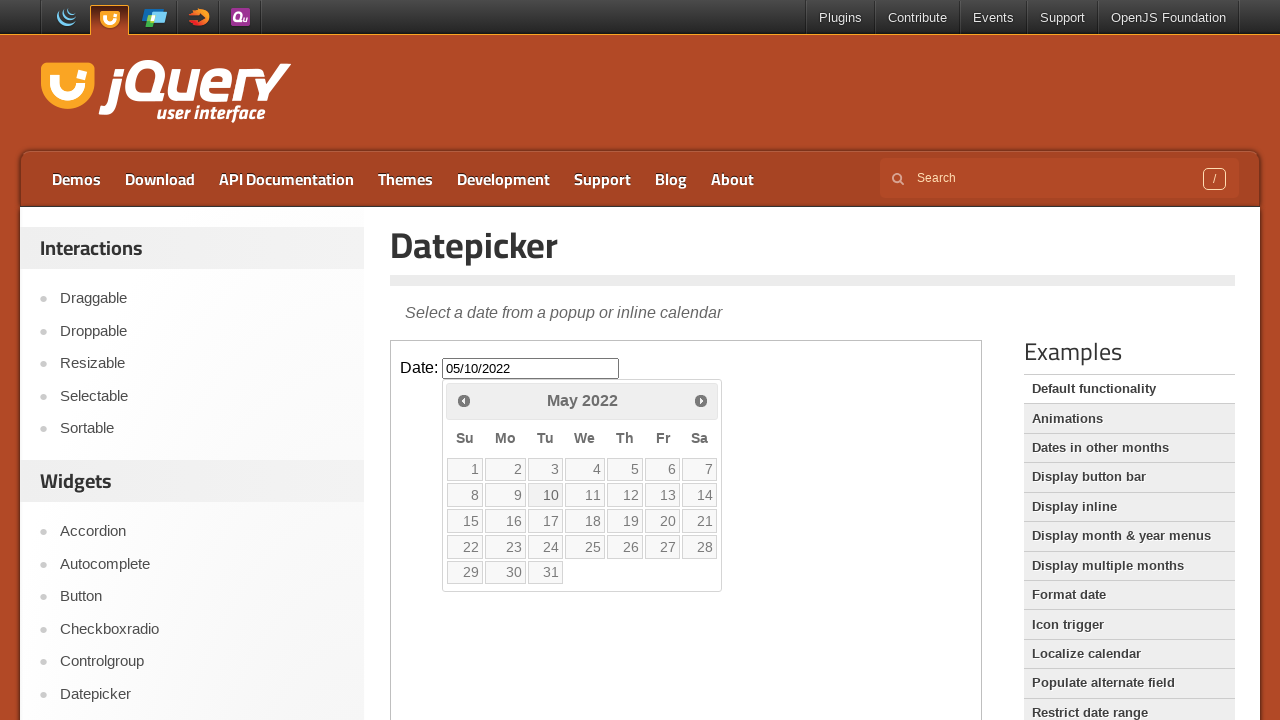

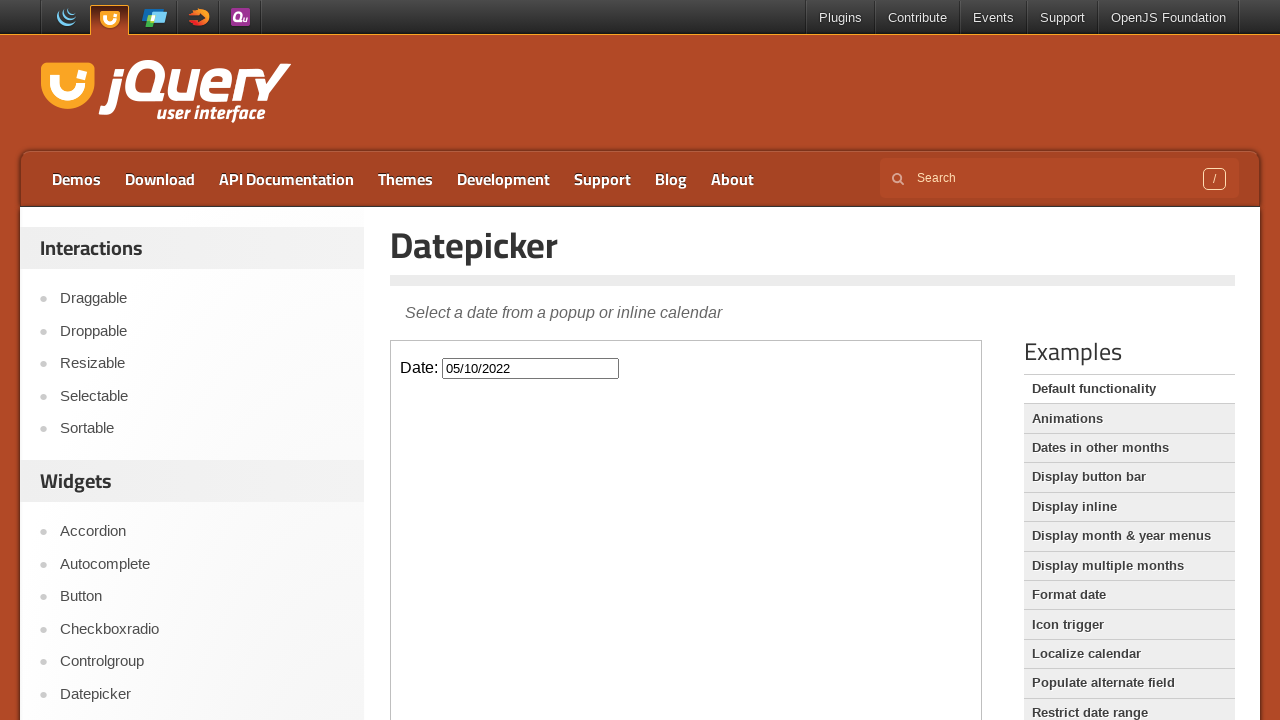